Tests filling a large form by entering text into all input fields and clicking the submit button

Starting URL: http://suninjuly.github.io/huge_form.html

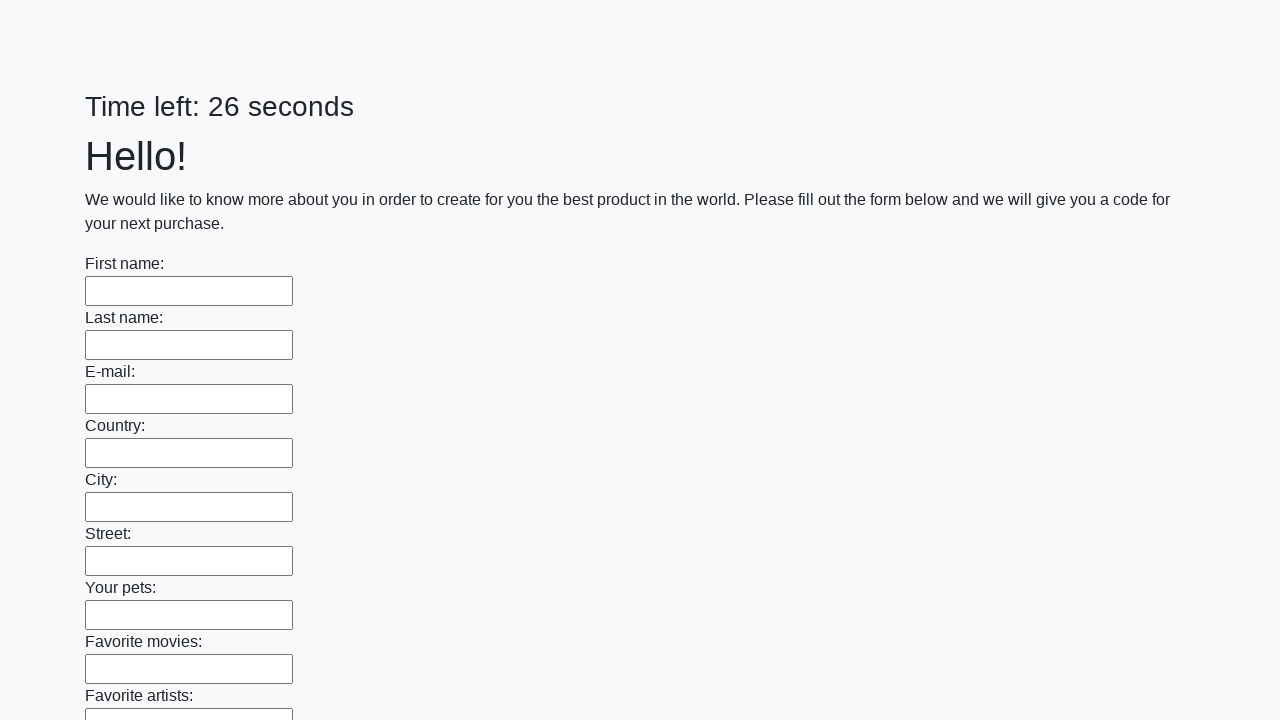

Filled input field with '^_^' on input >> nth=0
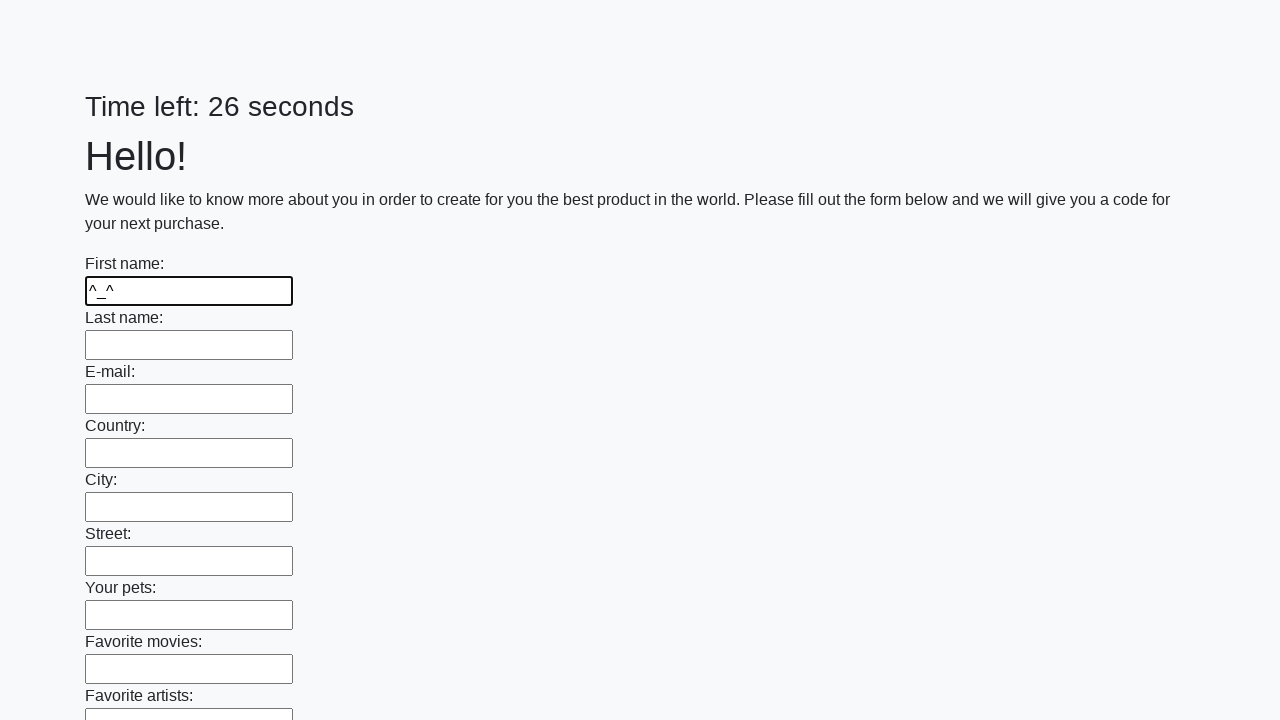

Filled input field with '^_^' on input >> nth=1
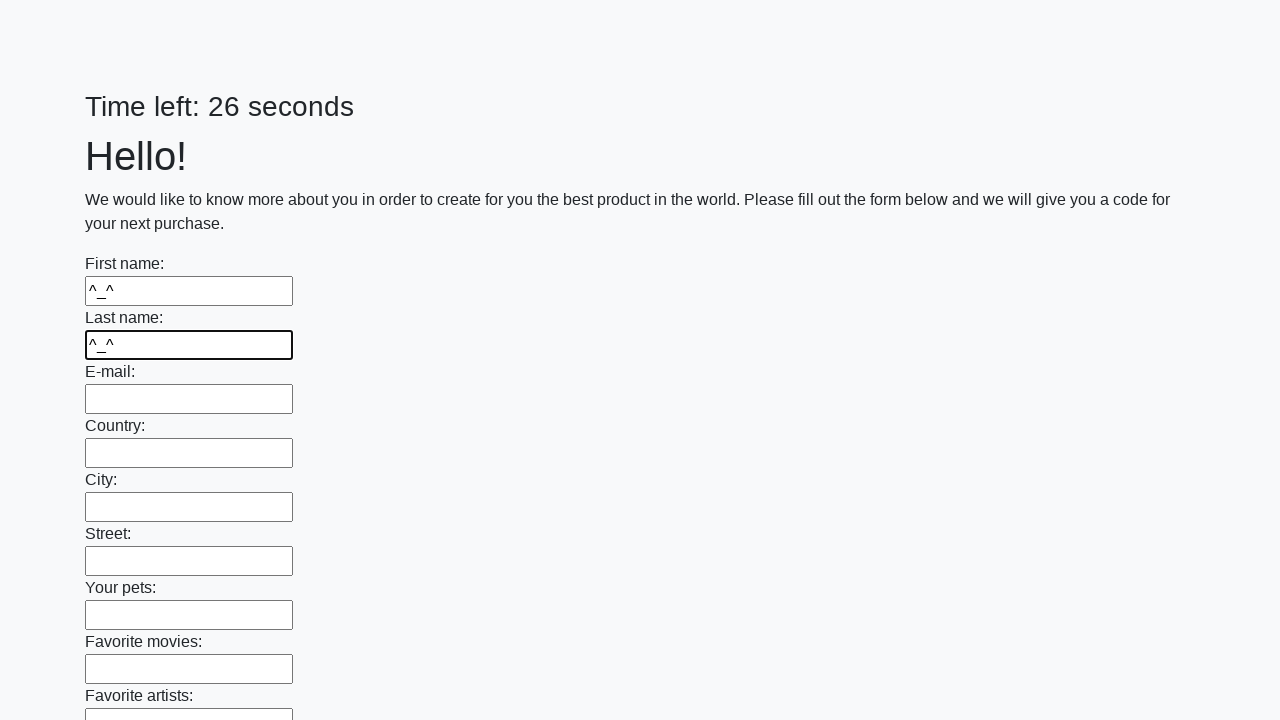

Filled input field with '^_^' on input >> nth=2
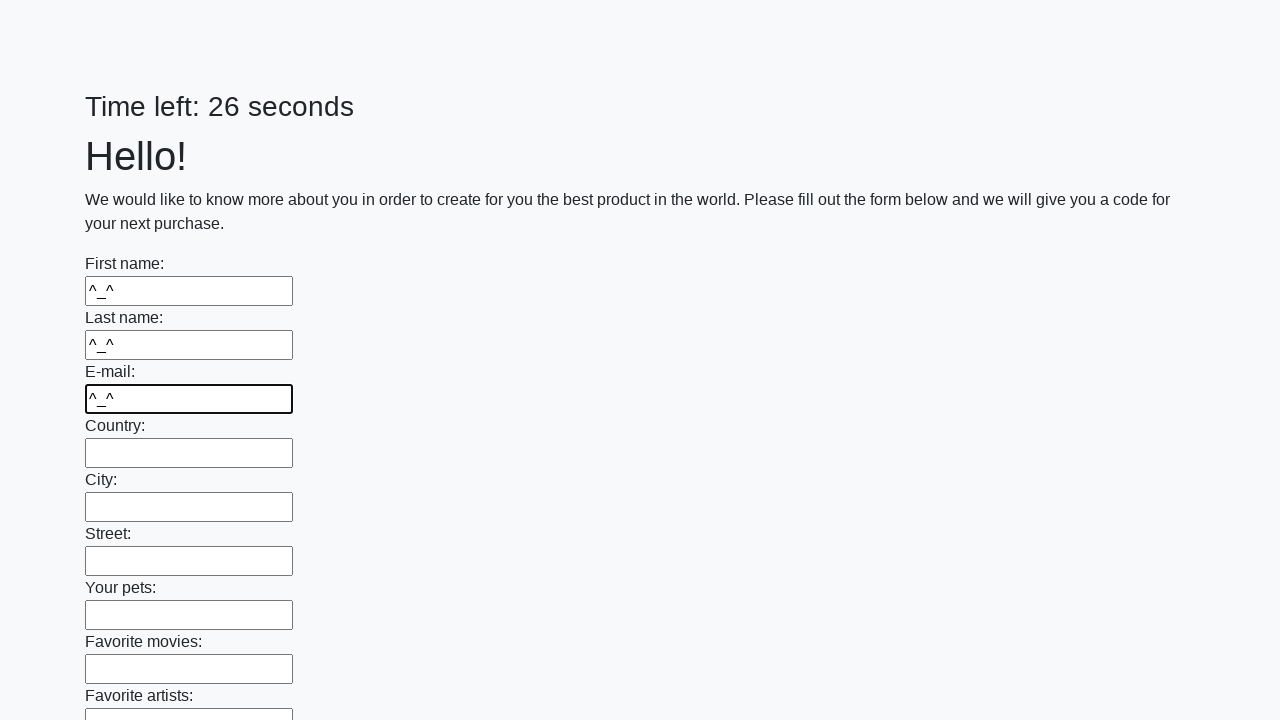

Filled input field with '^_^' on input >> nth=3
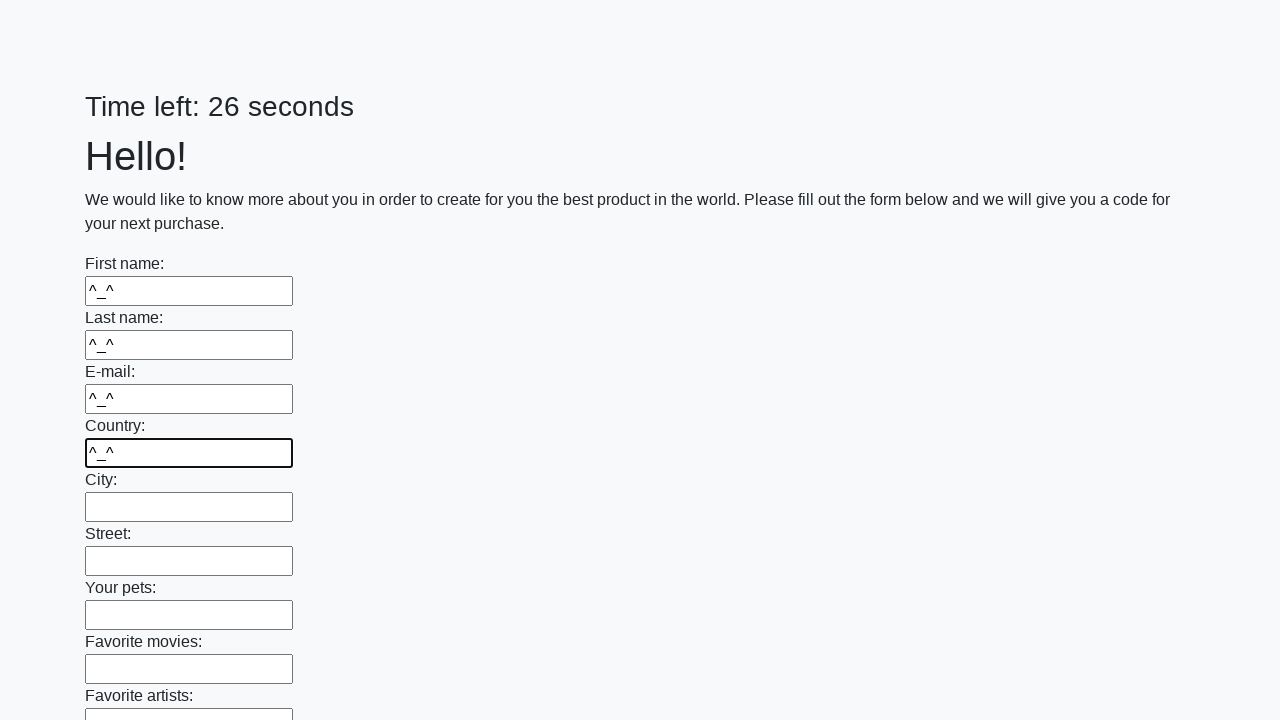

Filled input field with '^_^' on input >> nth=4
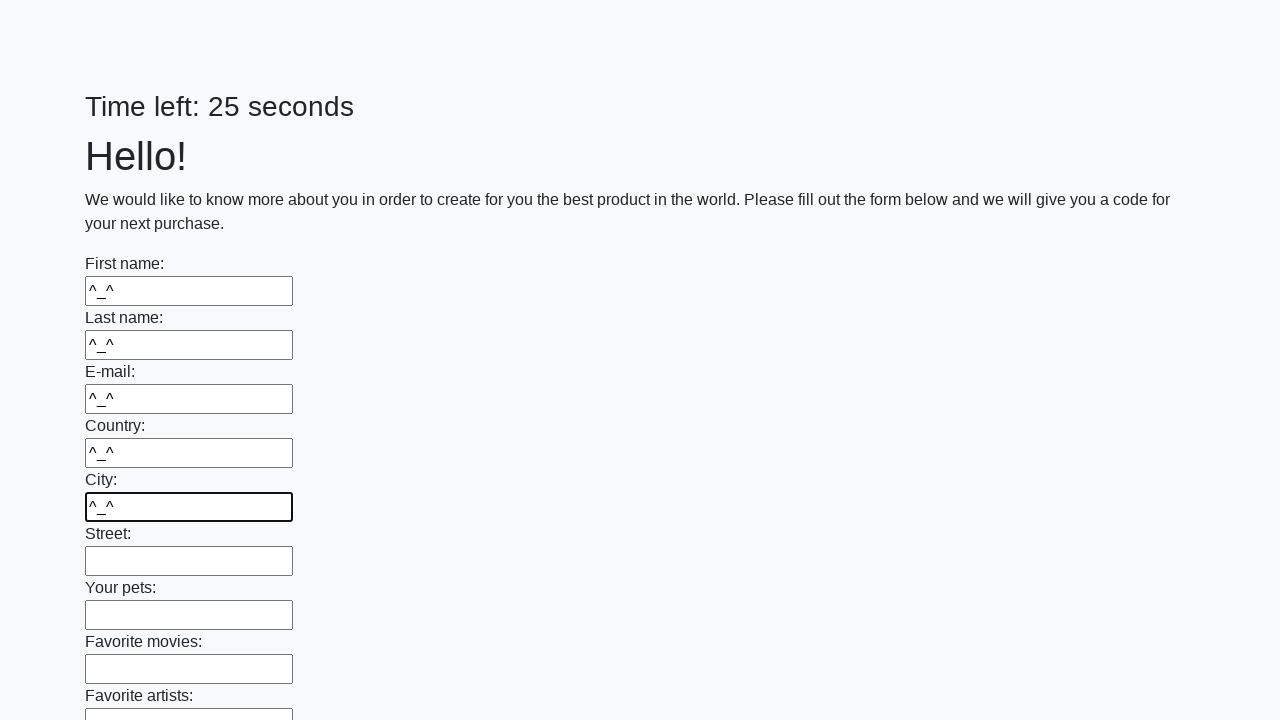

Filled input field with '^_^' on input >> nth=5
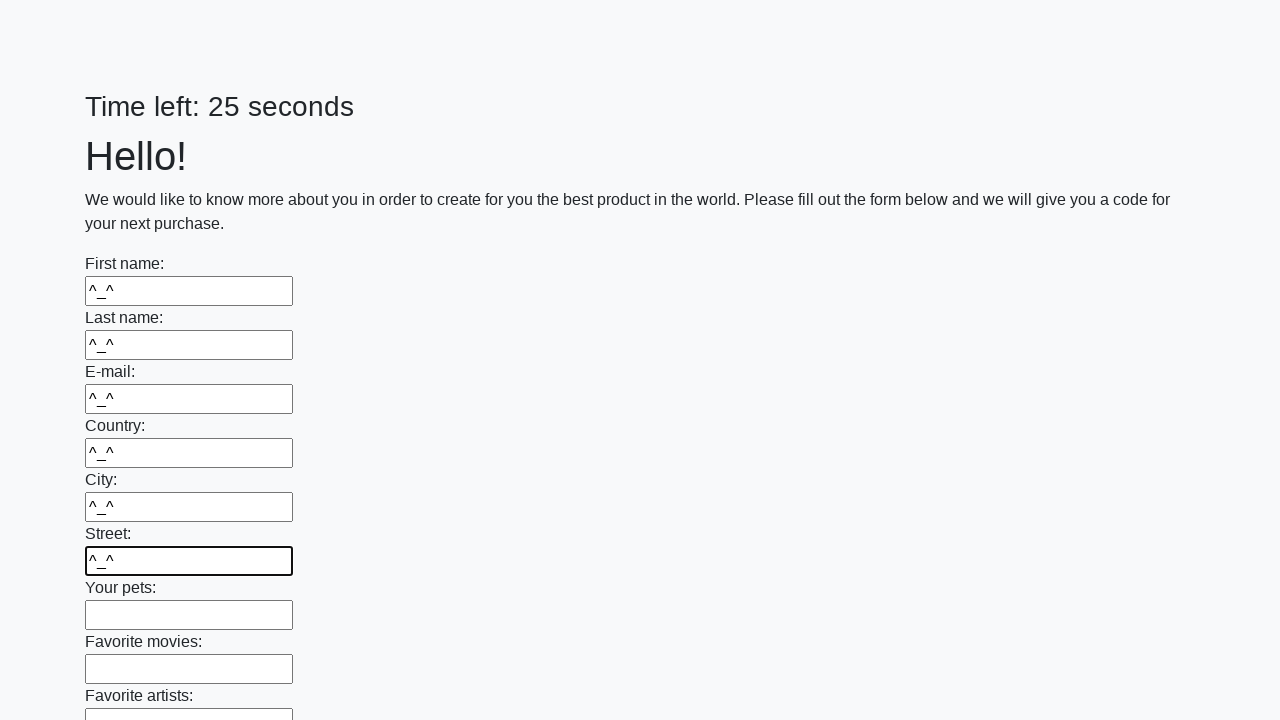

Filled input field with '^_^' on input >> nth=6
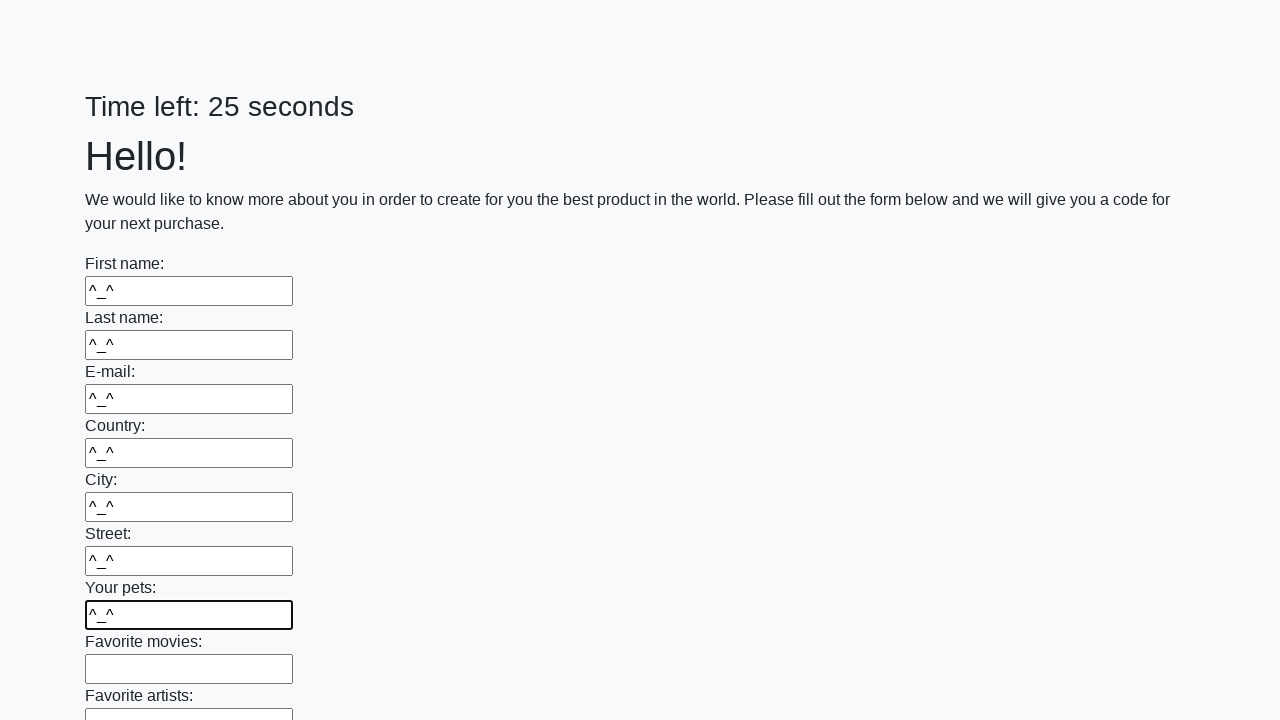

Filled input field with '^_^' on input >> nth=7
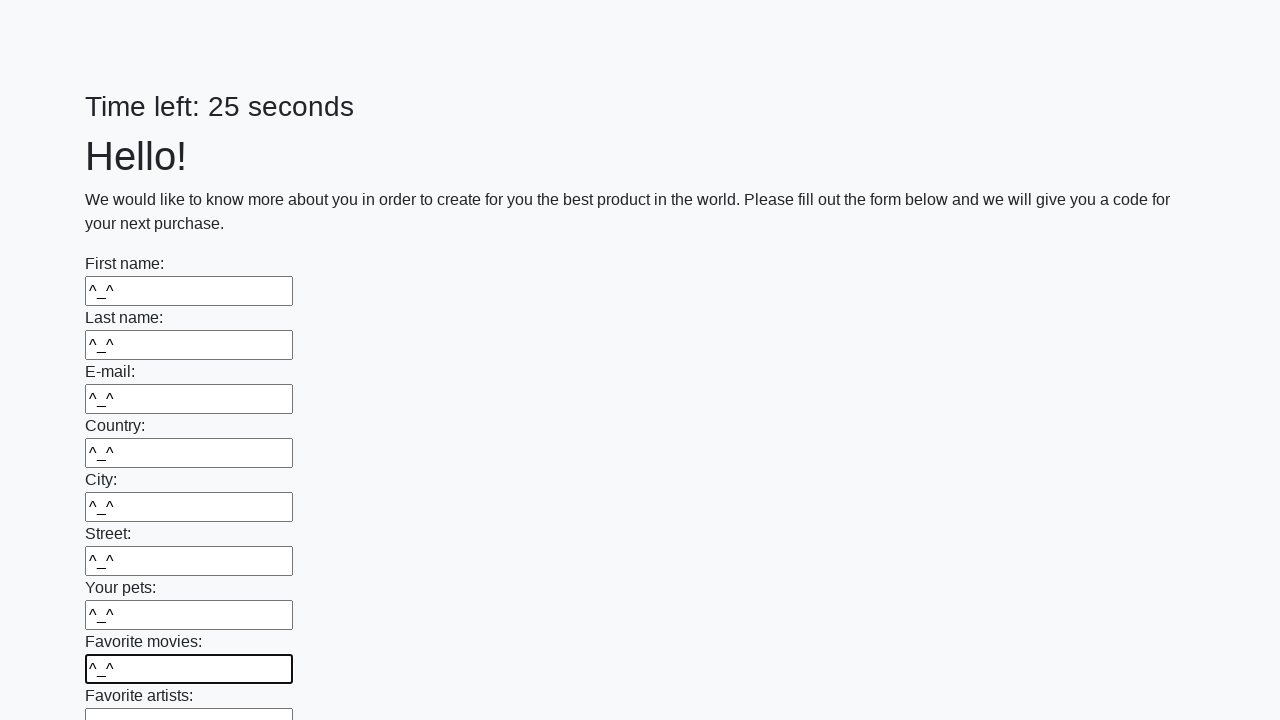

Filled input field with '^_^' on input >> nth=8
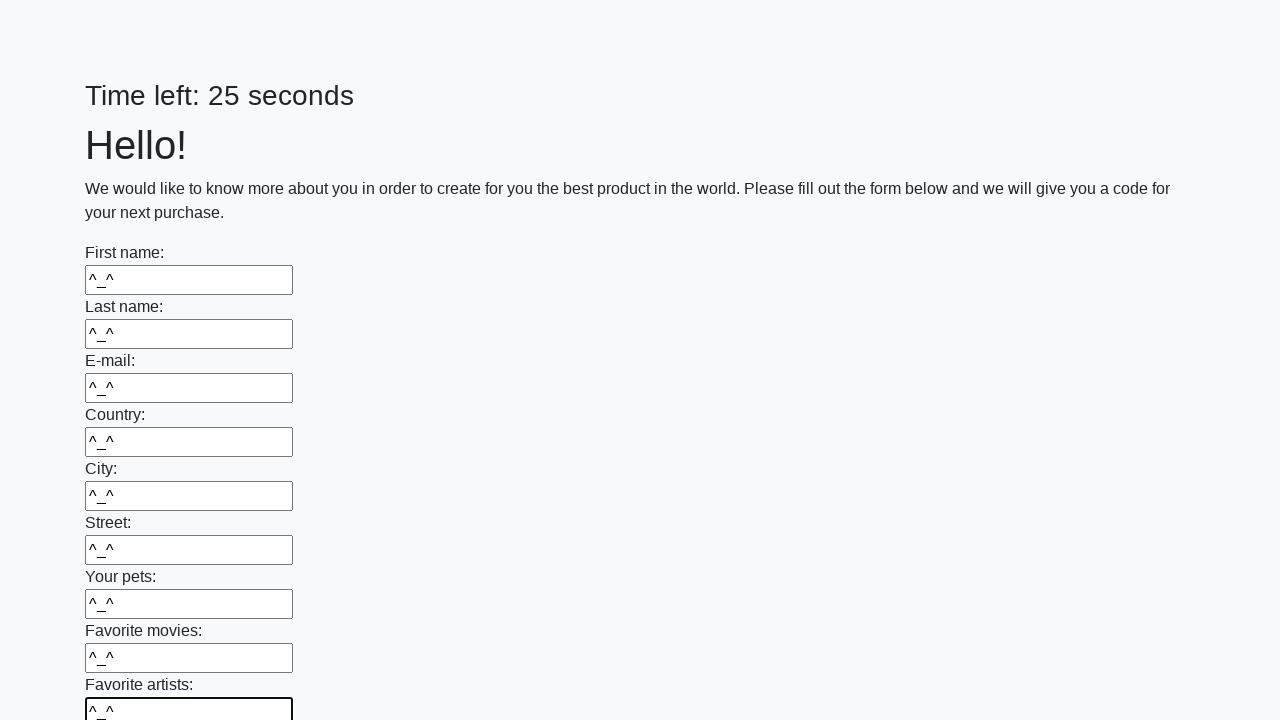

Filled input field with '^_^' on input >> nth=9
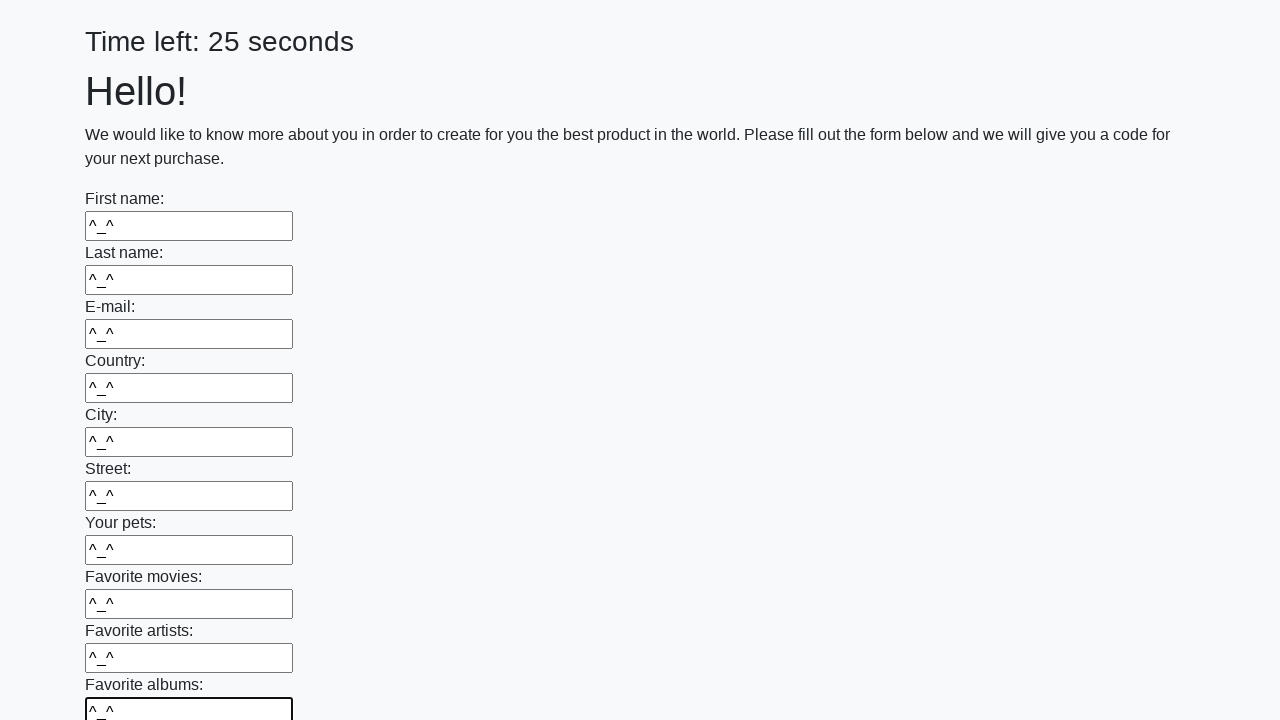

Filled input field with '^_^' on input >> nth=10
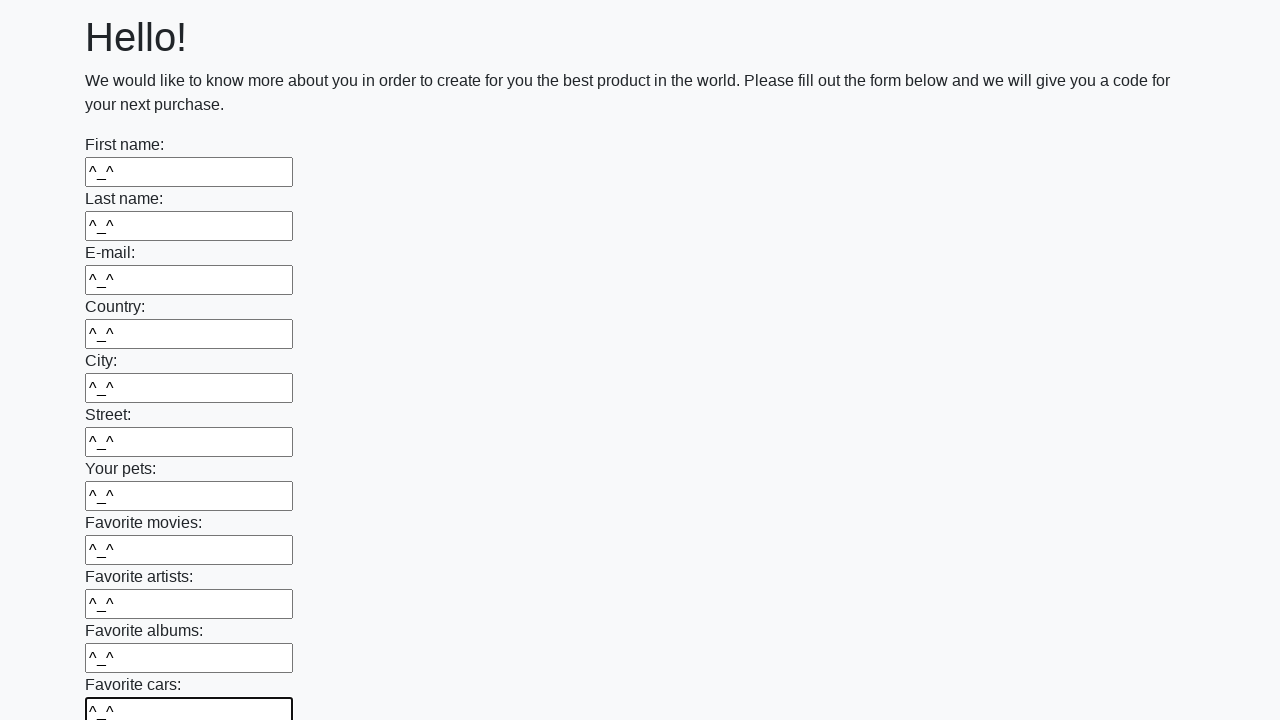

Filled input field with '^_^' on input >> nth=11
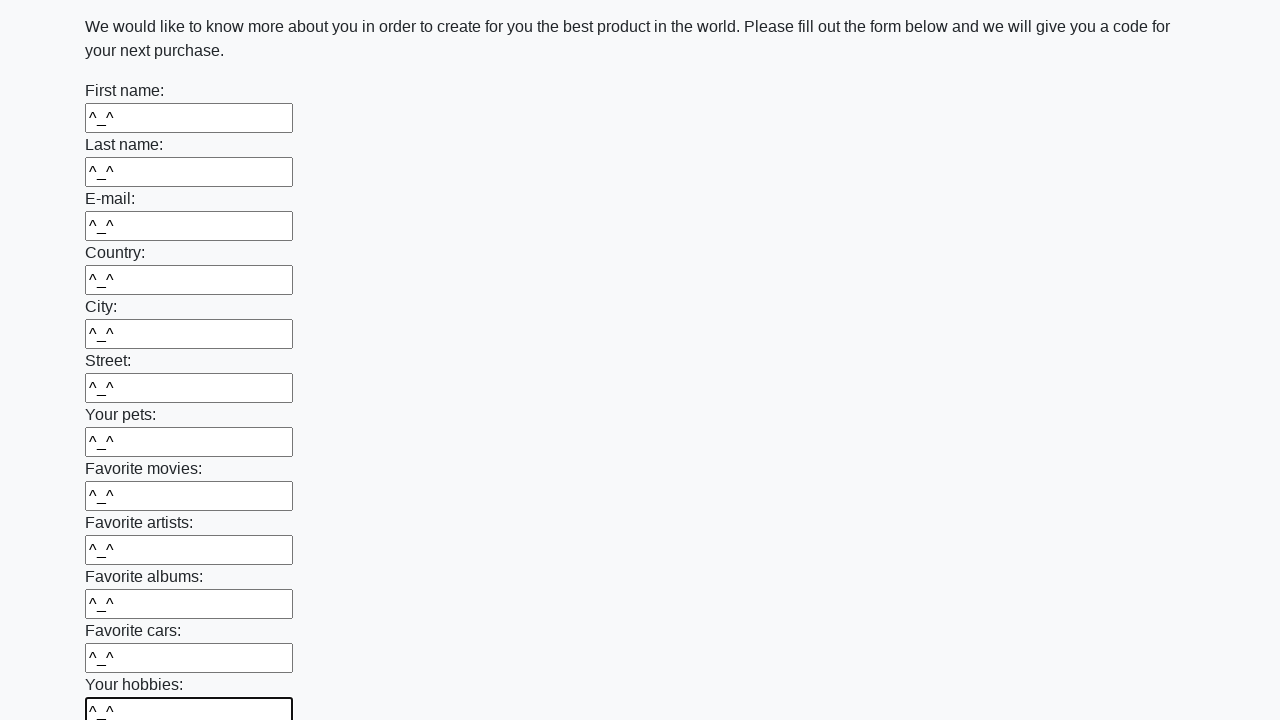

Filled input field with '^_^' on input >> nth=12
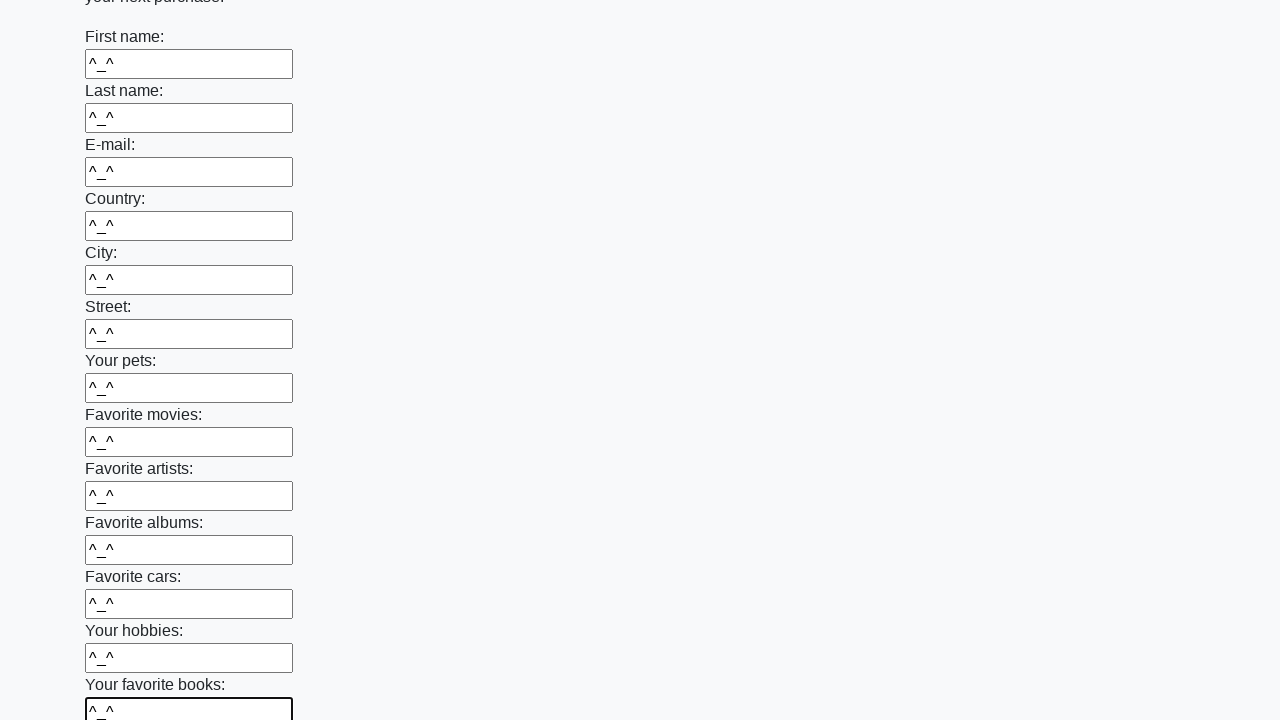

Filled input field with '^_^' on input >> nth=13
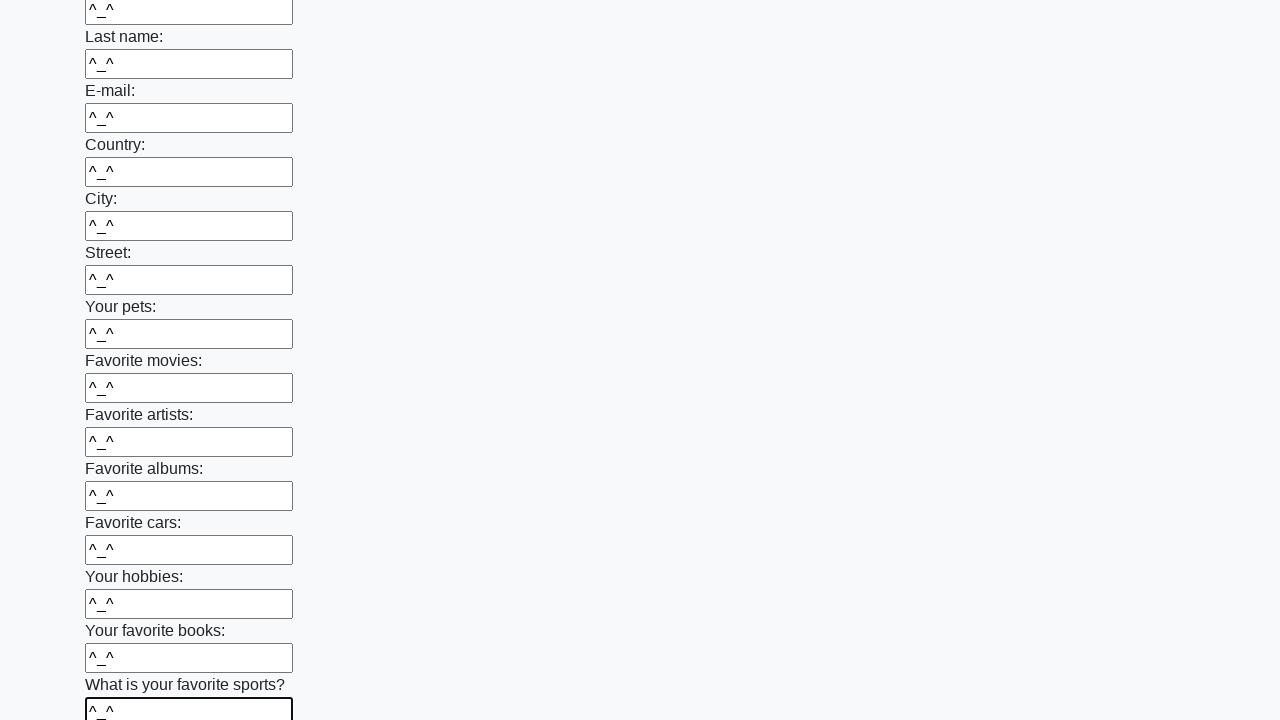

Filled input field with '^_^' on input >> nth=14
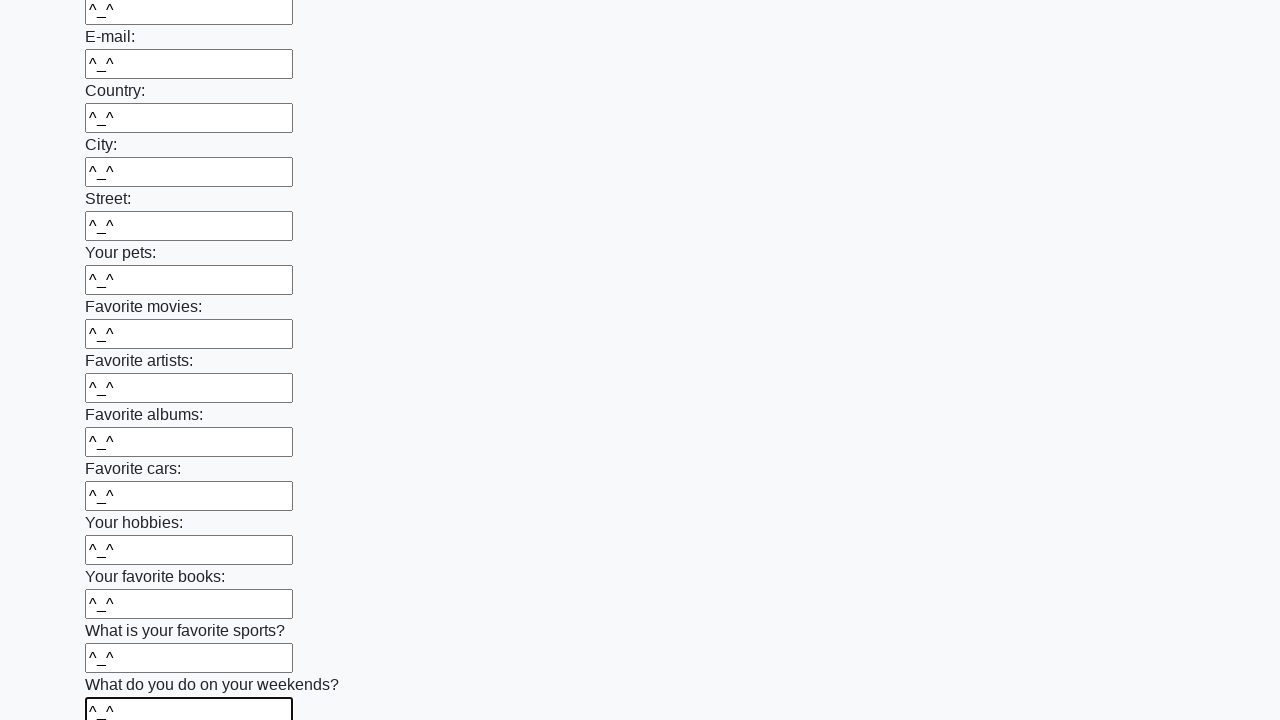

Filled input field with '^_^' on input >> nth=15
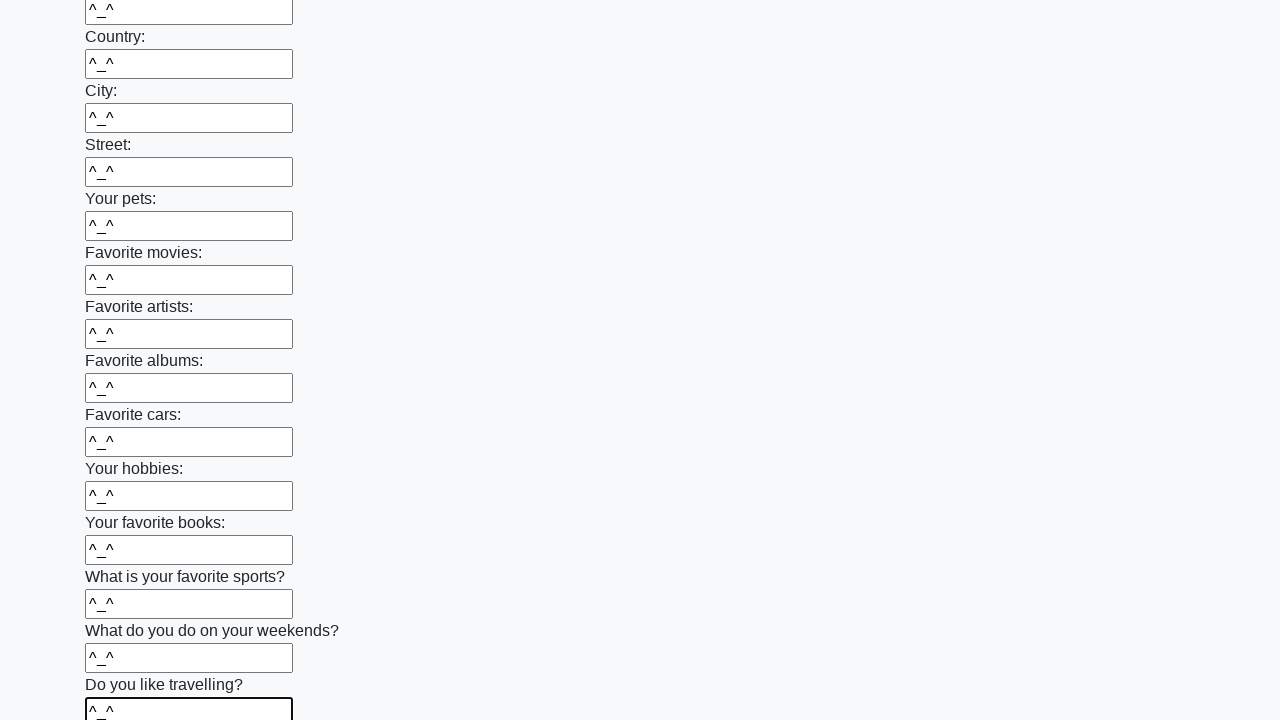

Filled input field with '^_^' on input >> nth=16
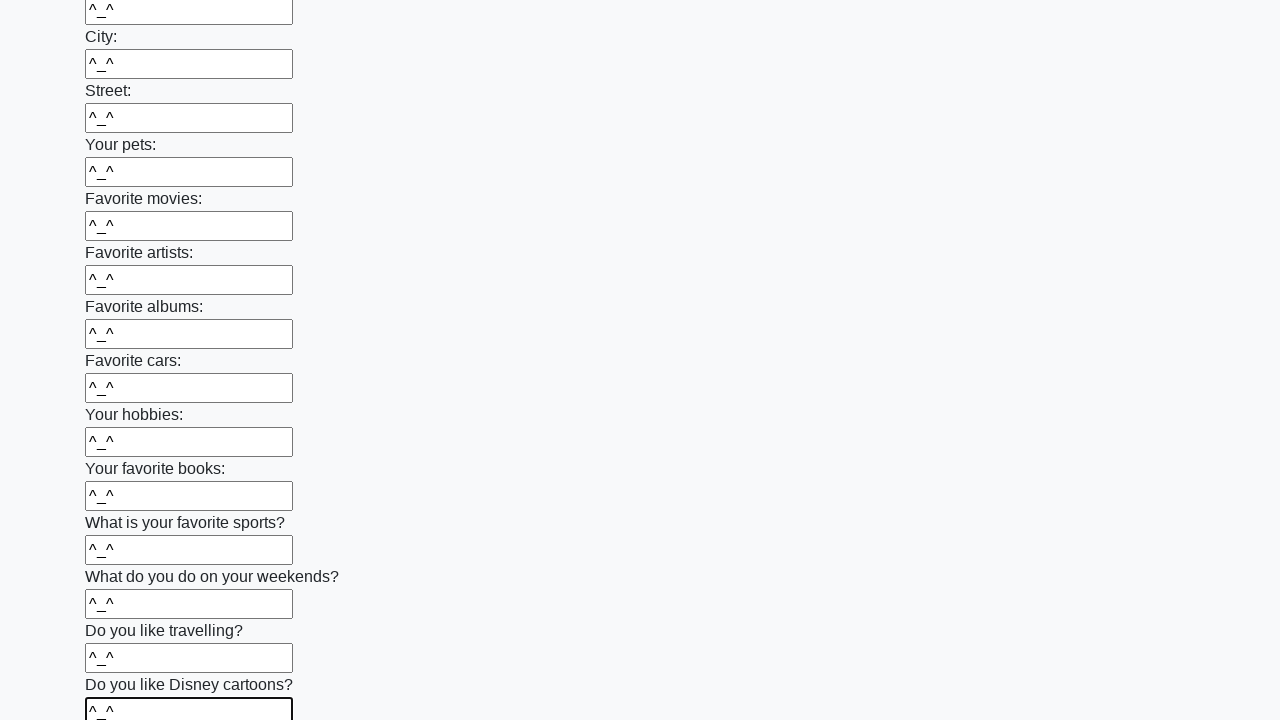

Filled input field with '^_^' on input >> nth=17
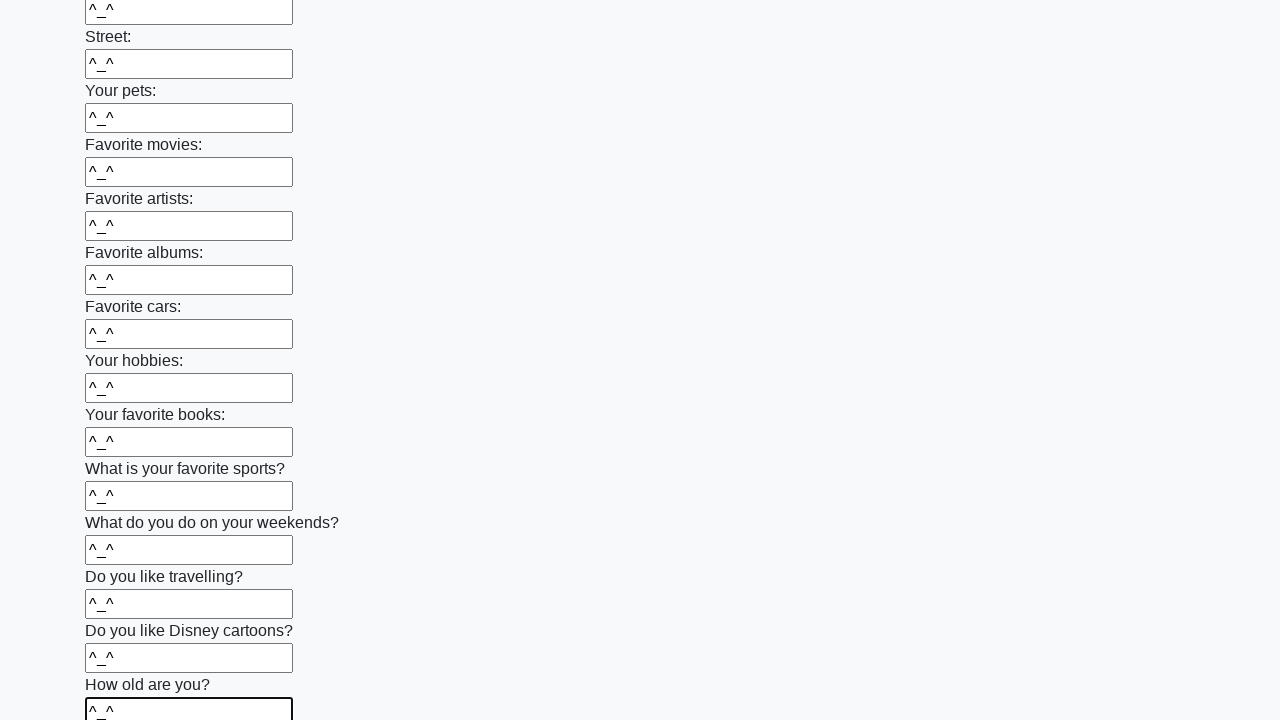

Filled input field with '^_^' on input >> nth=18
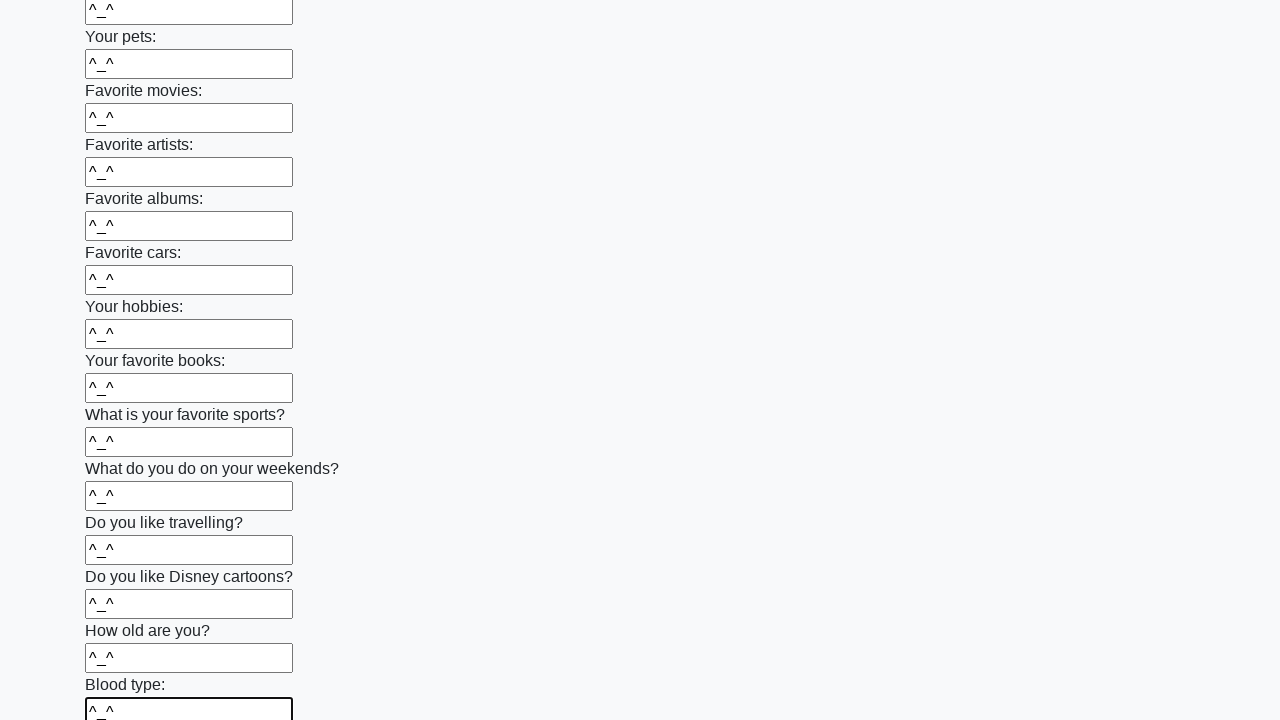

Filled input field with '^_^' on input >> nth=19
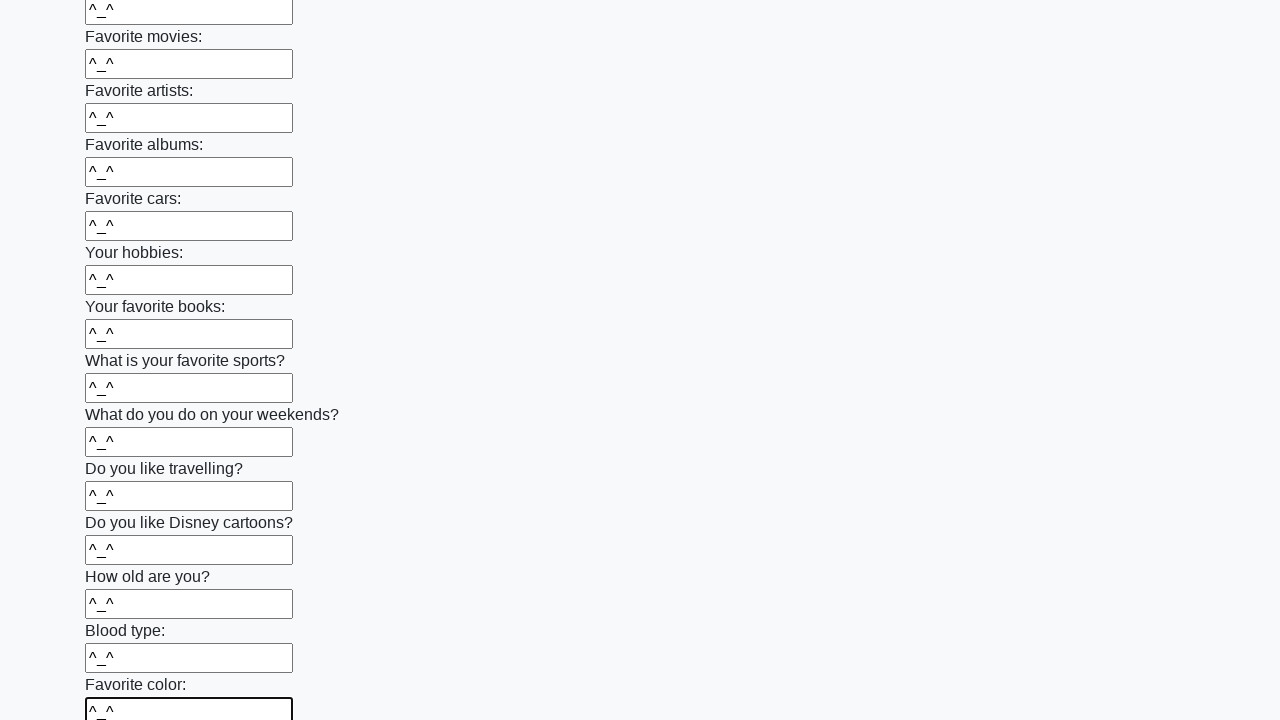

Filled input field with '^_^' on input >> nth=20
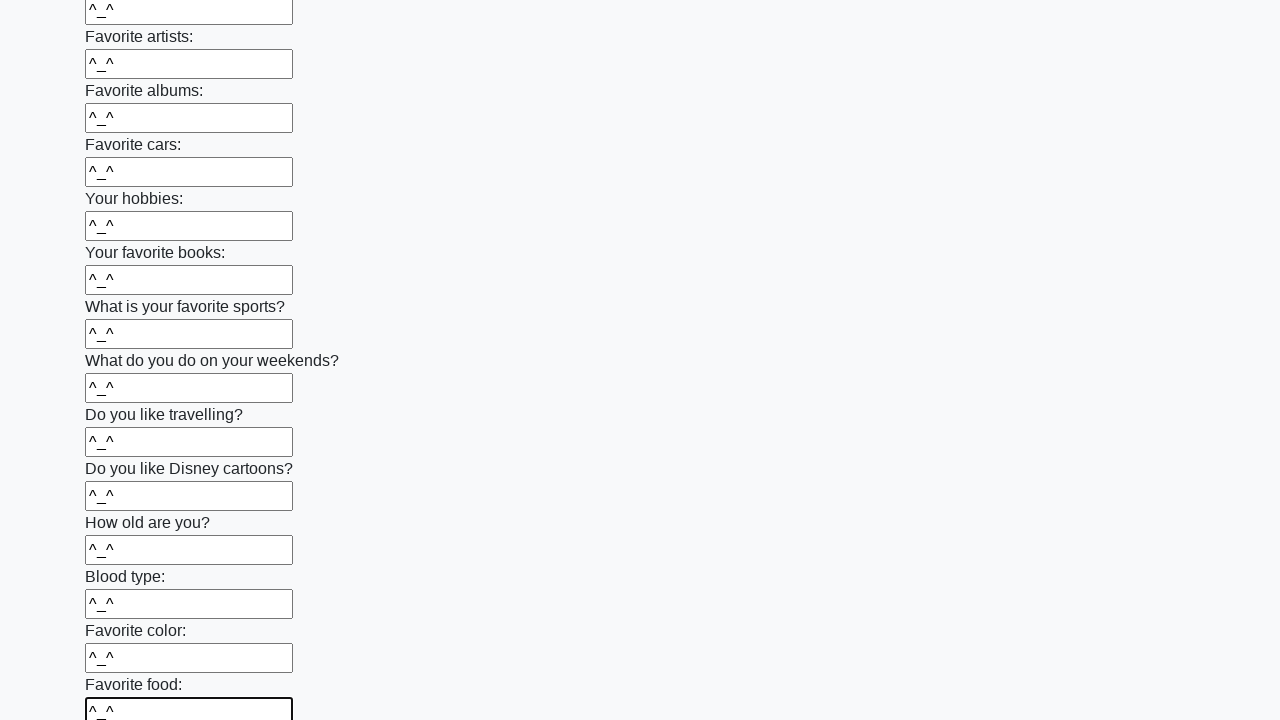

Filled input field with '^_^' on input >> nth=21
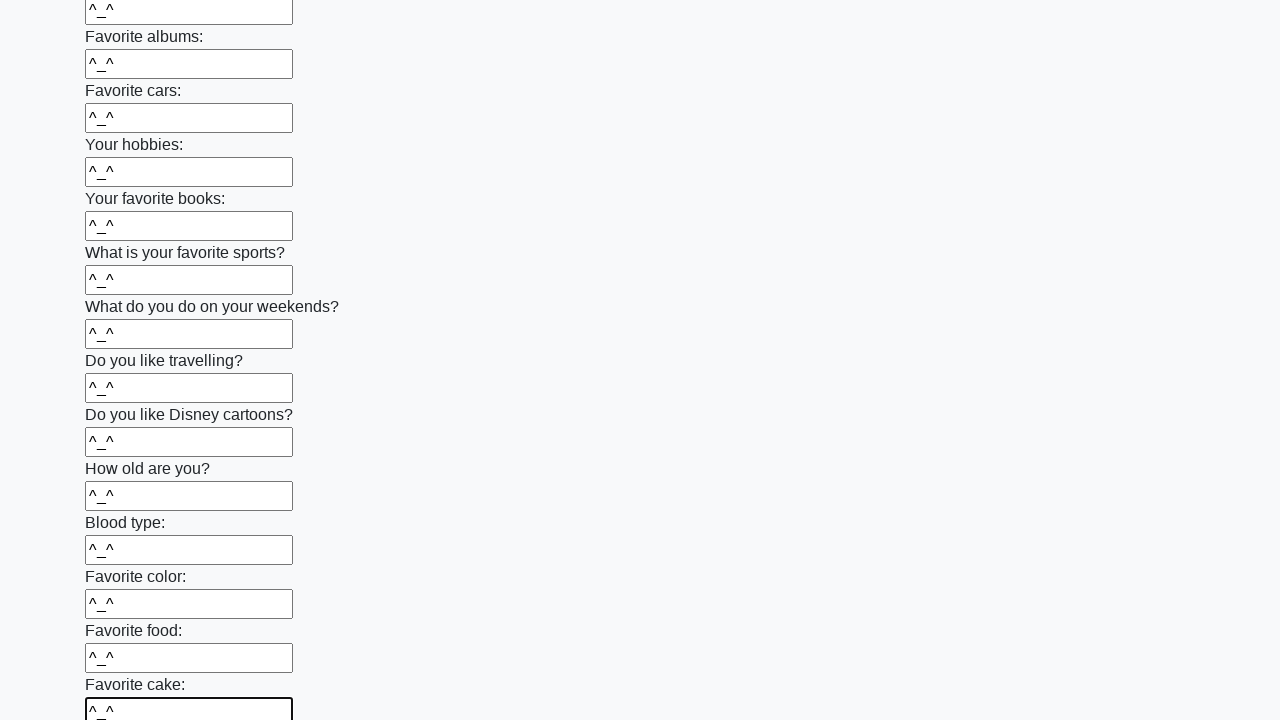

Filled input field with '^_^' on input >> nth=22
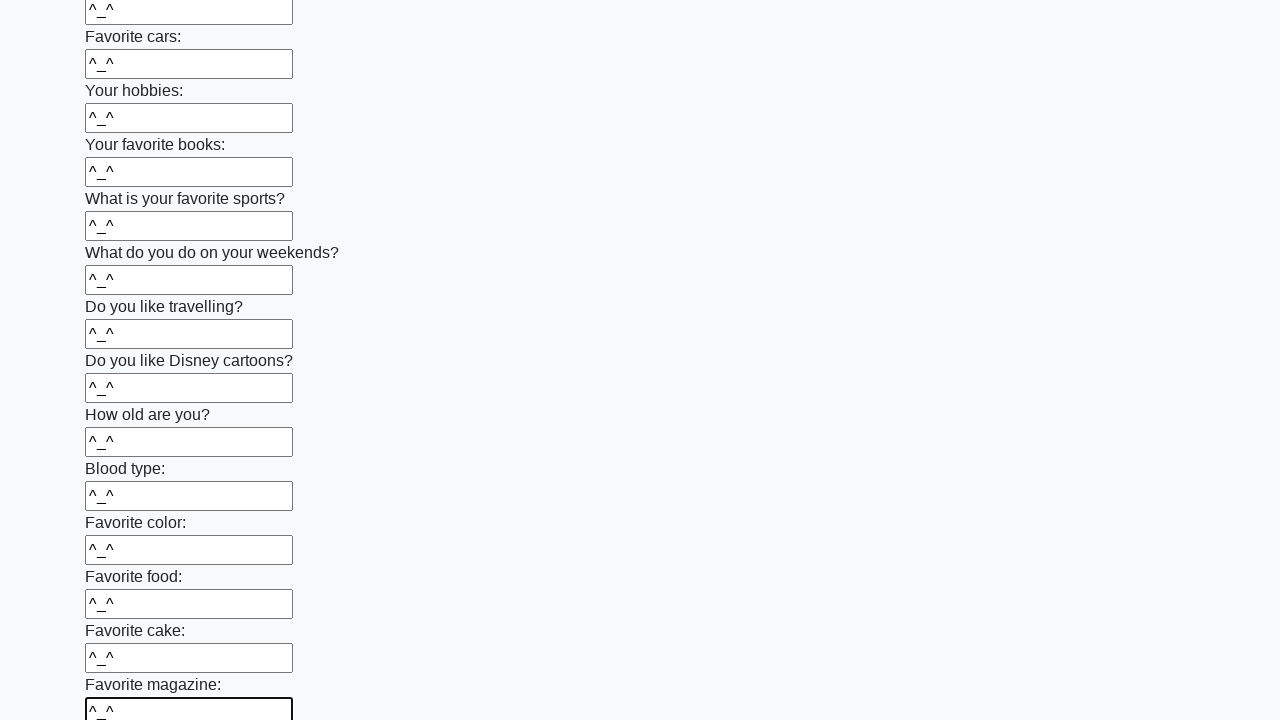

Filled input field with '^_^' on input >> nth=23
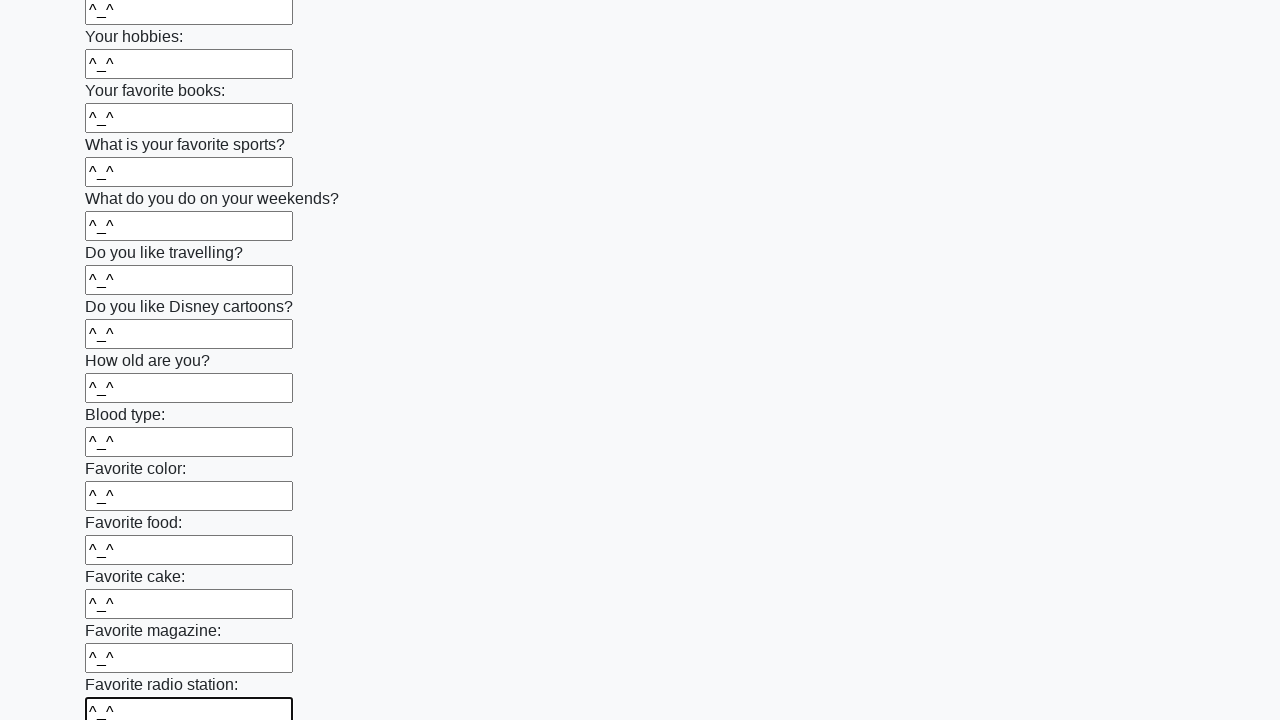

Filled input field with '^_^' on input >> nth=24
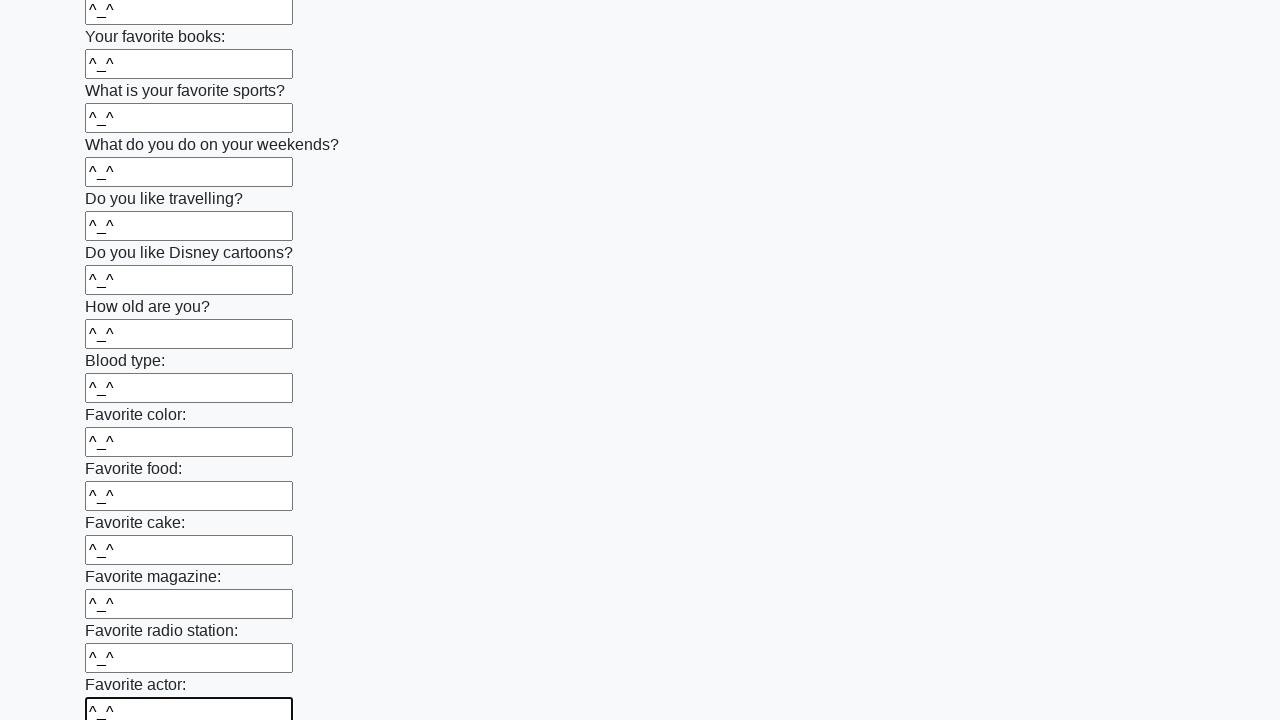

Filled input field with '^_^' on input >> nth=25
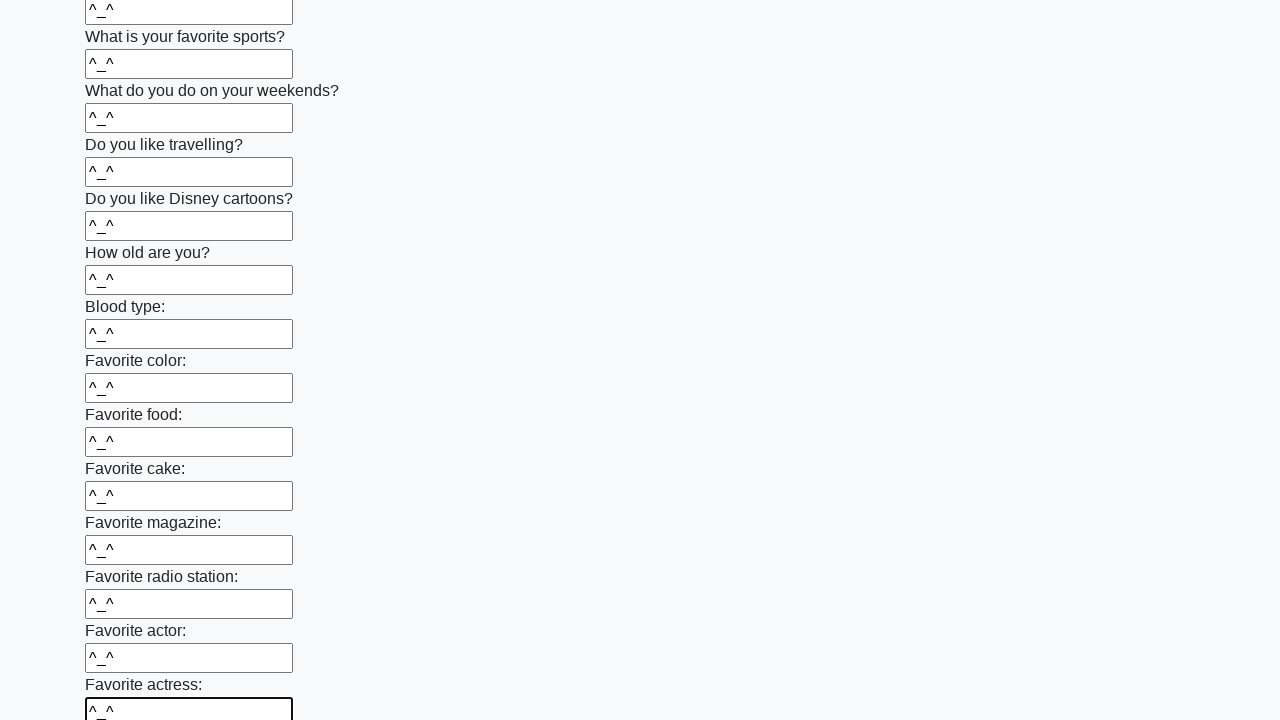

Filled input field with '^_^' on input >> nth=26
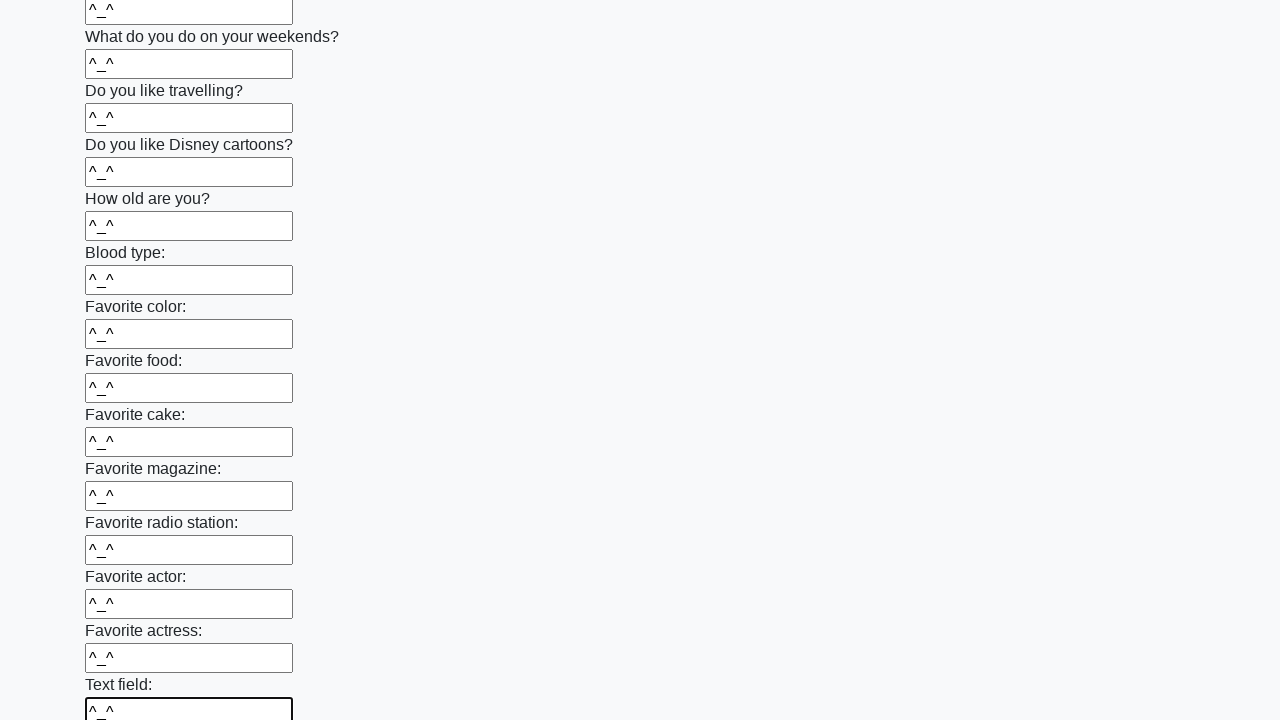

Filled input field with '^_^' on input >> nth=27
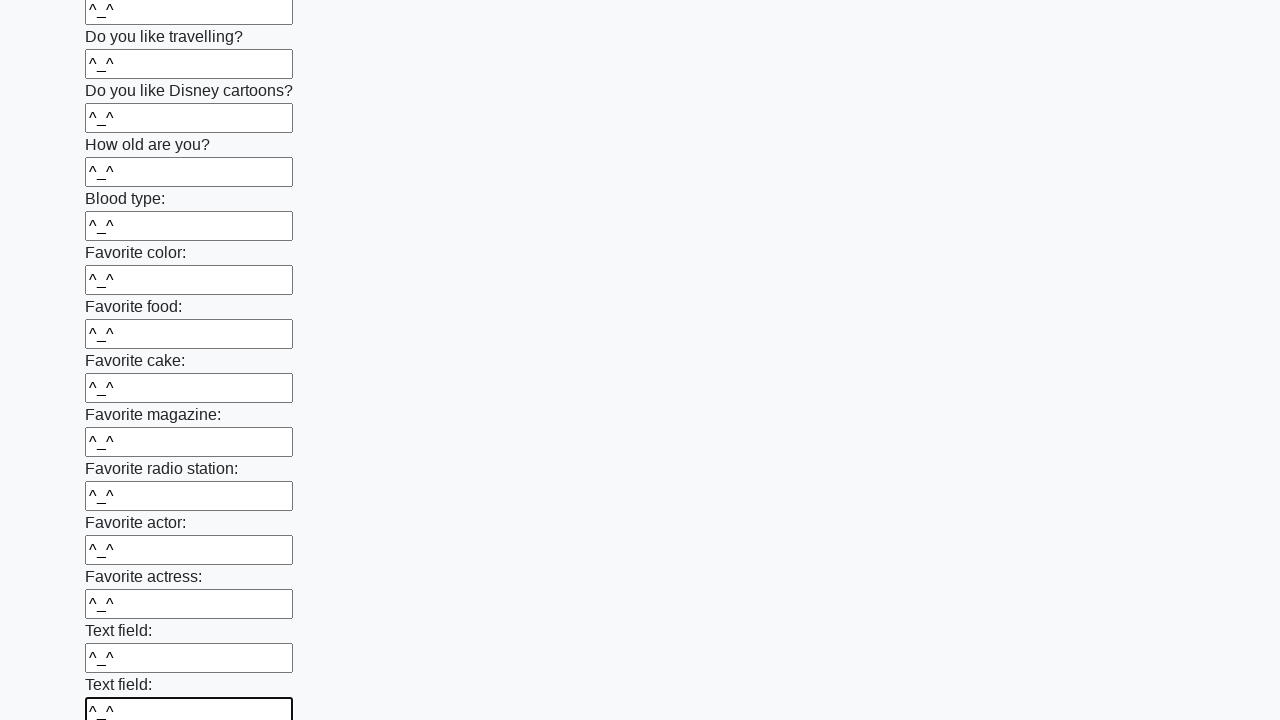

Filled input field with '^_^' on input >> nth=28
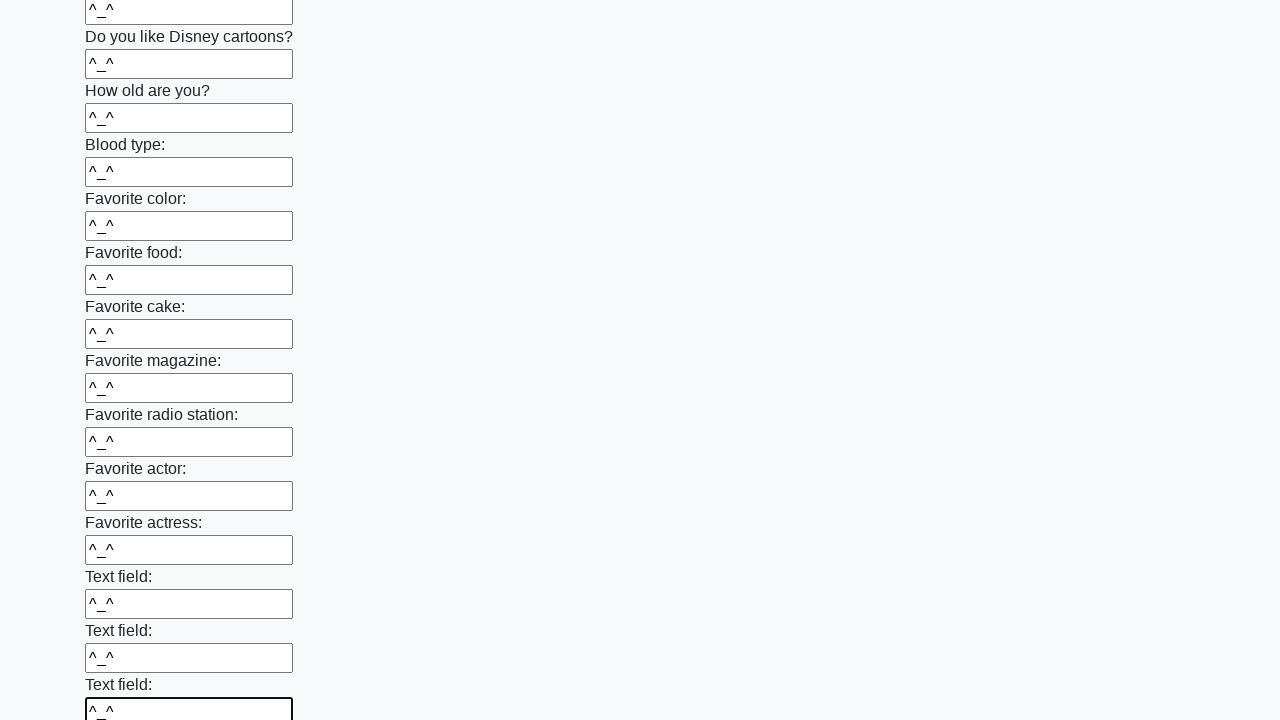

Filled input field with '^_^' on input >> nth=29
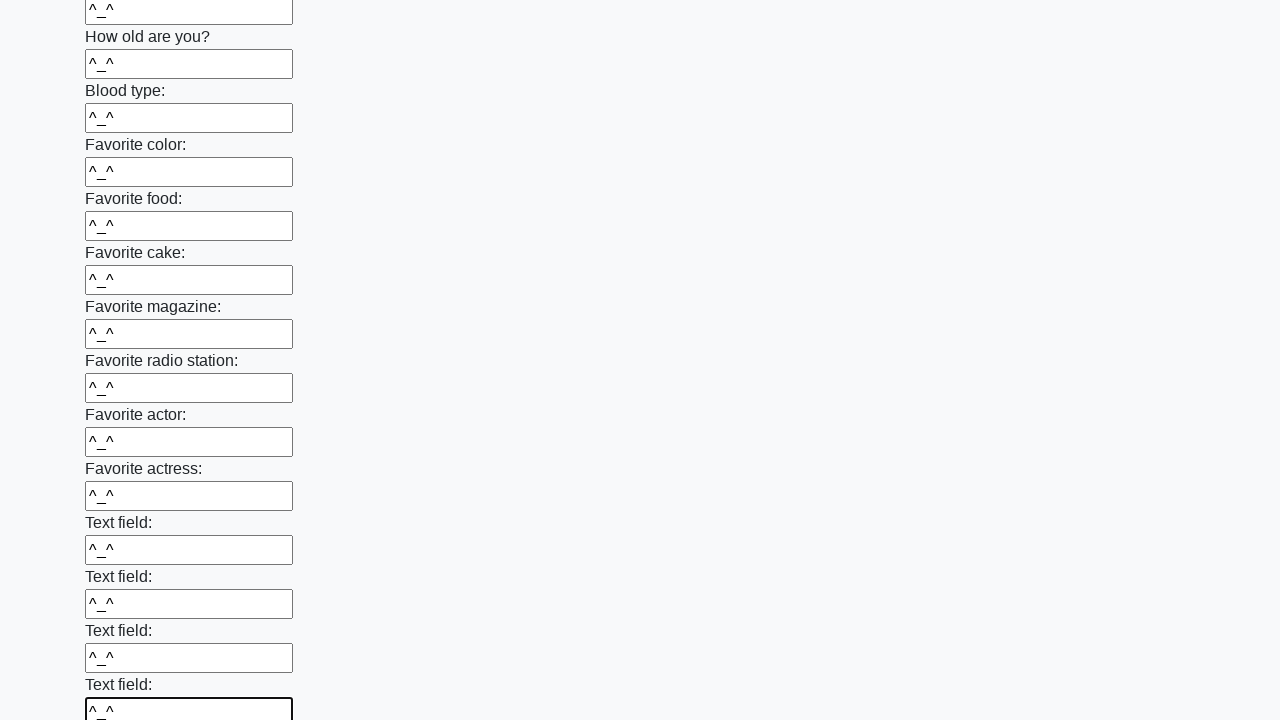

Filled input field with '^_^' on input >> nth=30
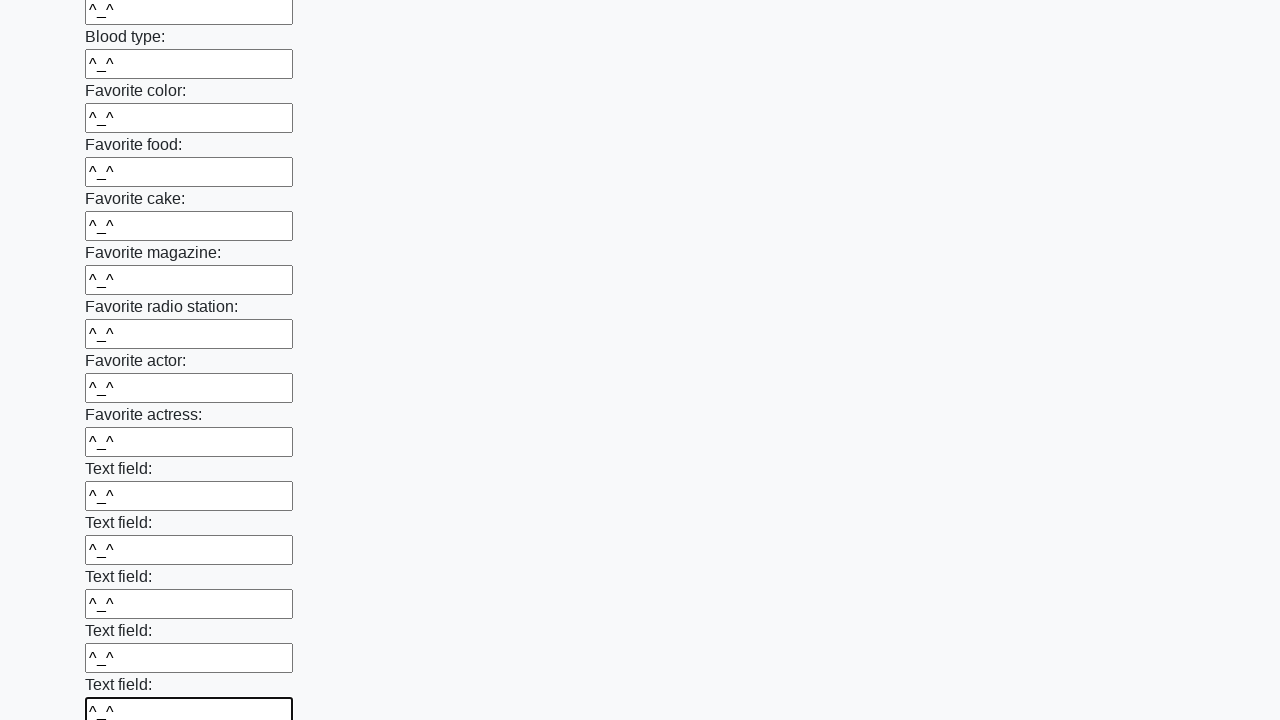

Filled input field with '^_^' on input >> nth=31
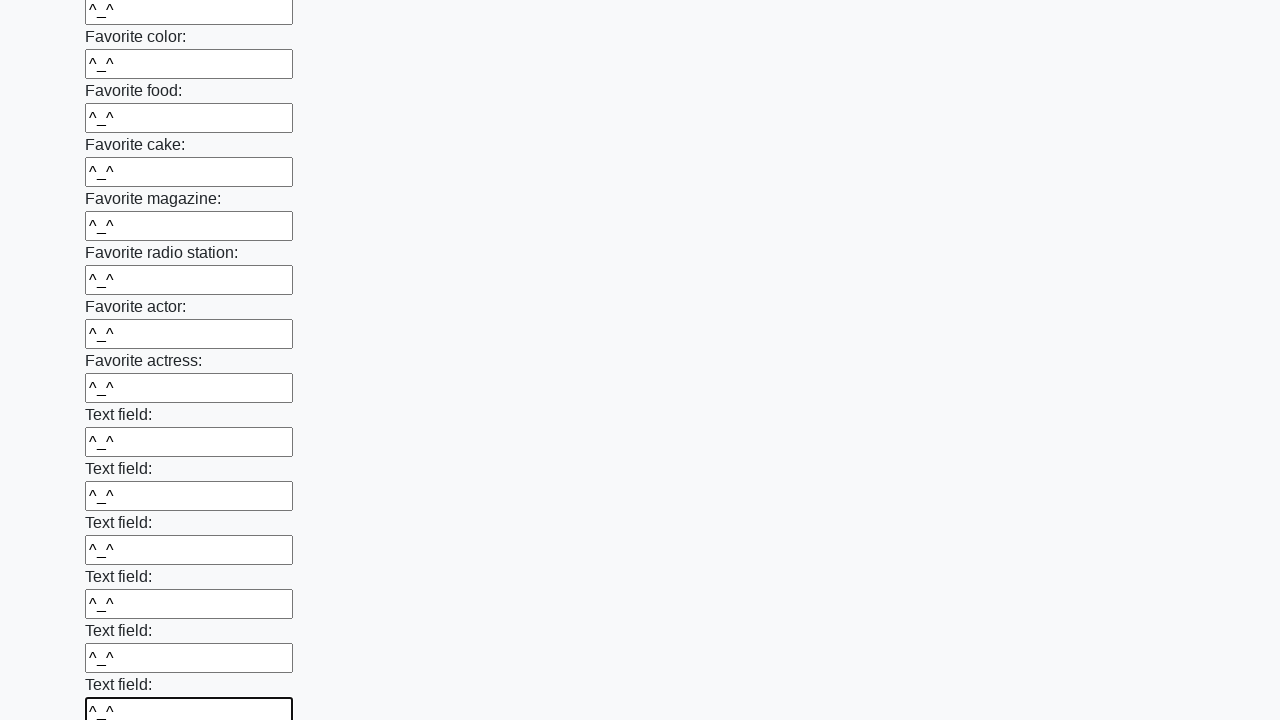

Filled input field with '^_^' on input >> nth=32
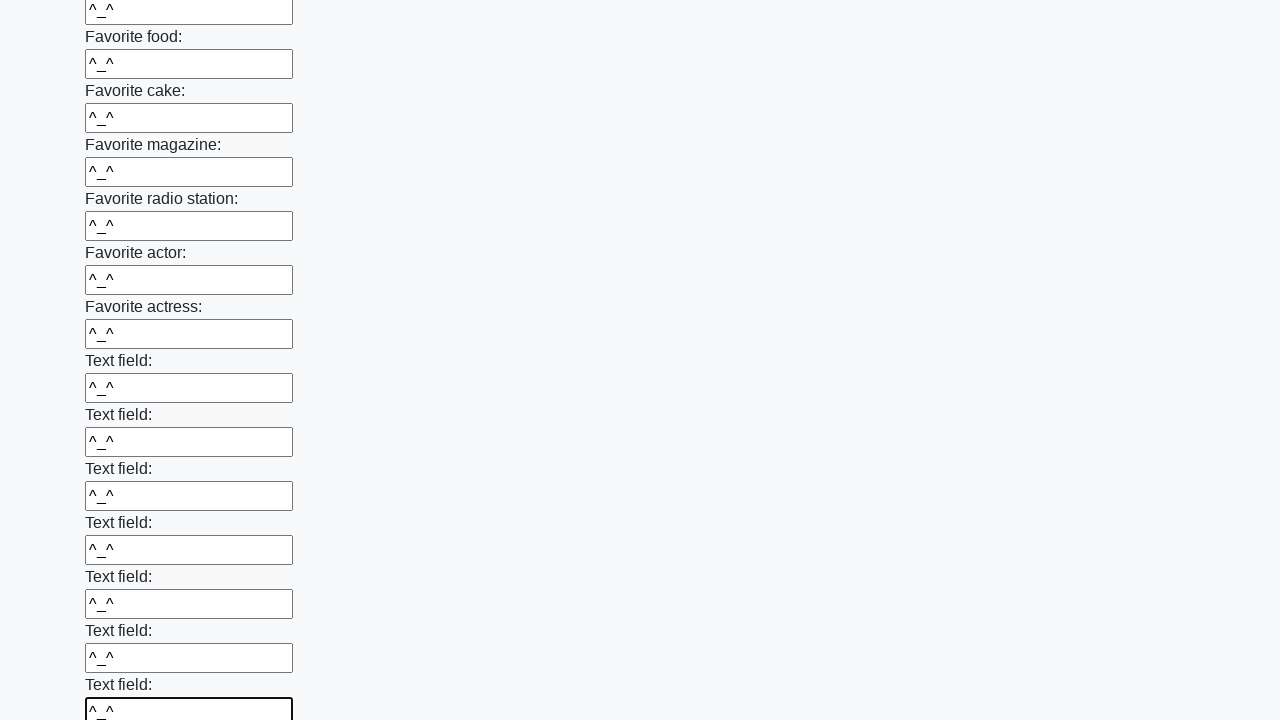

Filled input field with '^_^' on input >> nth=33
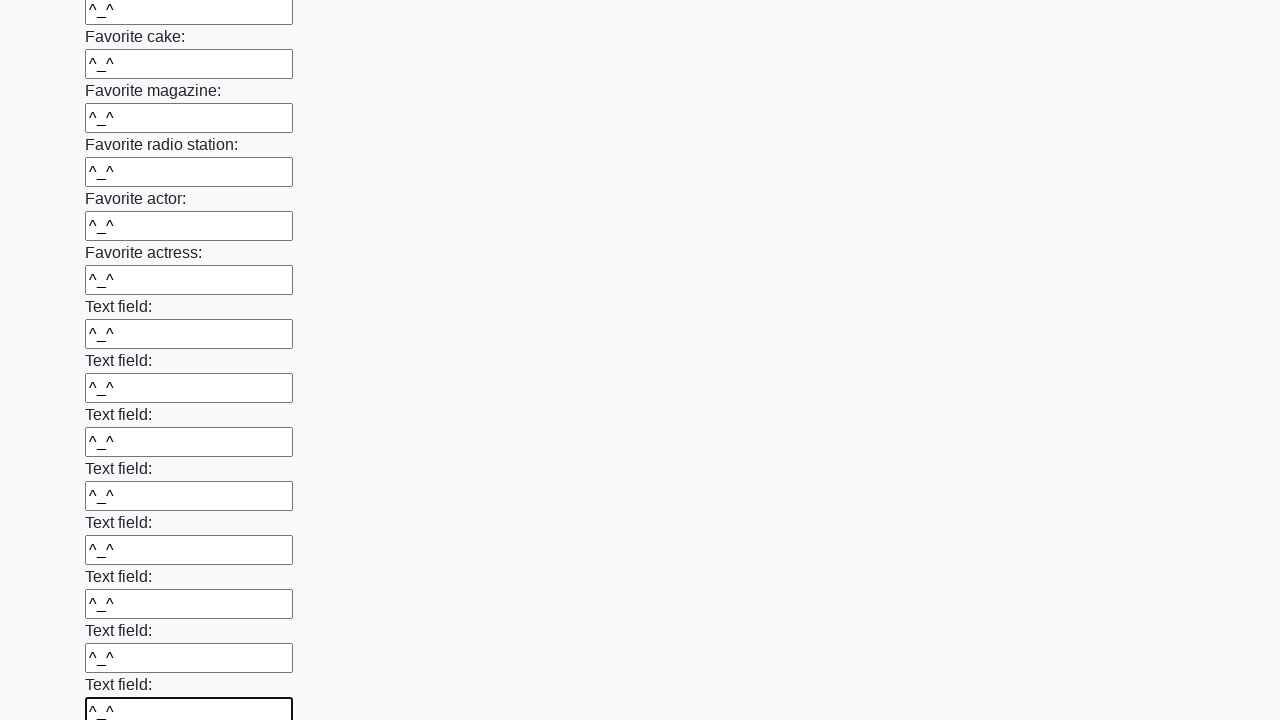

Filled input field with '^_^' on input >> nth=34
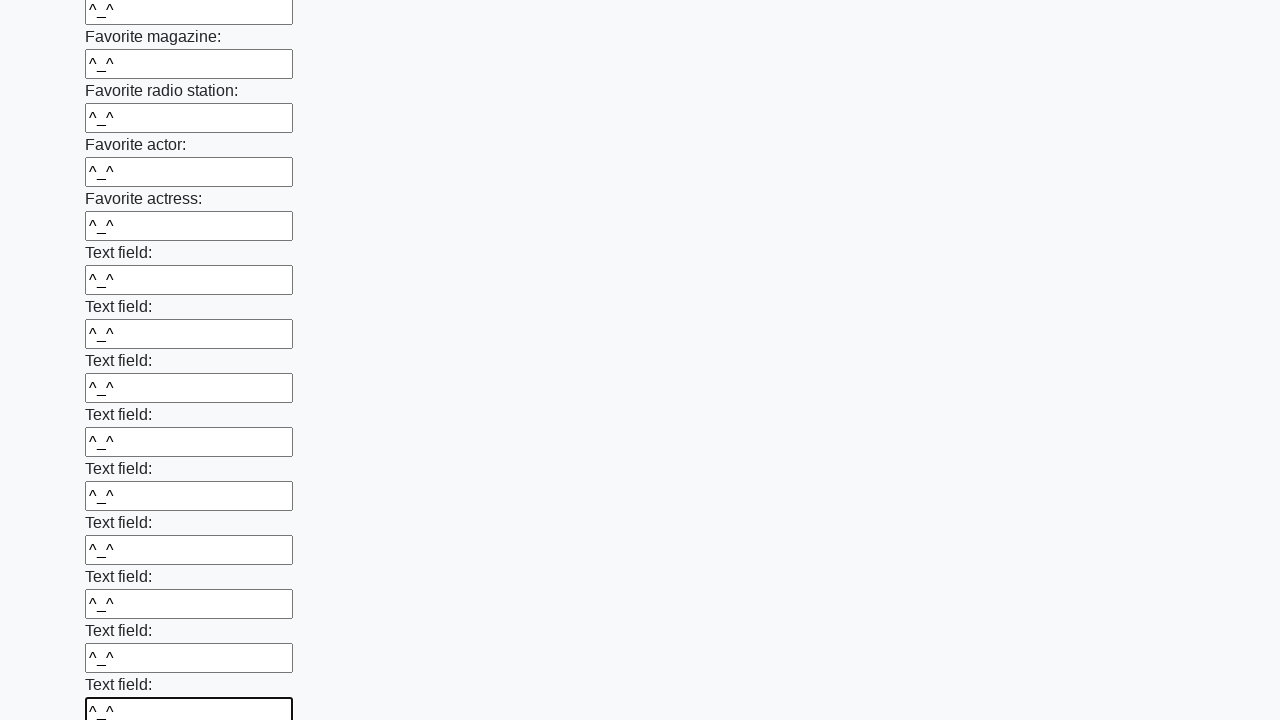

Filled input field with '^_^' on input >> nth=35
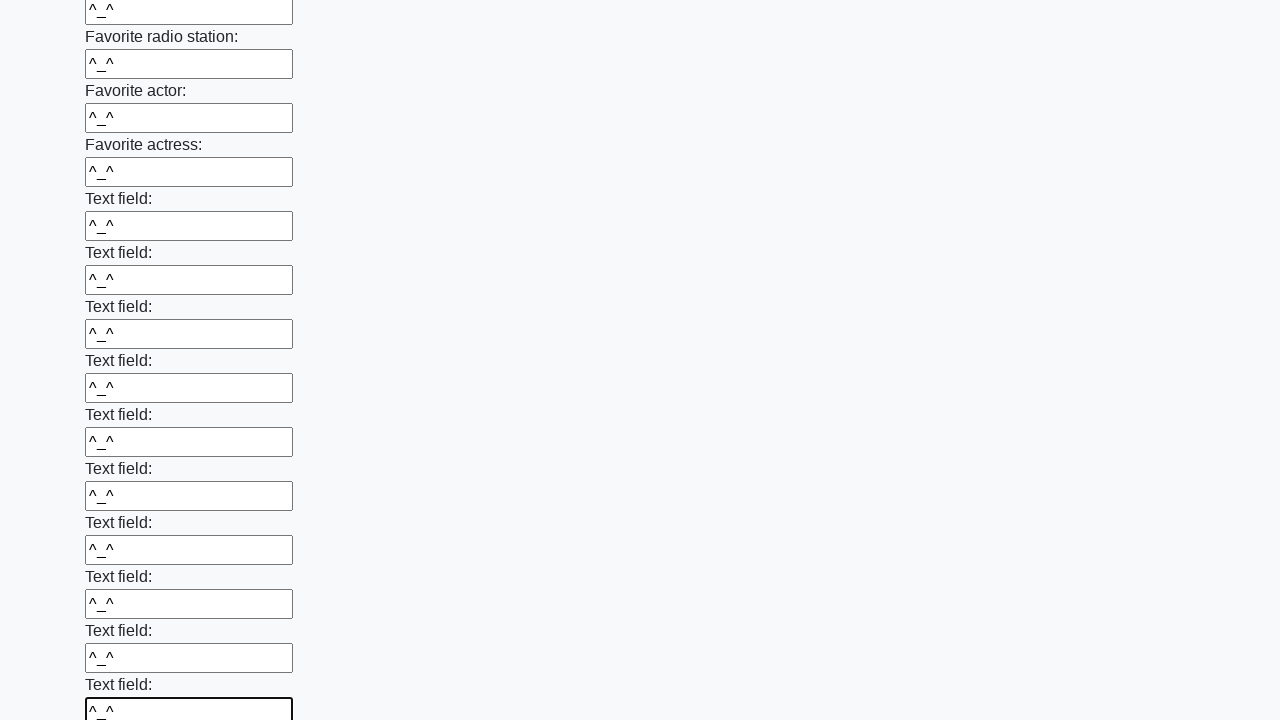

Filled input field with '^_^' on input >> nth=36
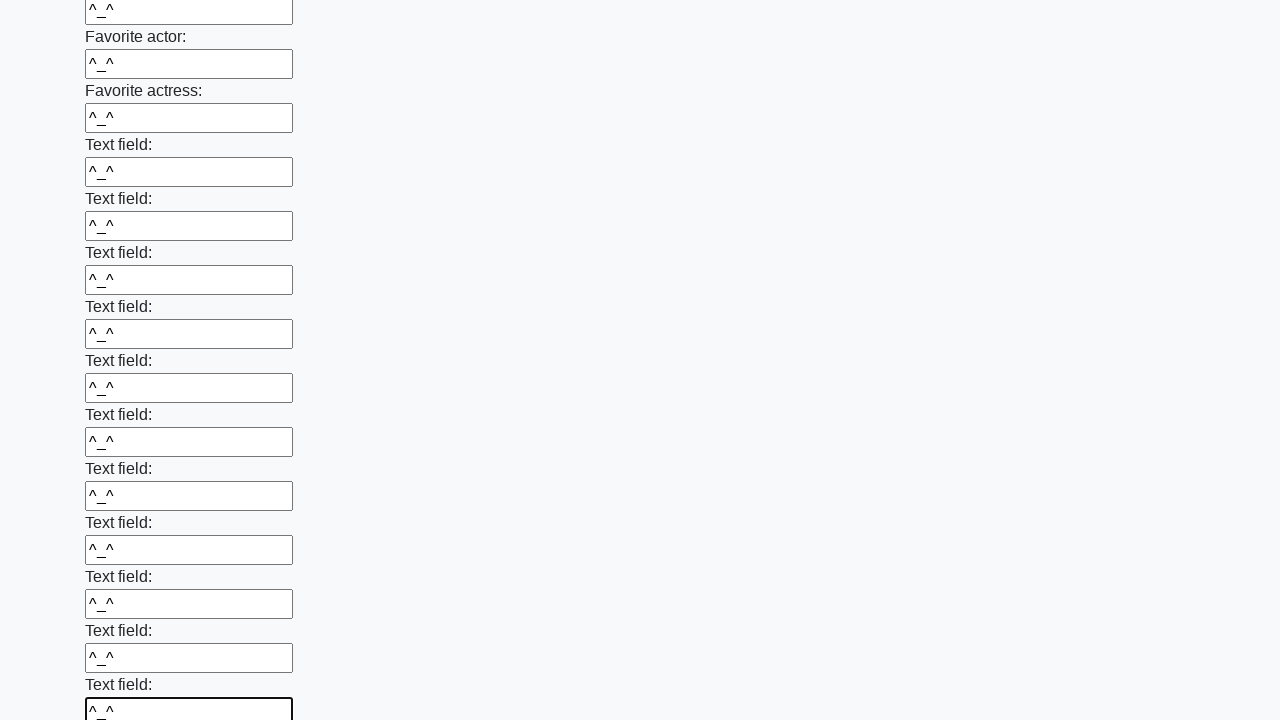

Filled input field with '^_^' on input >> nth=37
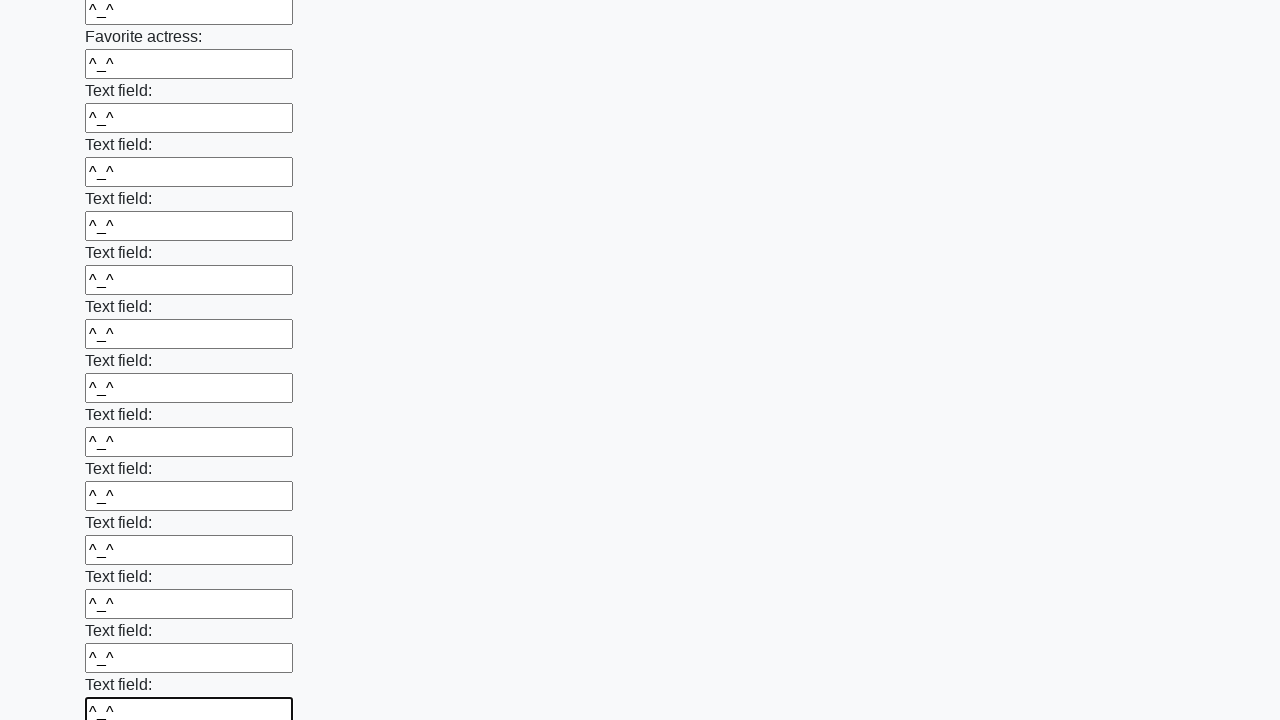

Filled input field with '^_^' on input >> nth=38
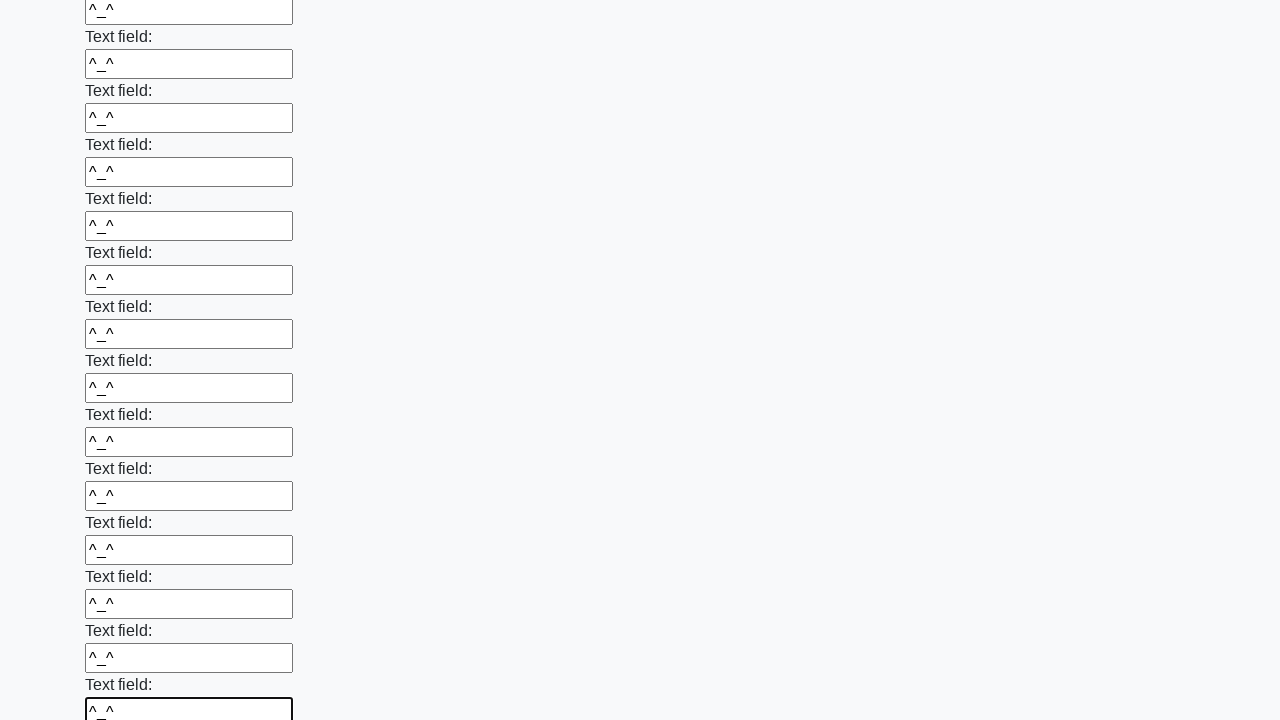

Filled input field with '^_^' on input >> nth=39
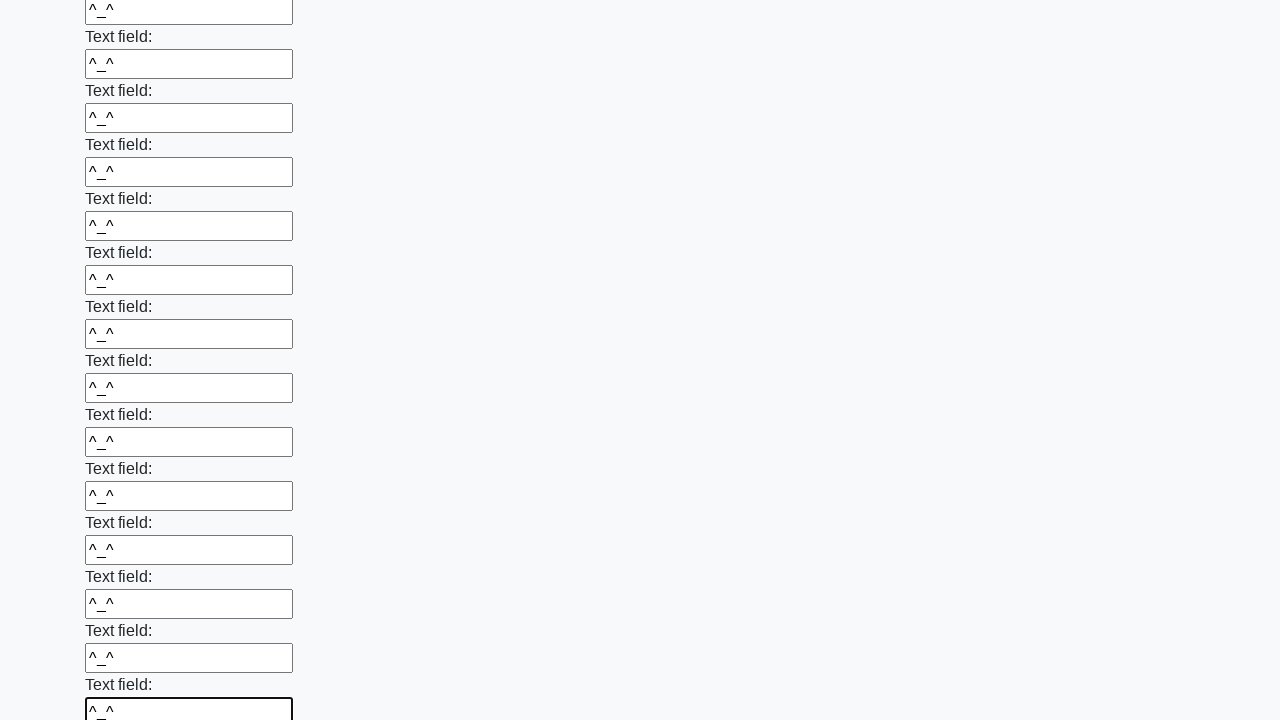

Filled input field with '^_^' on input >> nth=40
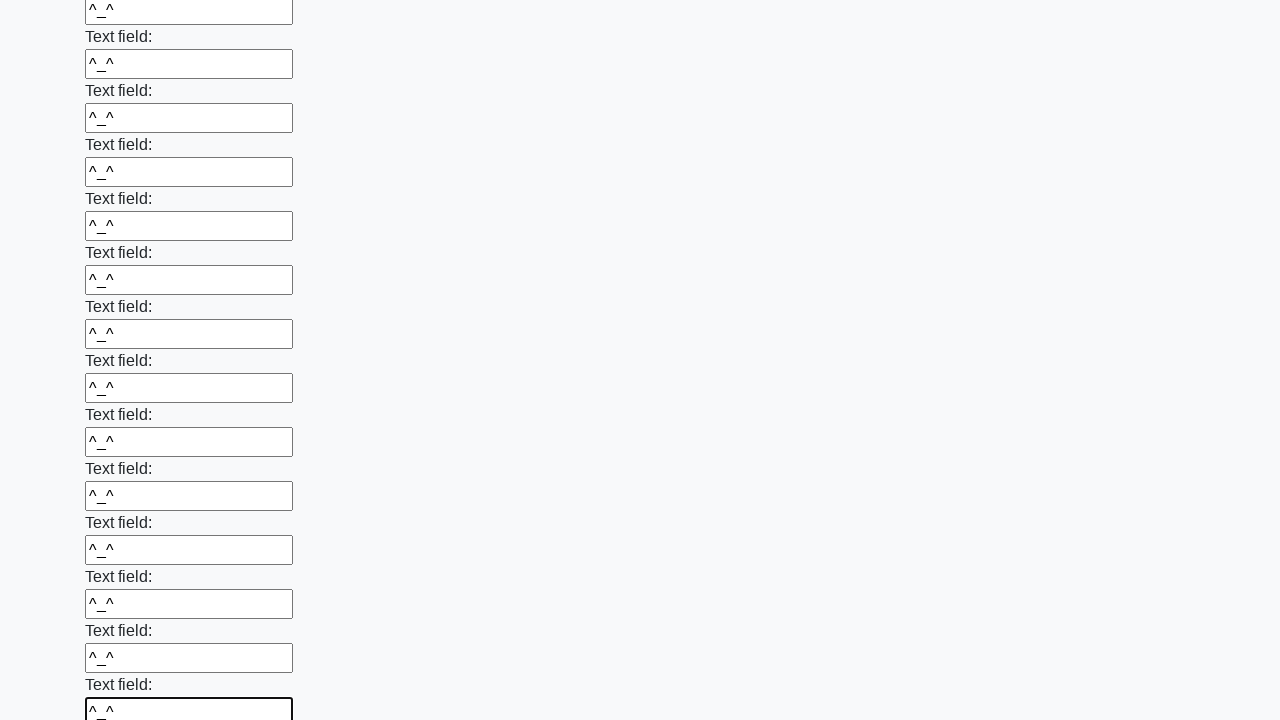

Filled input field with '^_^' on input >> nth=41
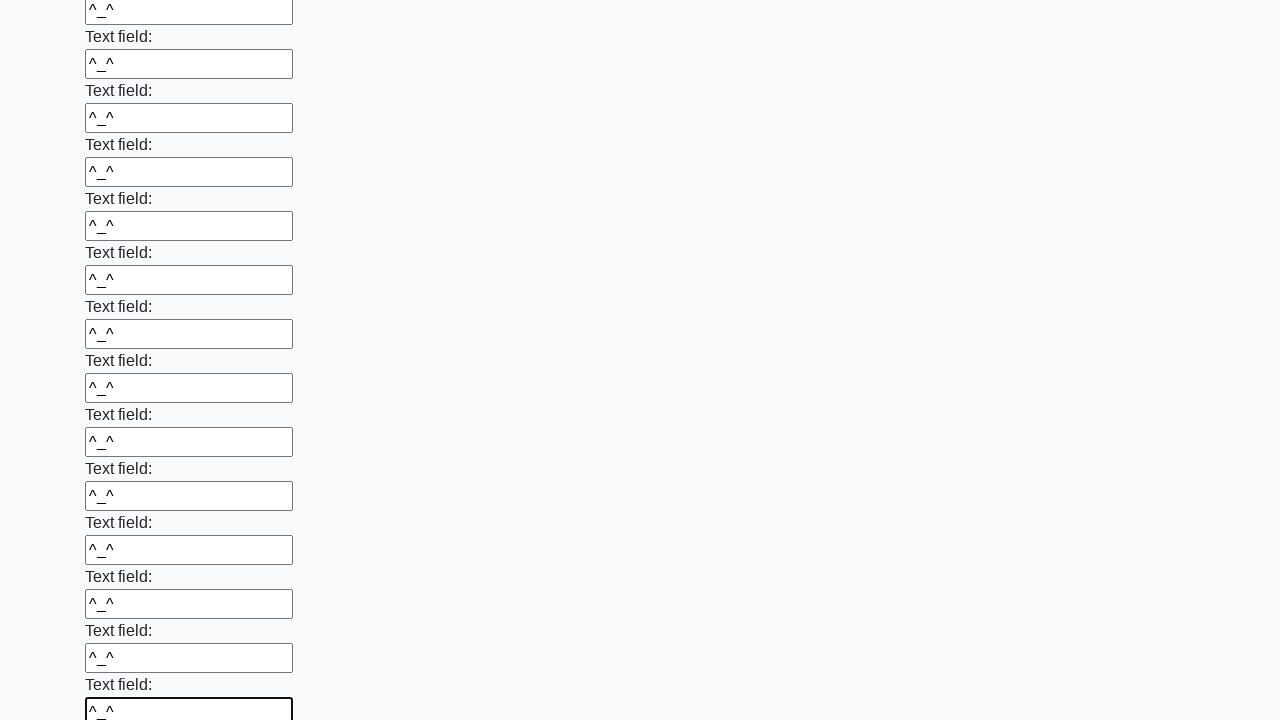

Filled input field with '^_^' on input >> nth=42
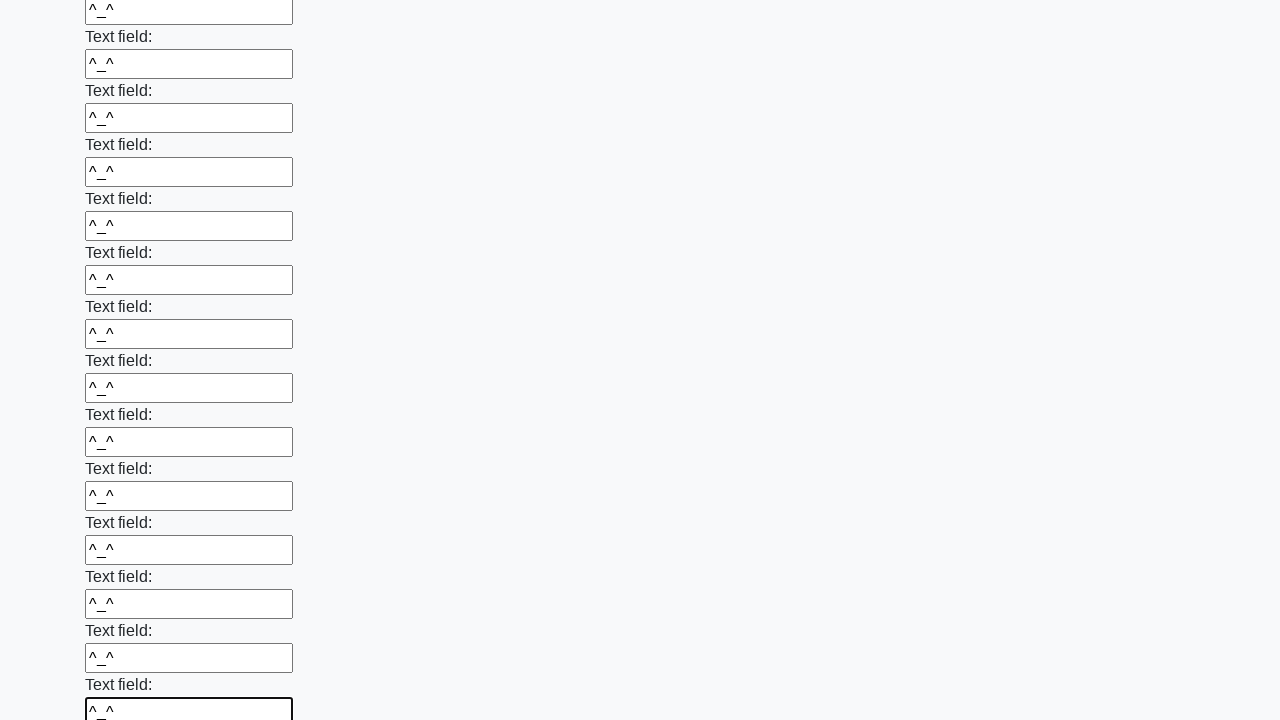

Filled input field with '^_^' on input >> nth=43
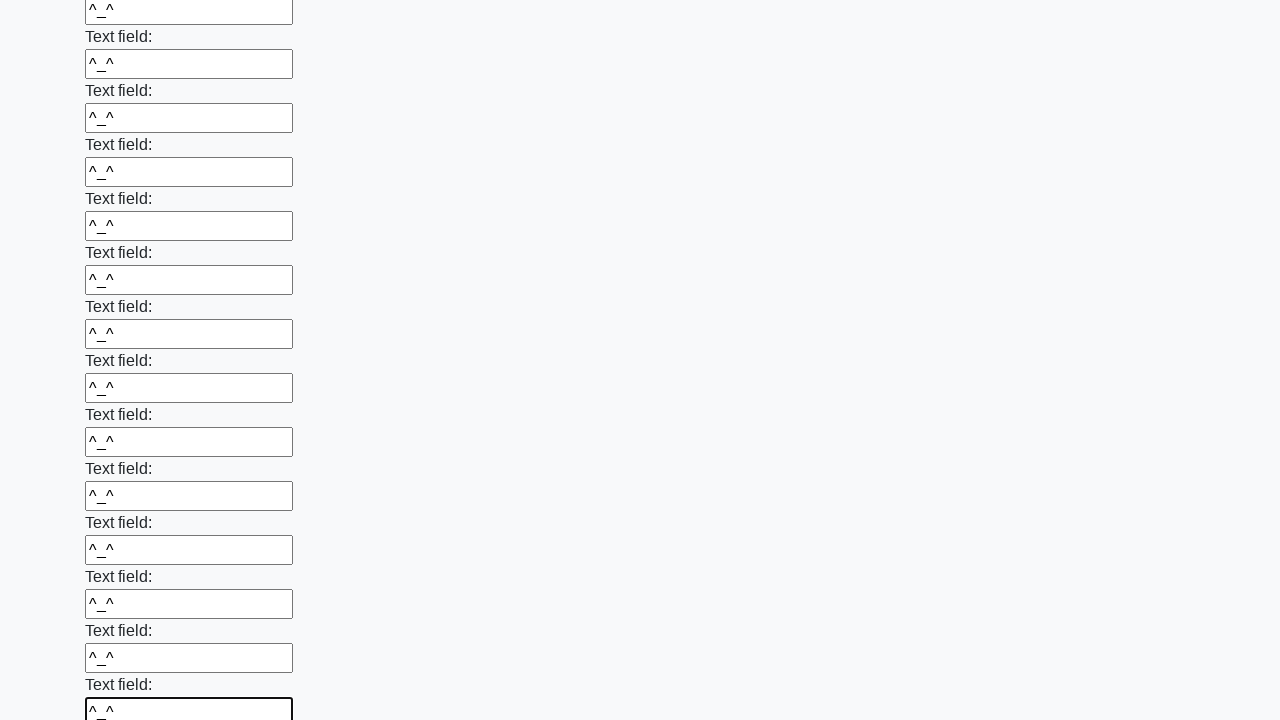

Filled input field with '^_^' on input >> nth=44
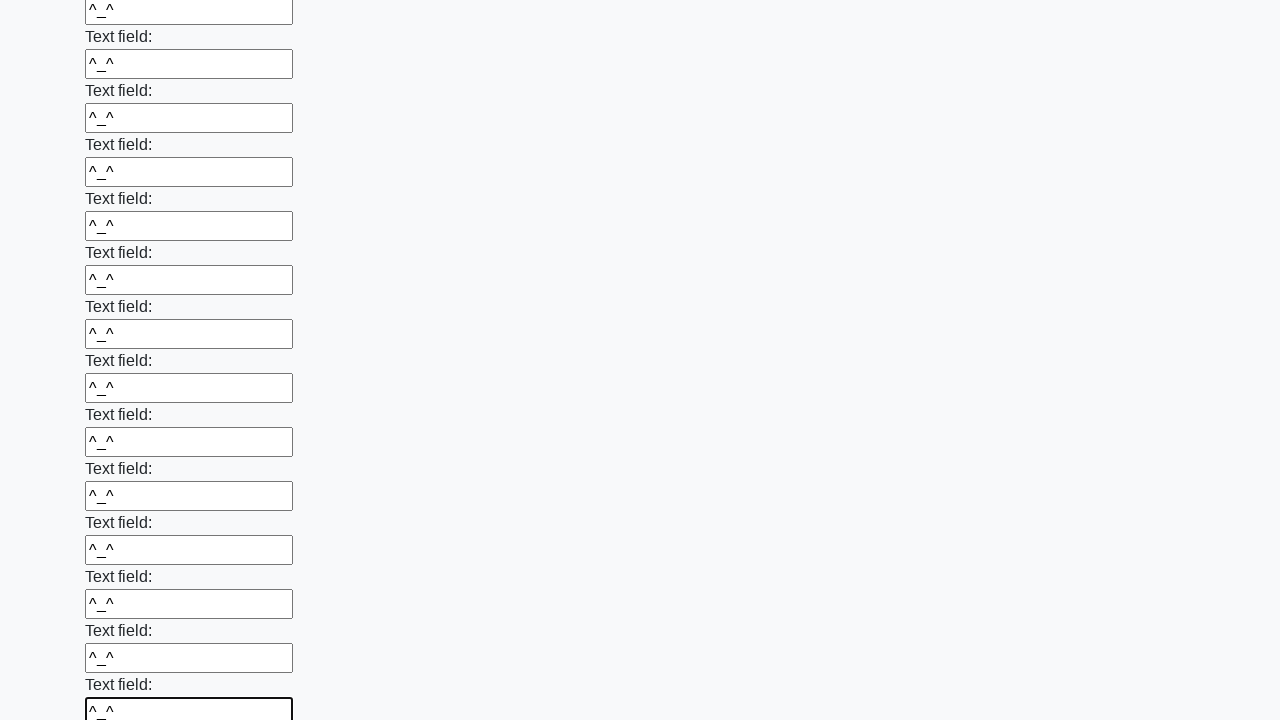

Filled input field with '^_^' on input >> nth=45
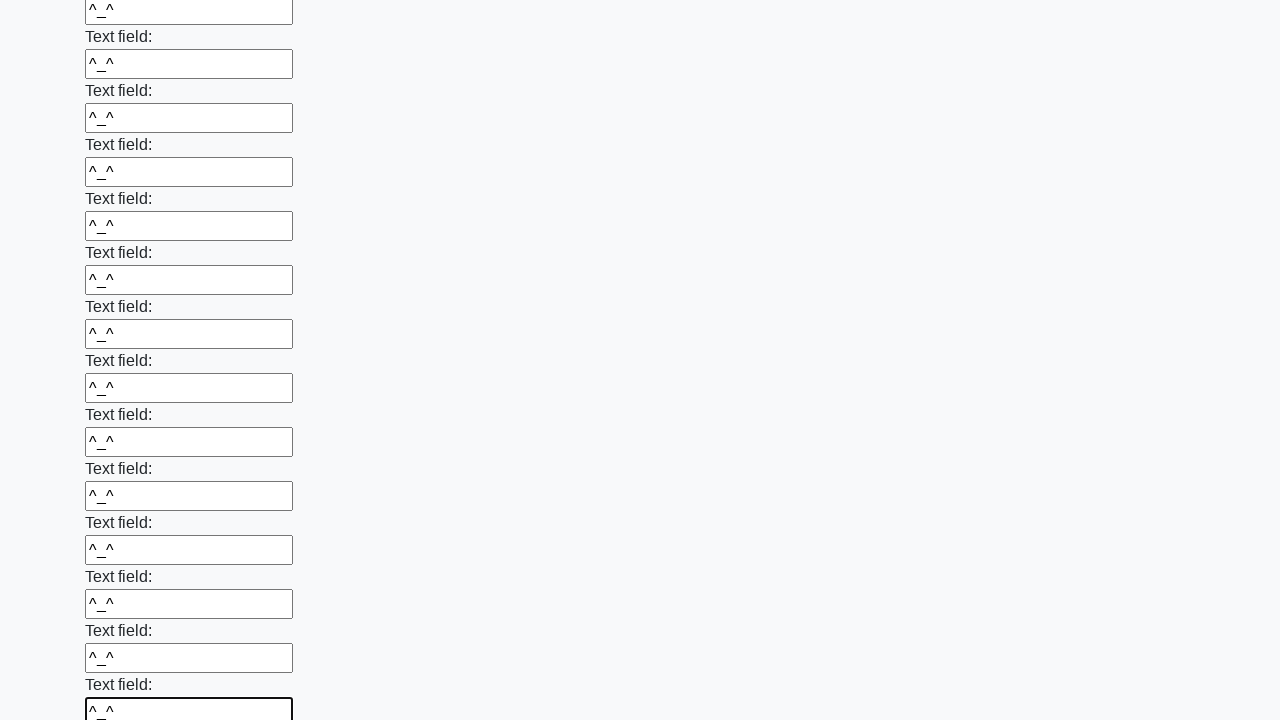

Filled input field with '^_^' on input >> nth=46
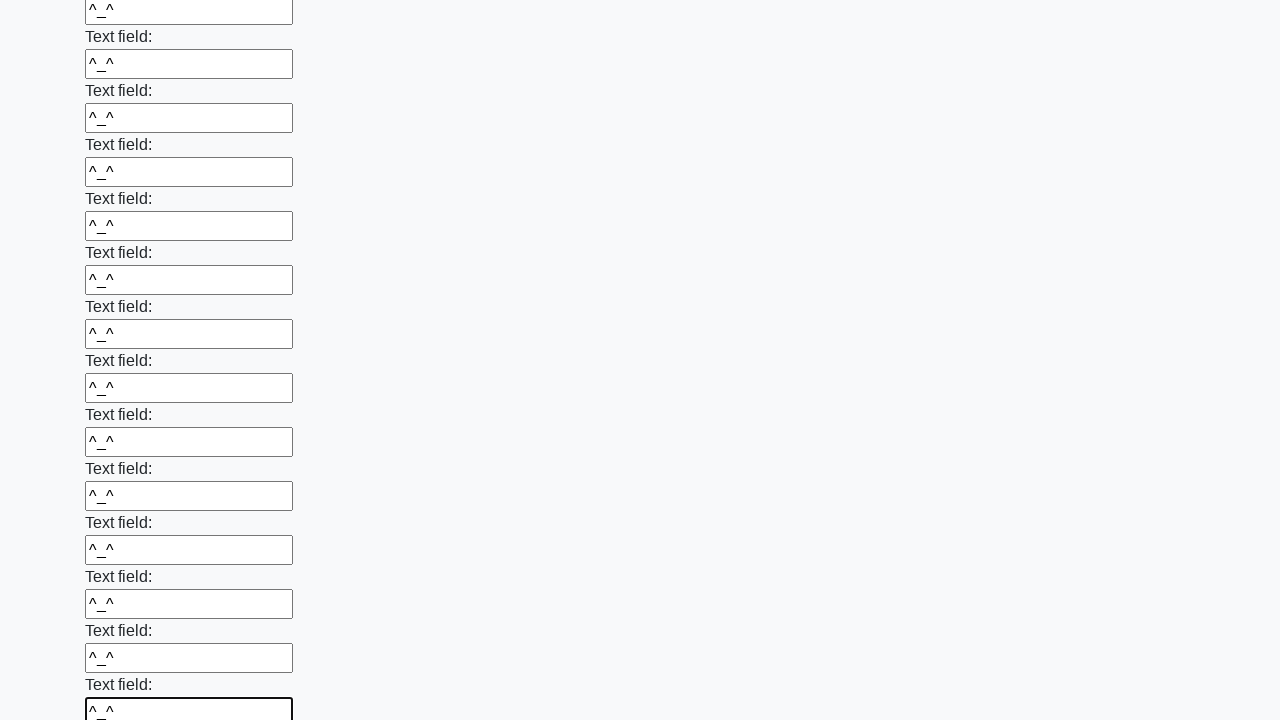

Filled input field with '^_^' on input >> nth=47
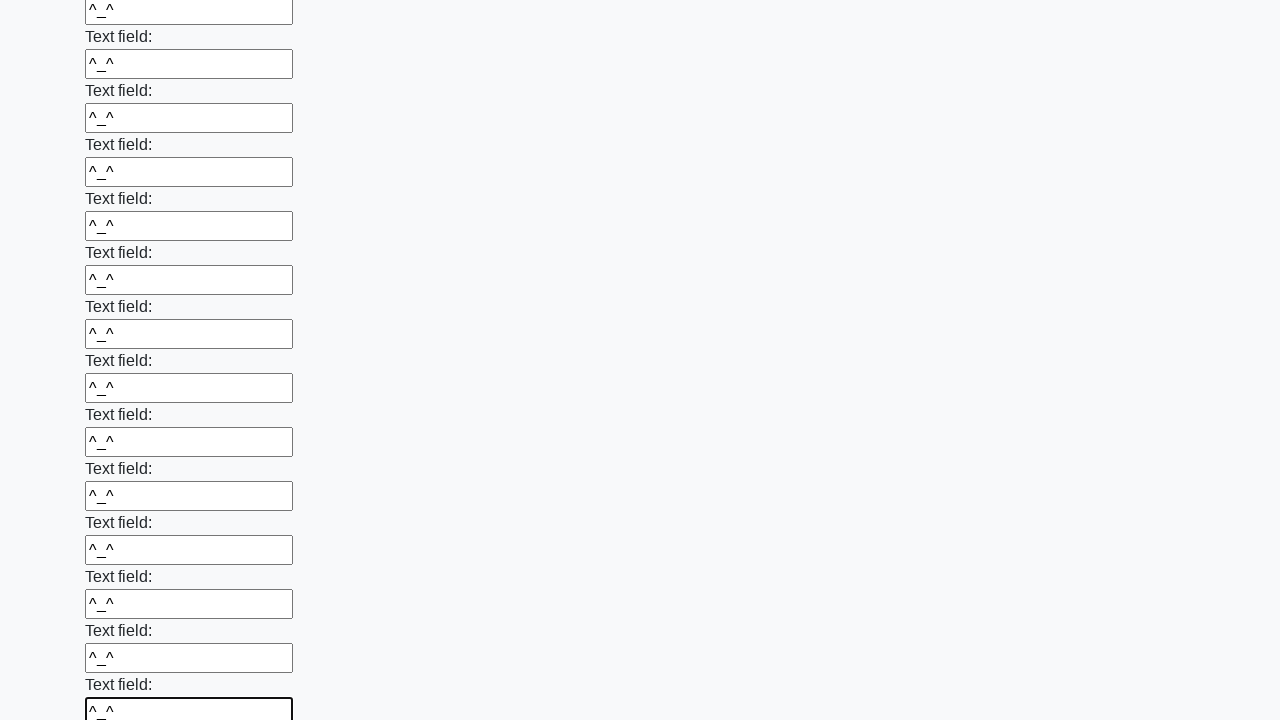

Filled input field with '^_^' on input >> nth=48
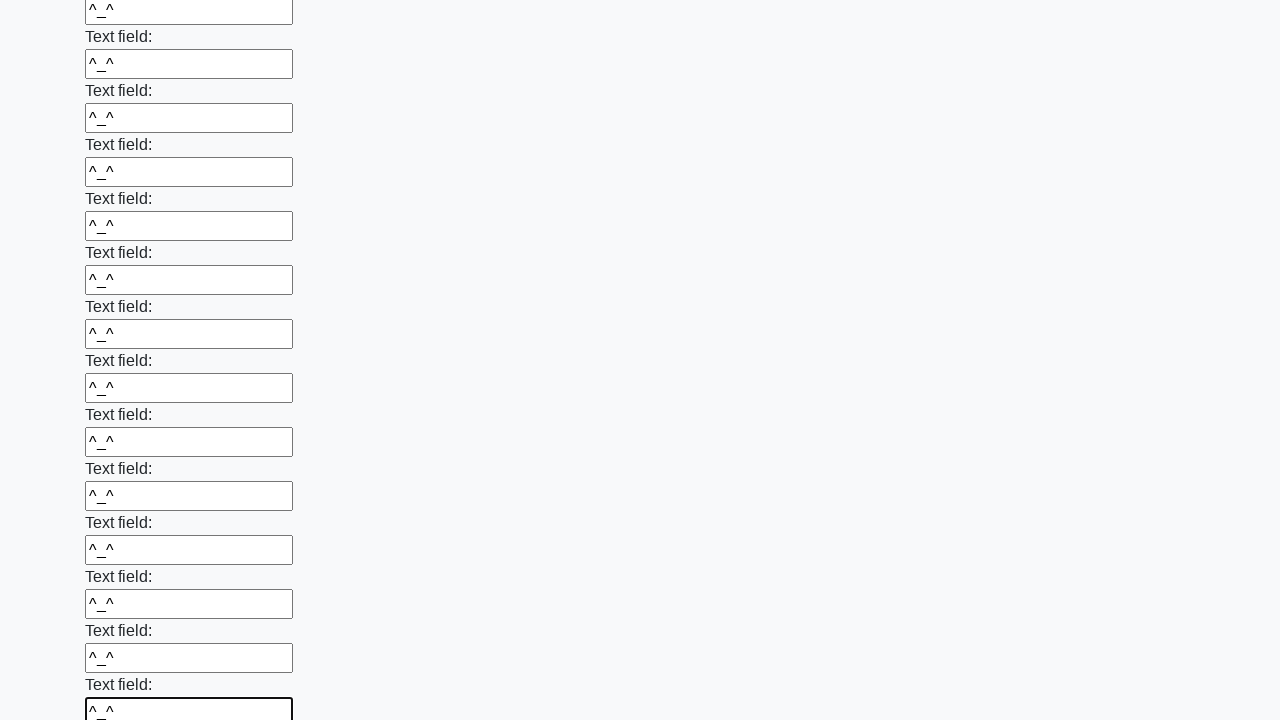

Filled input field with '^_^' on input >> nth=49
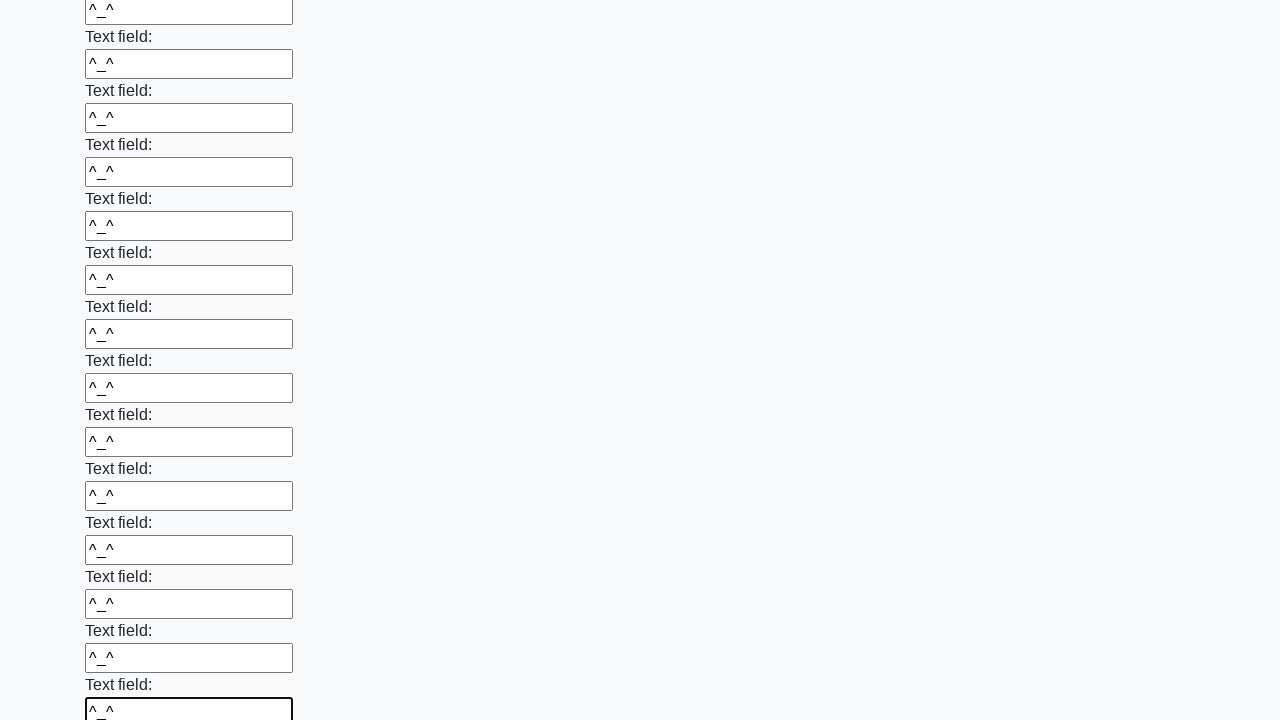

Filled input field with '^_^' on input >> nth=50
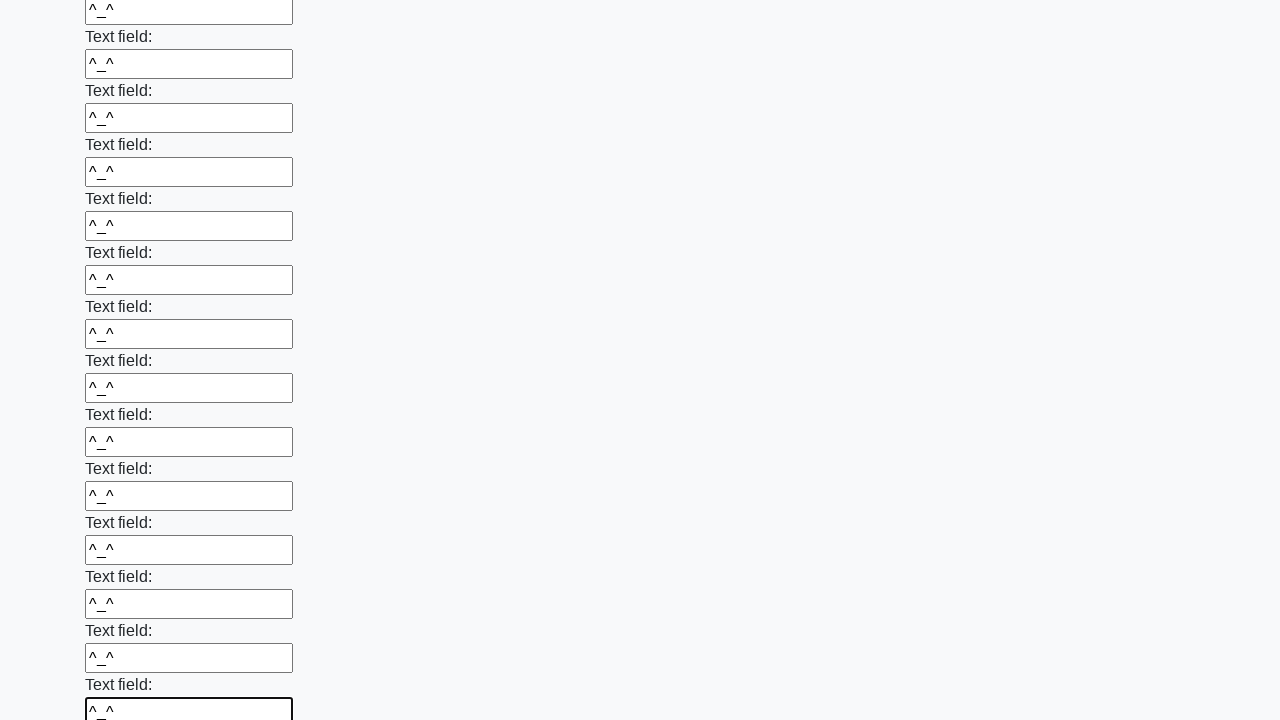

Filled input field with '^_^' on input >> nth=51
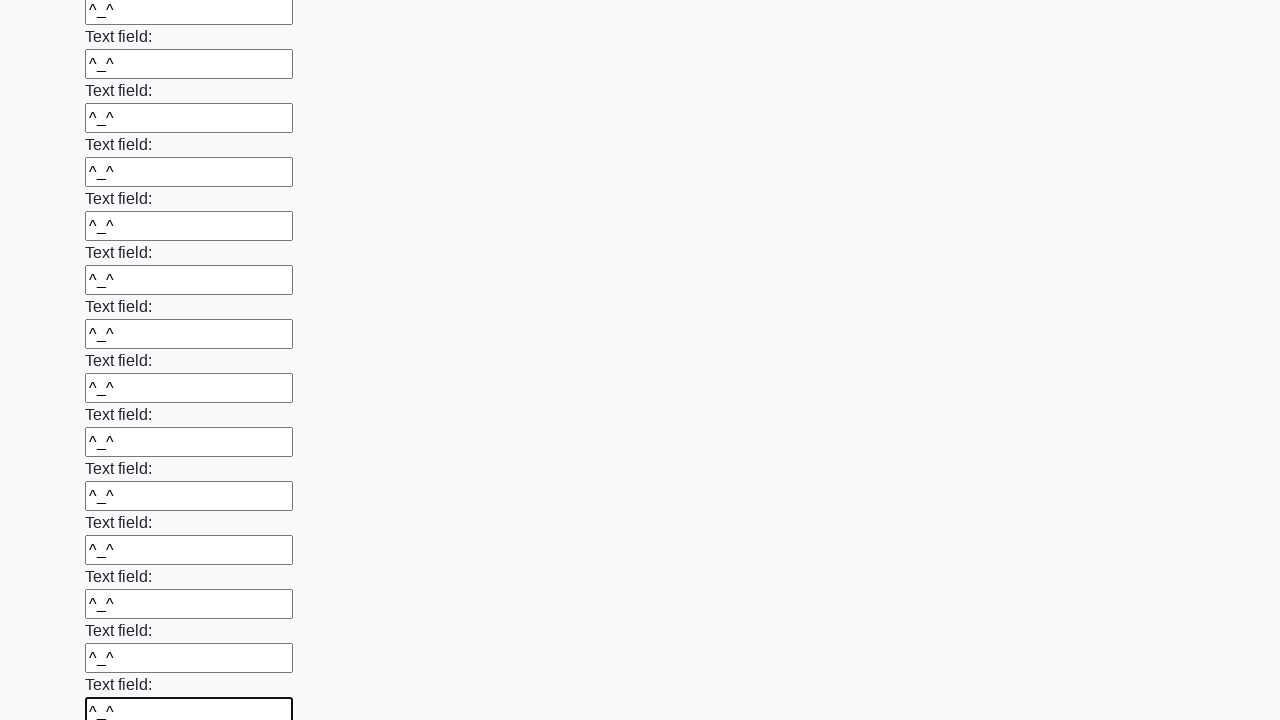

Filled input field with '^_^' on input >> nth=52
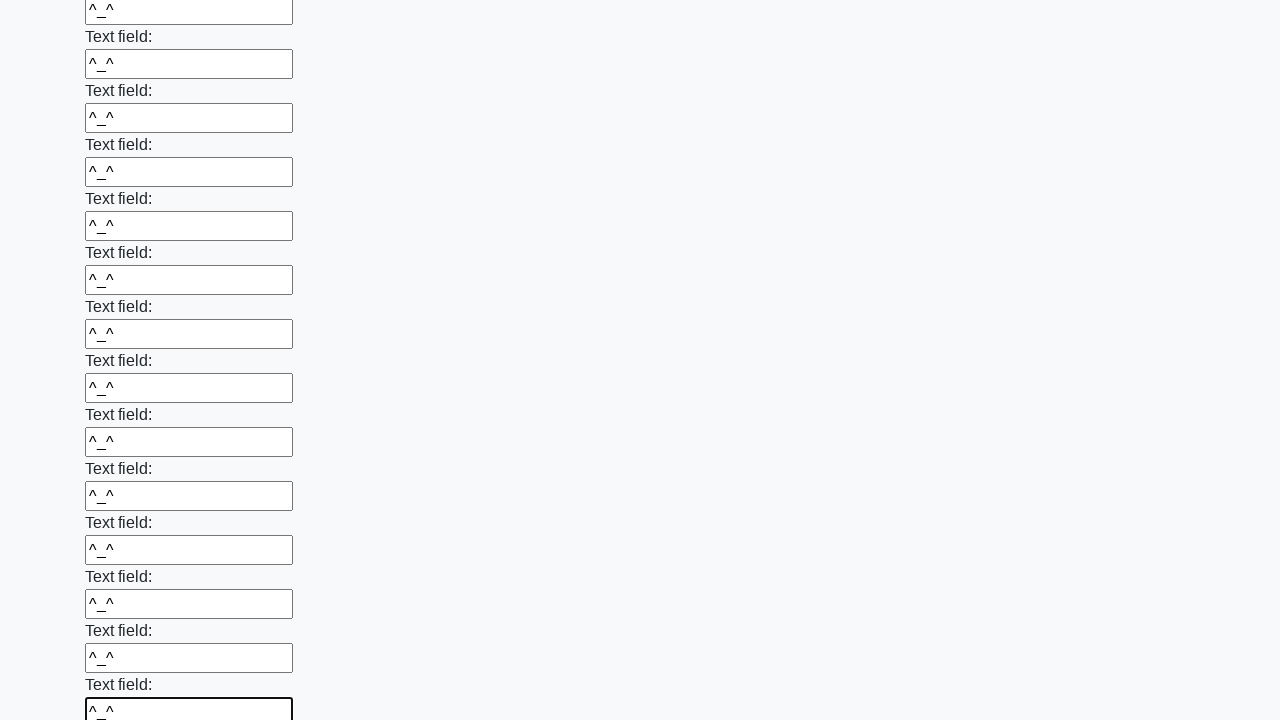

Filled input field with '^_^' on input >> nth=53
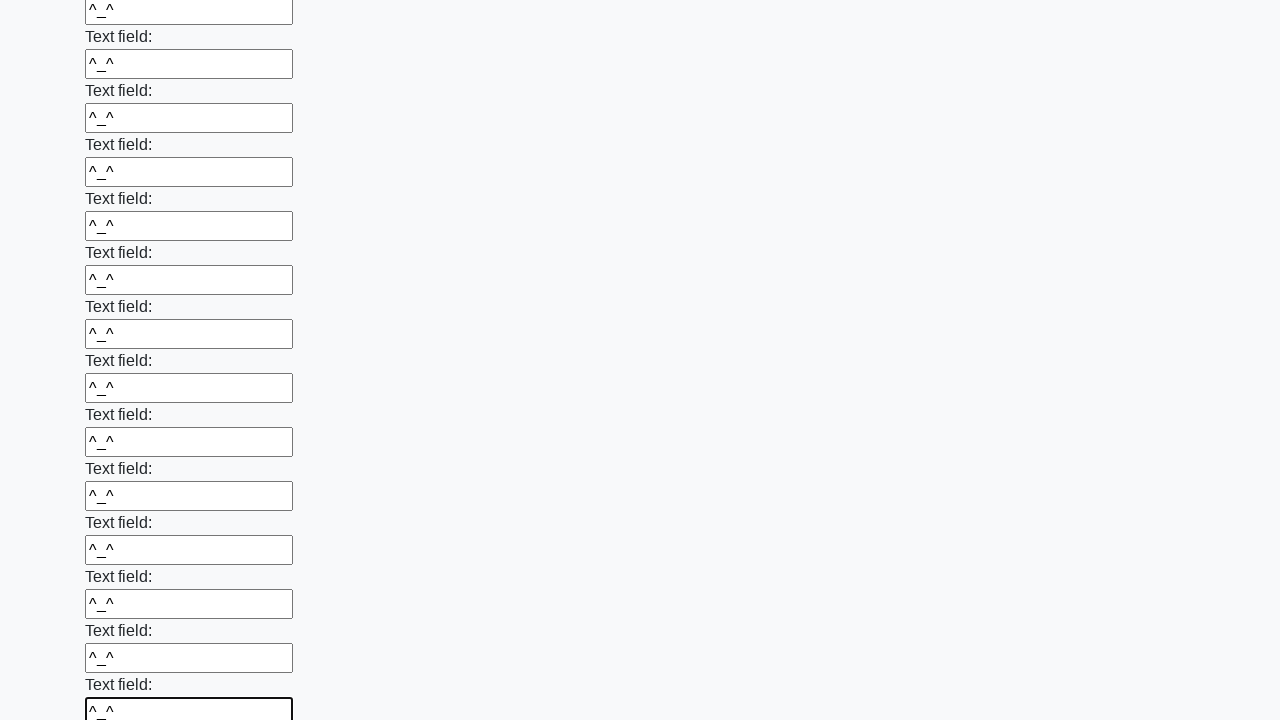

Filled input field with '^_^' on input >> nth=54
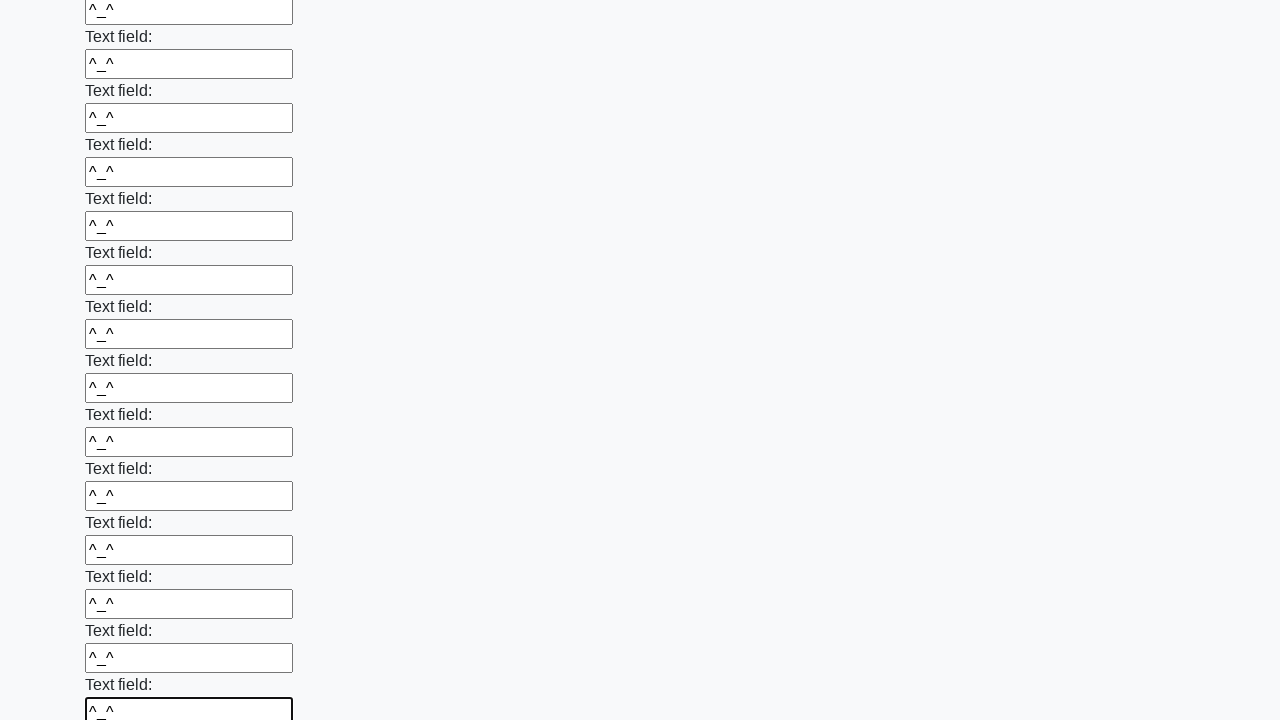

Filled input field with '^_^' on input >> nth=55
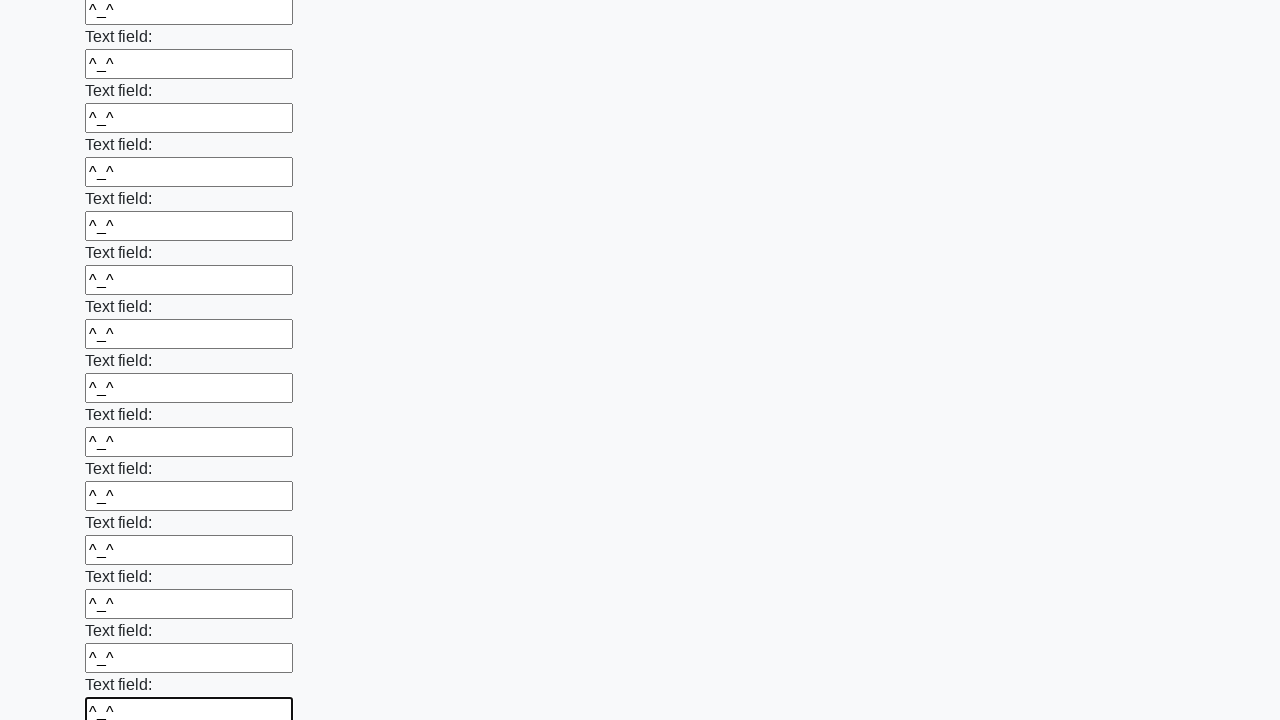

Filled input field with '^_^' on input >> nth=56
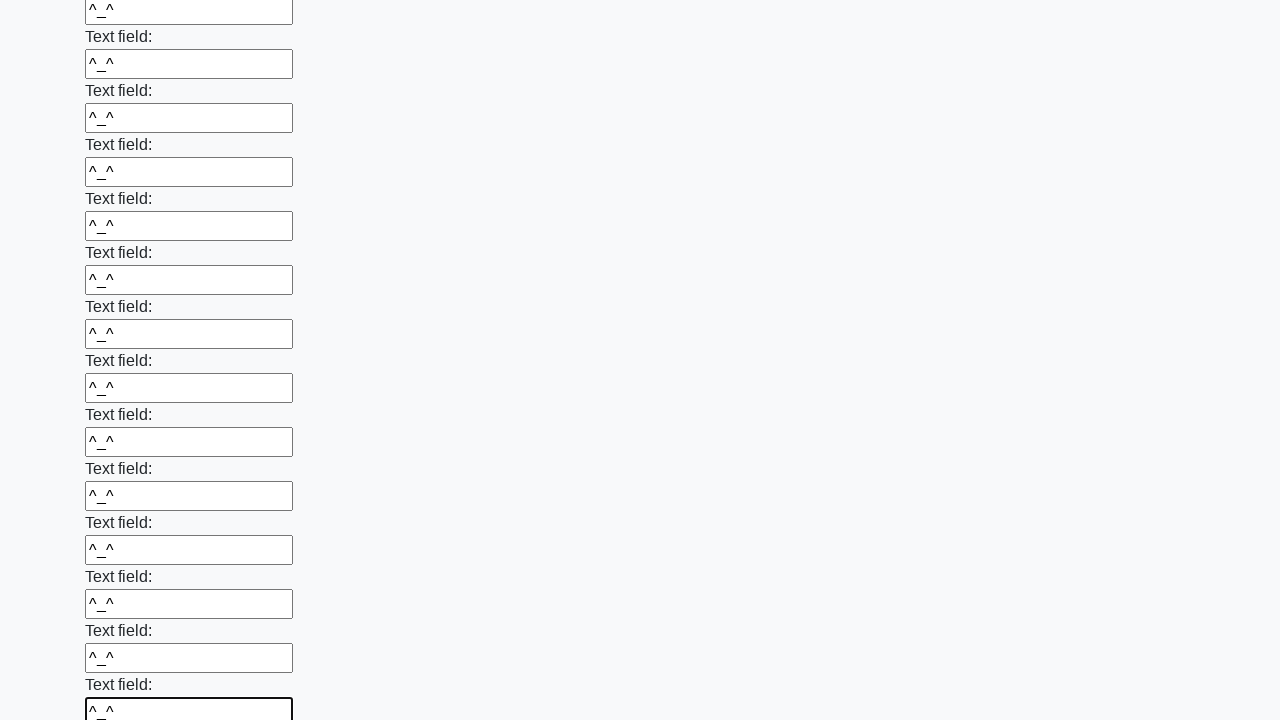

Filled input field with '^_^' on input >> nth=57
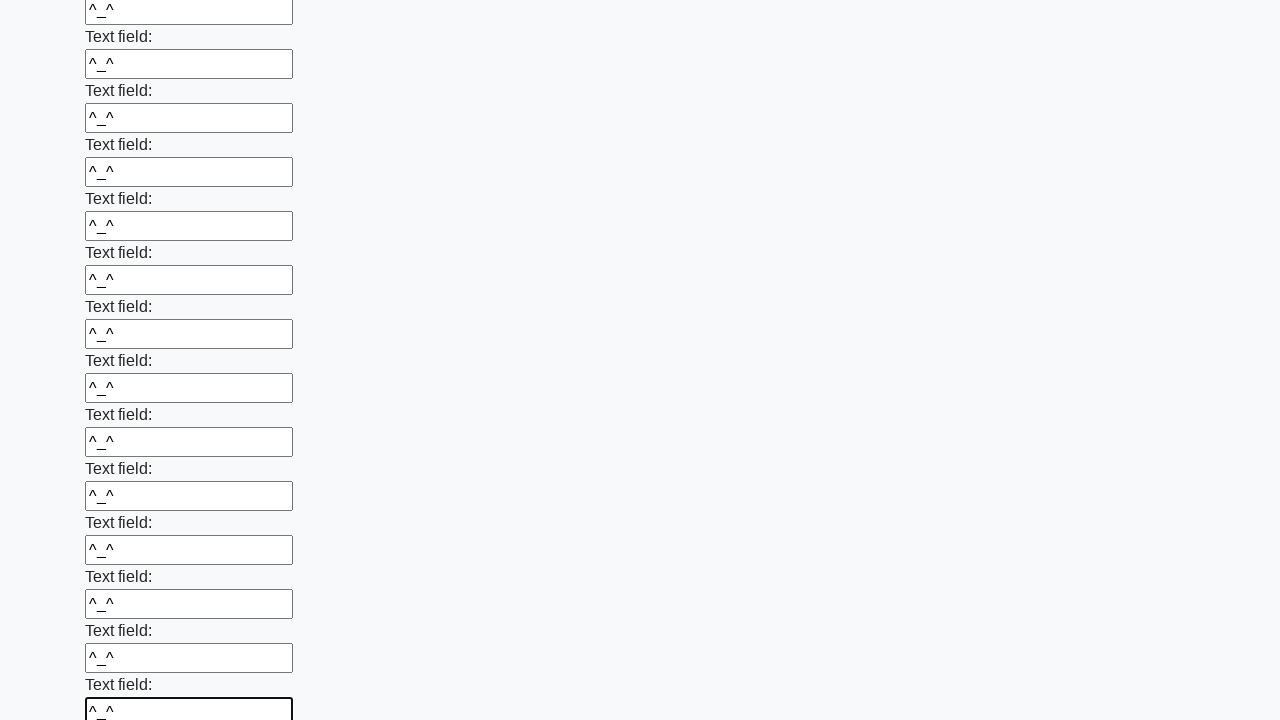

Filled input field with '^_^' on input >> nth=58
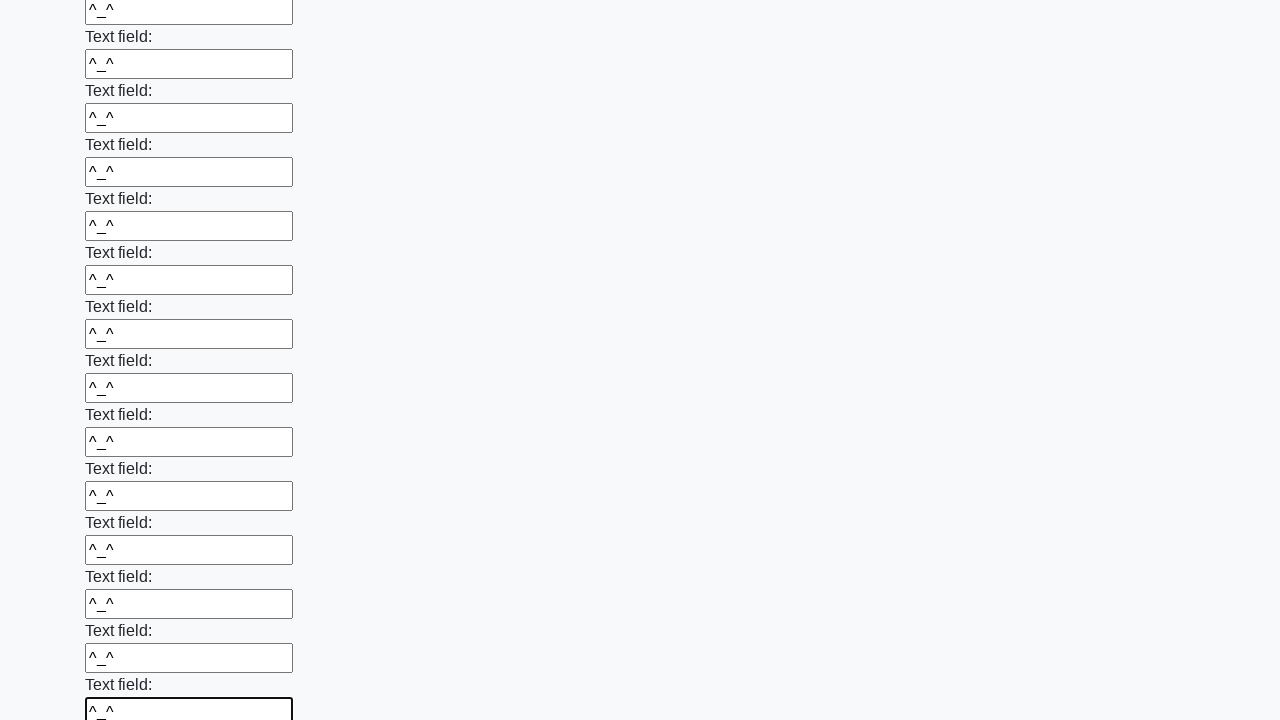

Filled input field with '^_^' on input >> nth=59
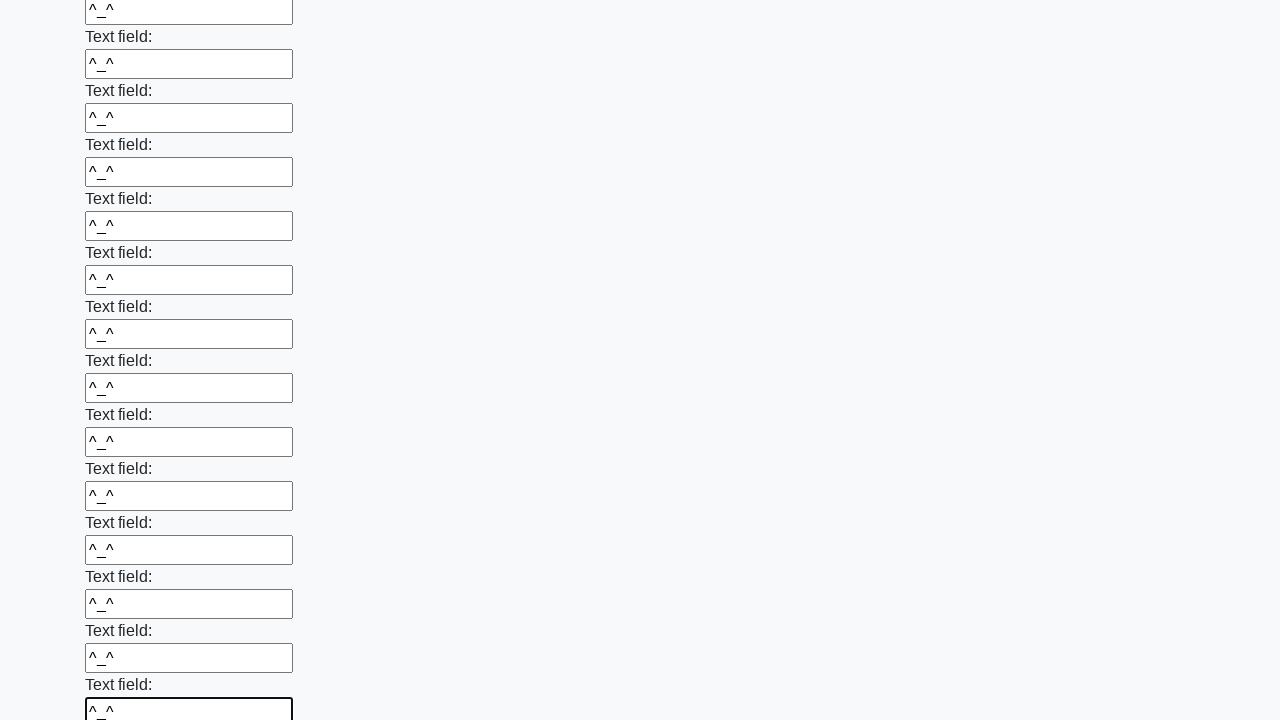

Filled input field with '^_^' on input >> nth=60
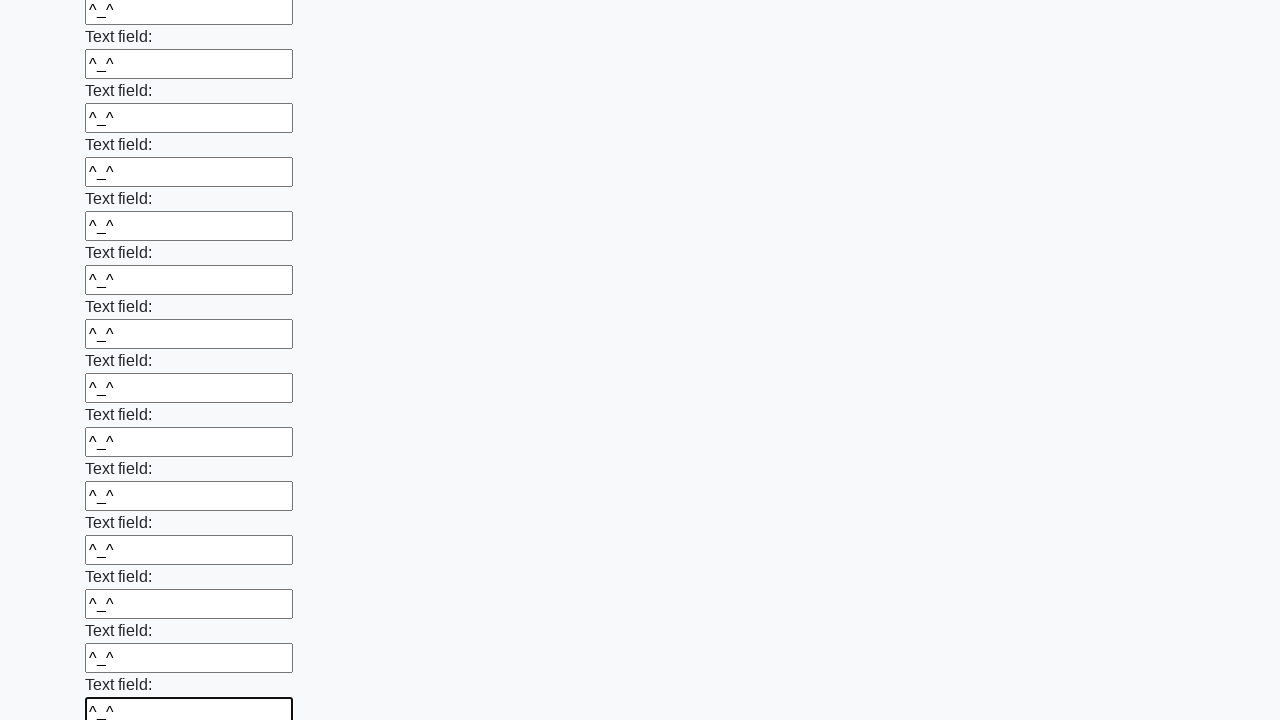

Filled input field with '^_^' on input >> nth=61
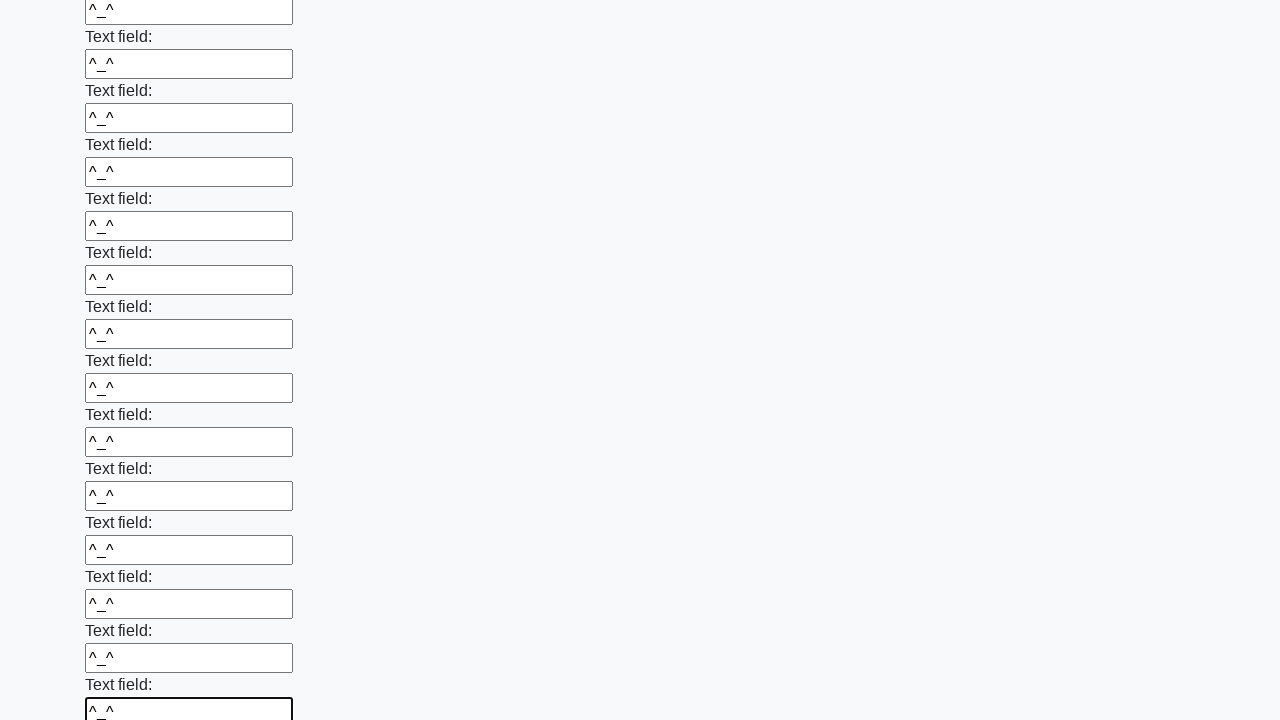

Filled input field with '^_^' on input >> nth=62
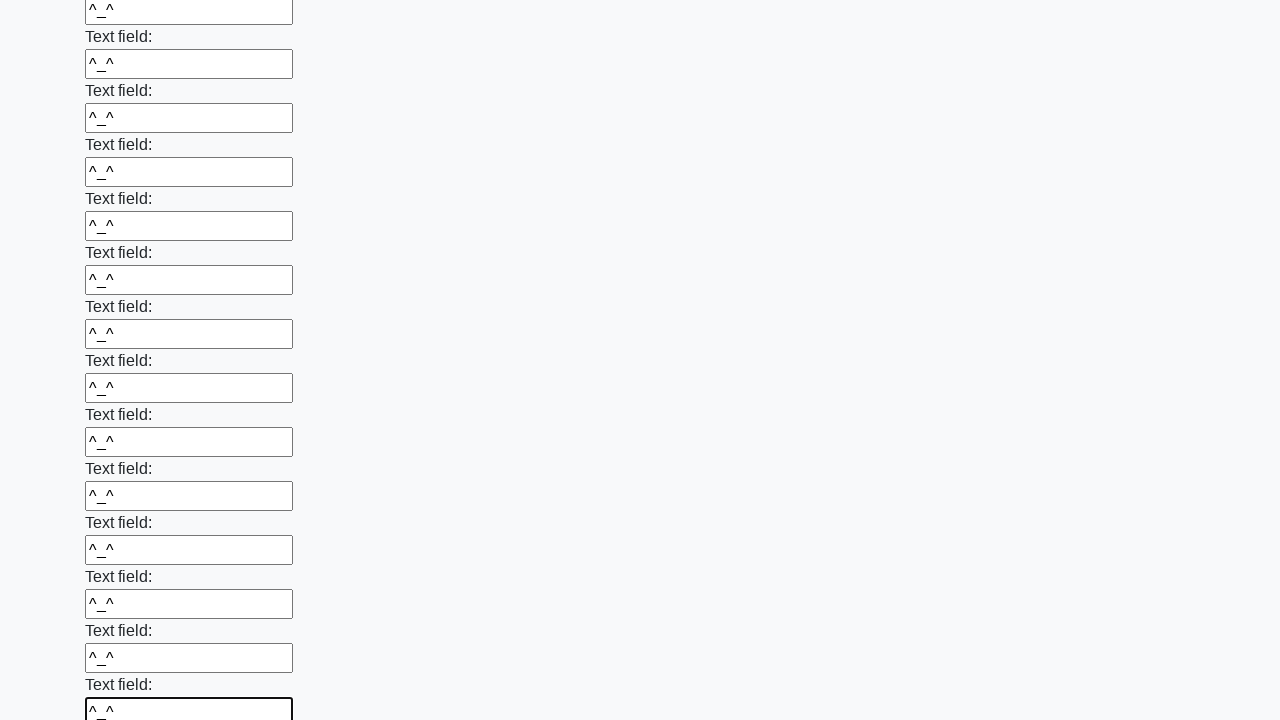

Filled input field with '^_^' on input >> nth=63
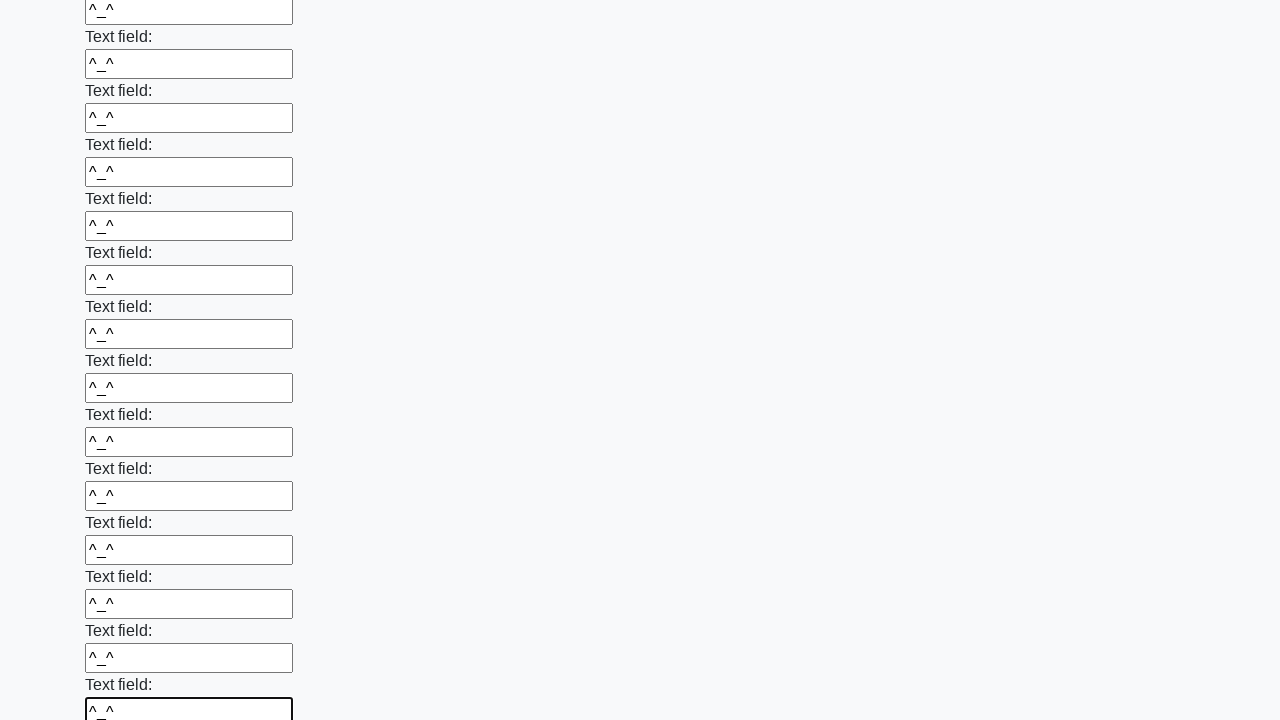

Filled input field with '^_^' on input >> nth=64
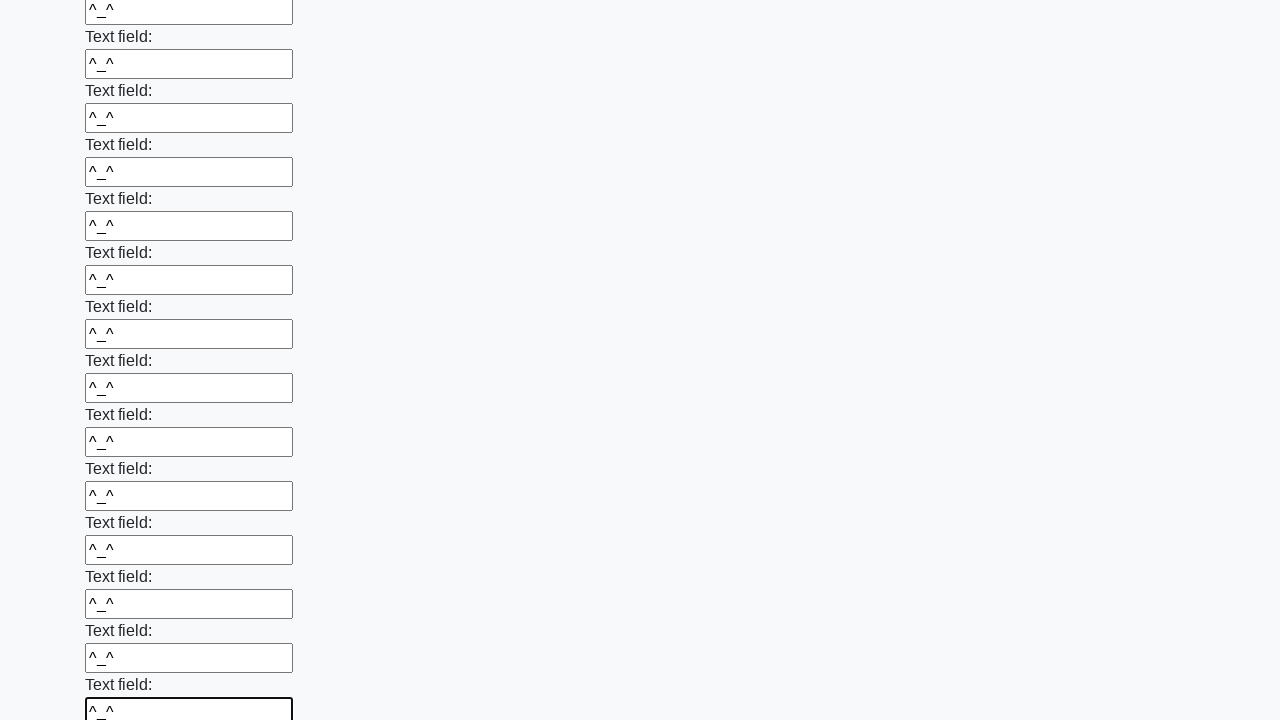

Filled input field with '^_^' on input >> nth=65
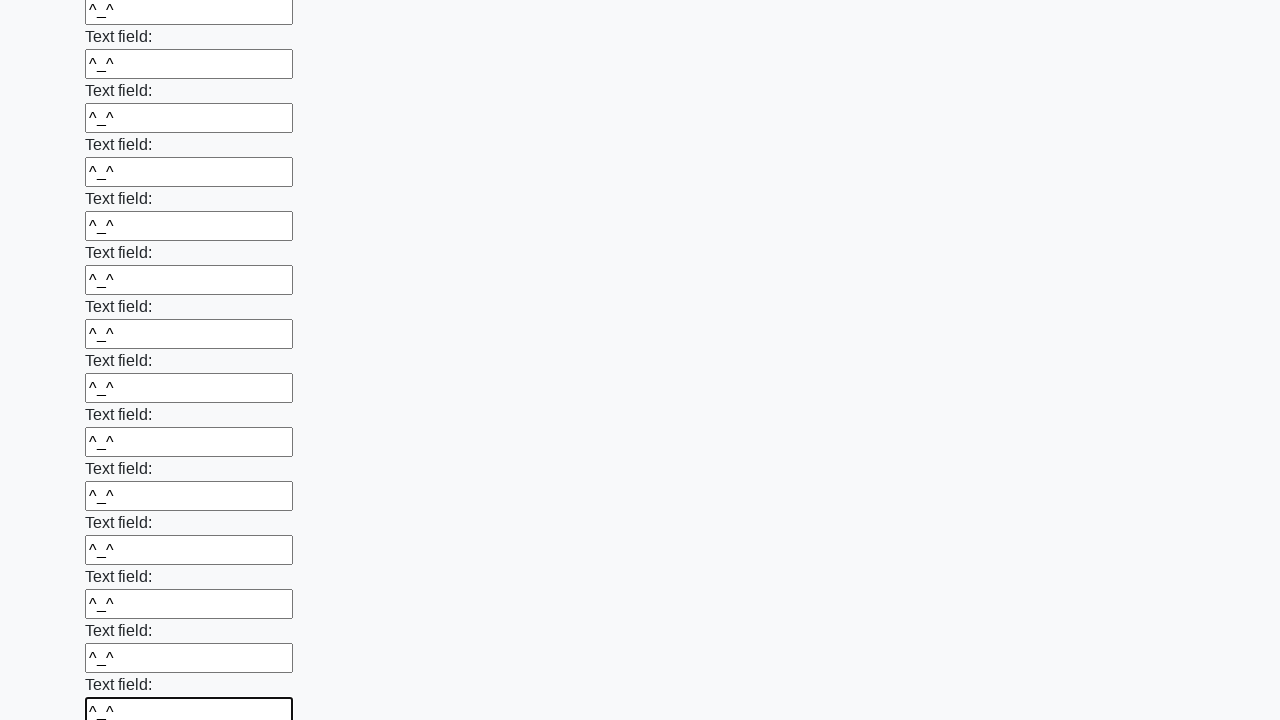

Filled input field with '^_^' on input >> nth=66
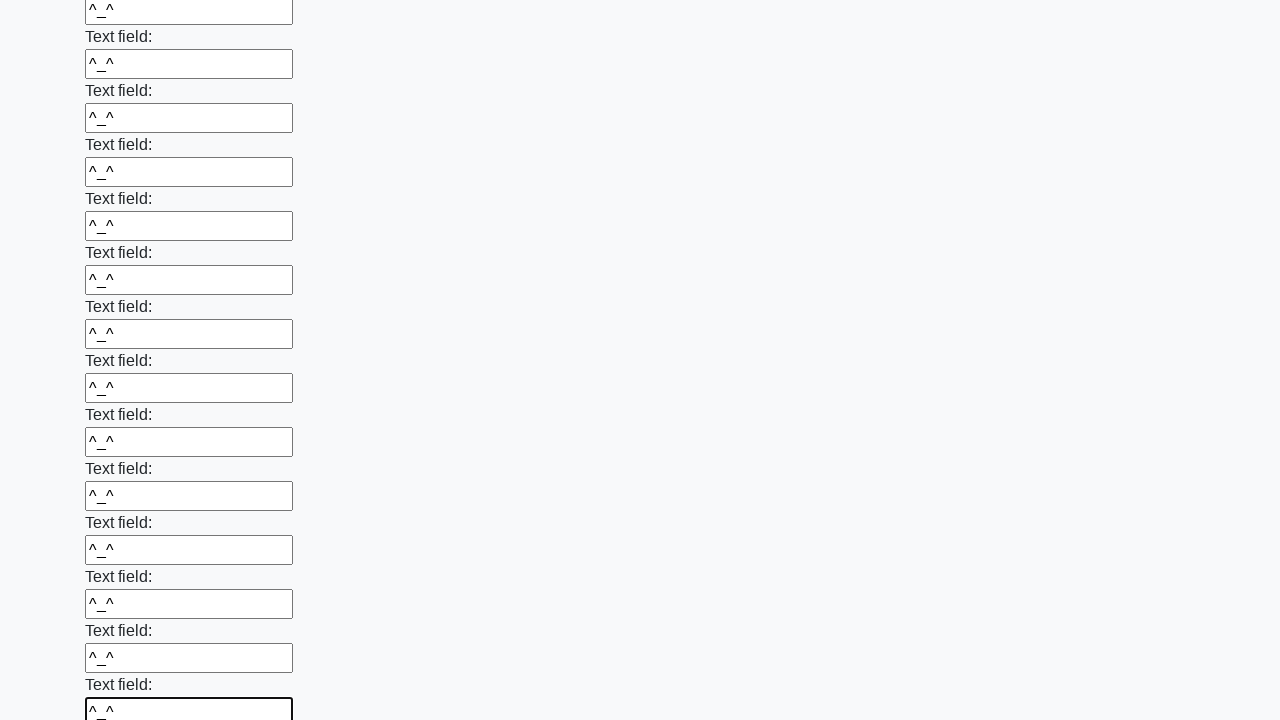

Filled input field with '^_^' on input >> nth=67
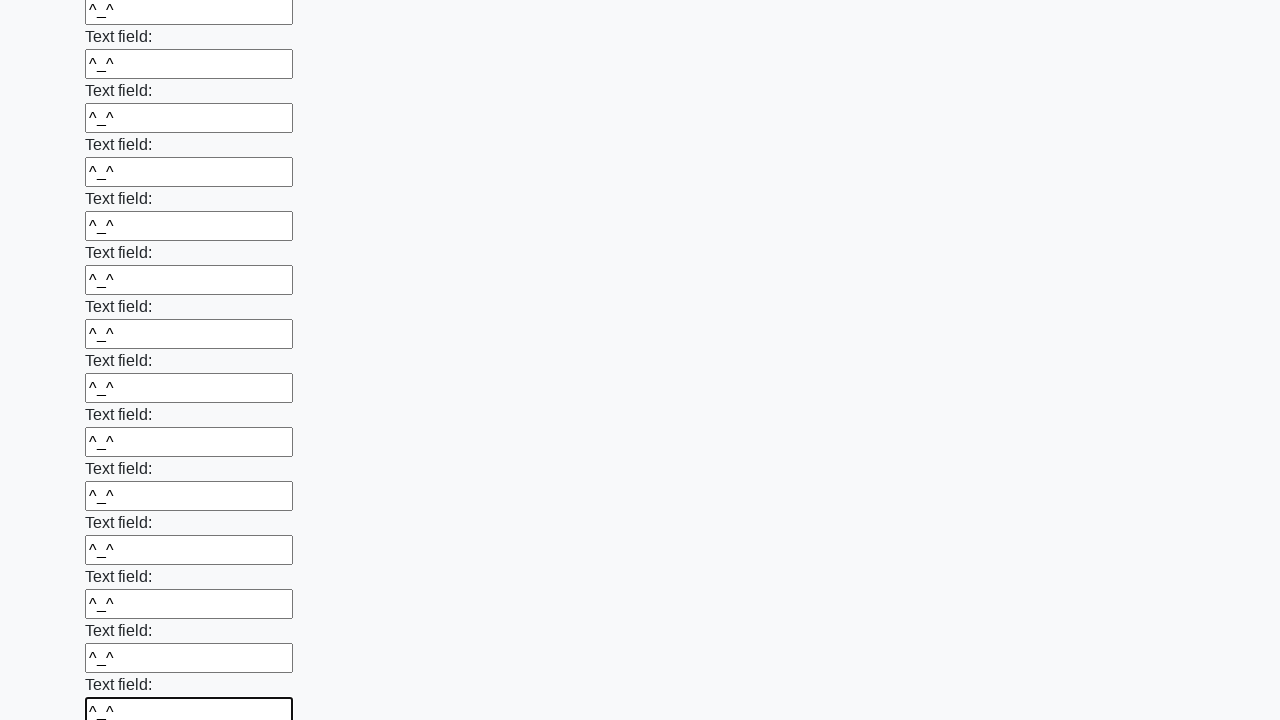

Filled input field with '^_^' on input >> nth=68
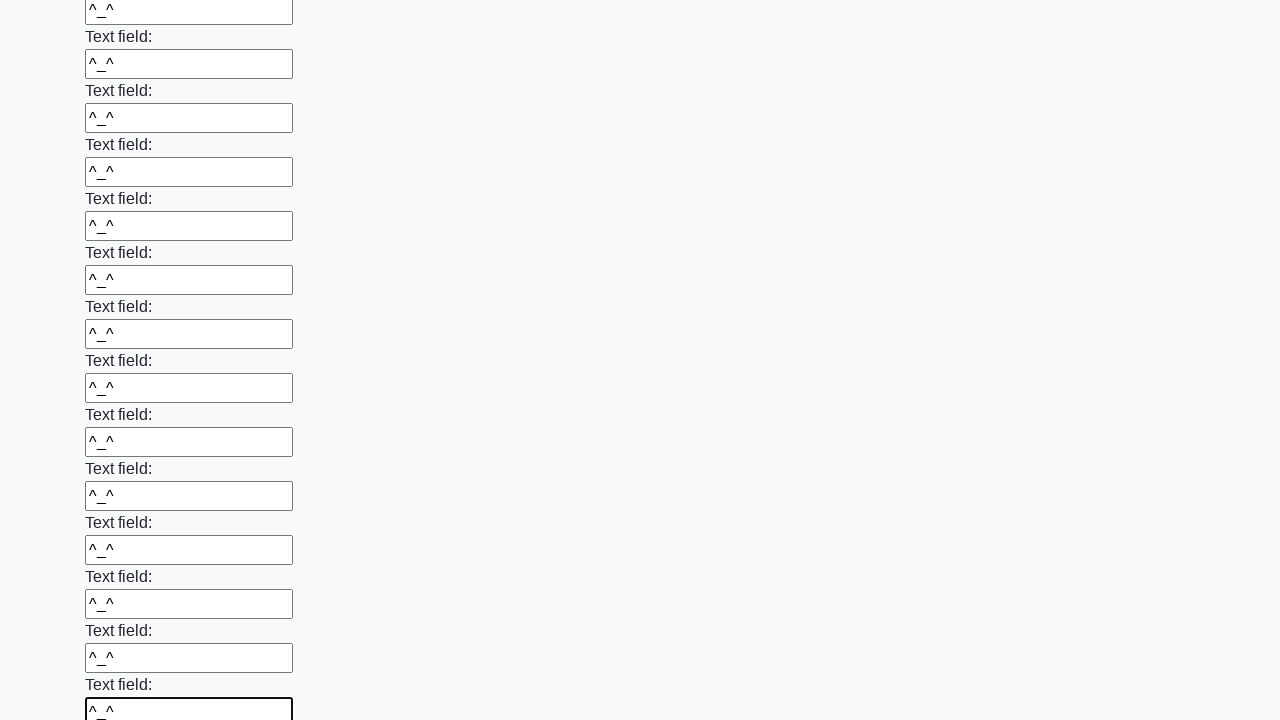

Filled input field with '^_^' on input >> nth=69
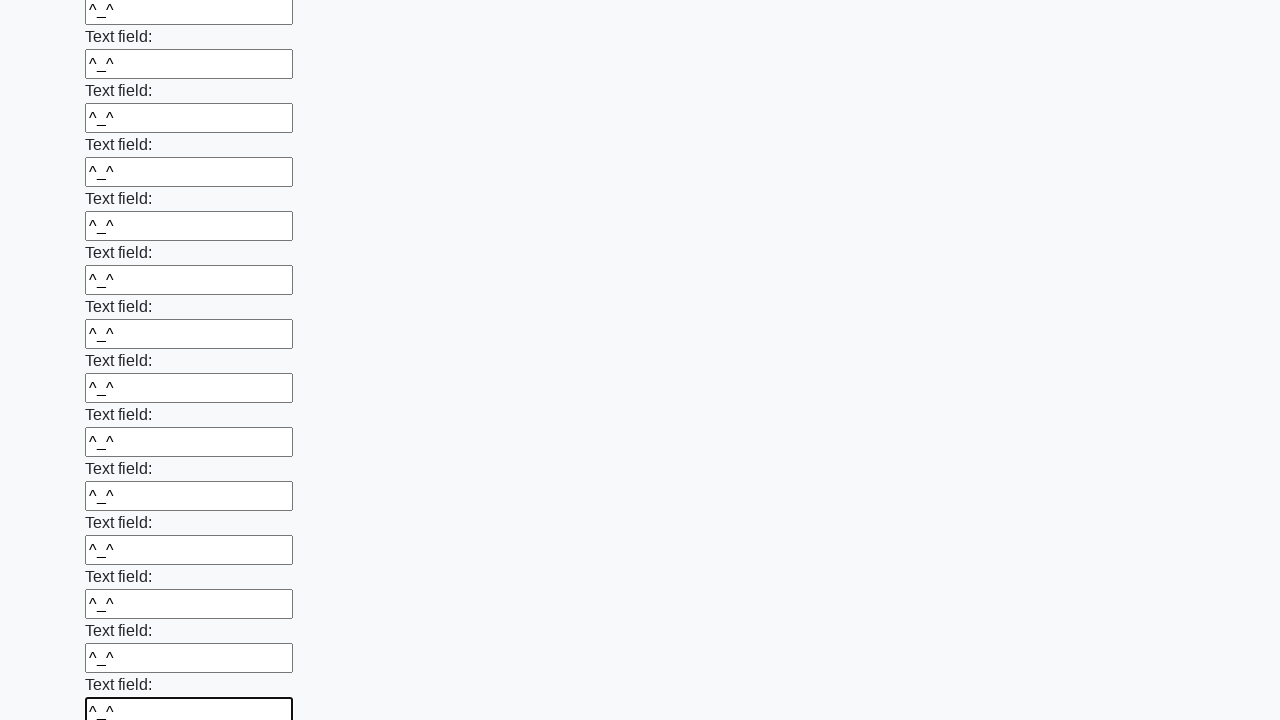

Filled input field with '^_^' on input >> nth=70
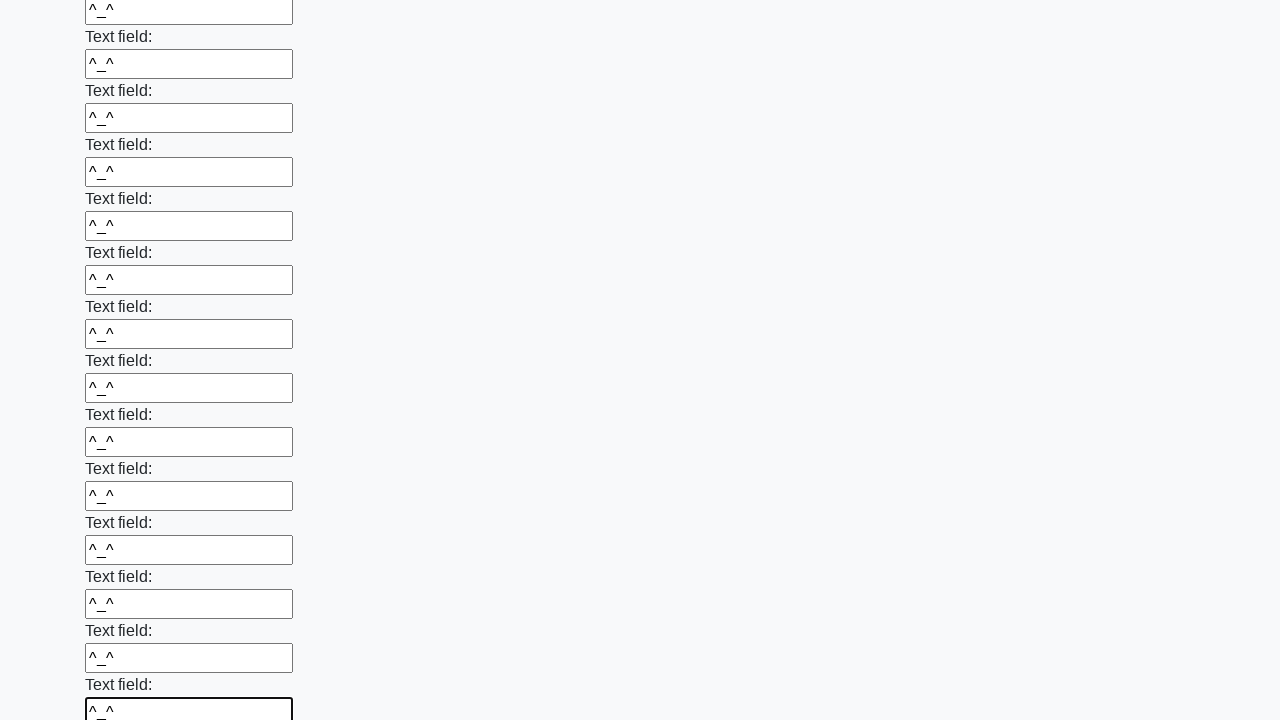

Filled input field with '^_^' on input >> nth=71
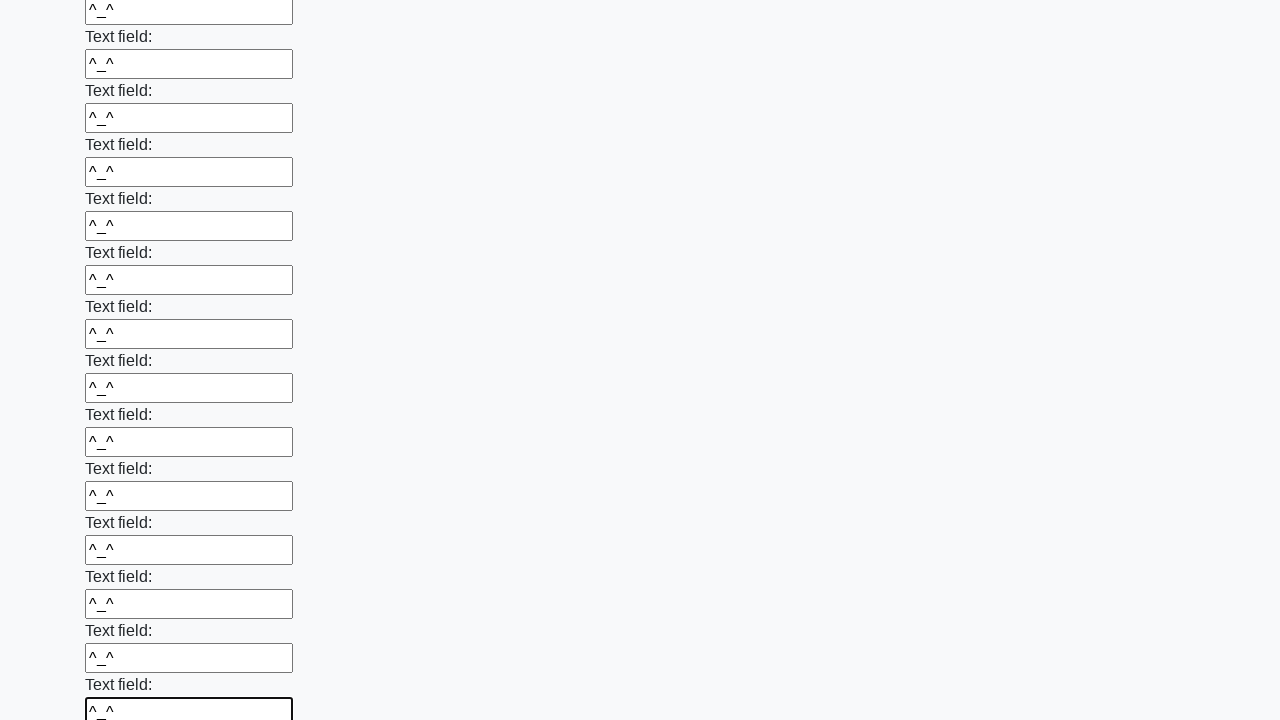

Filled input field with '^_^' on input >> nth=72
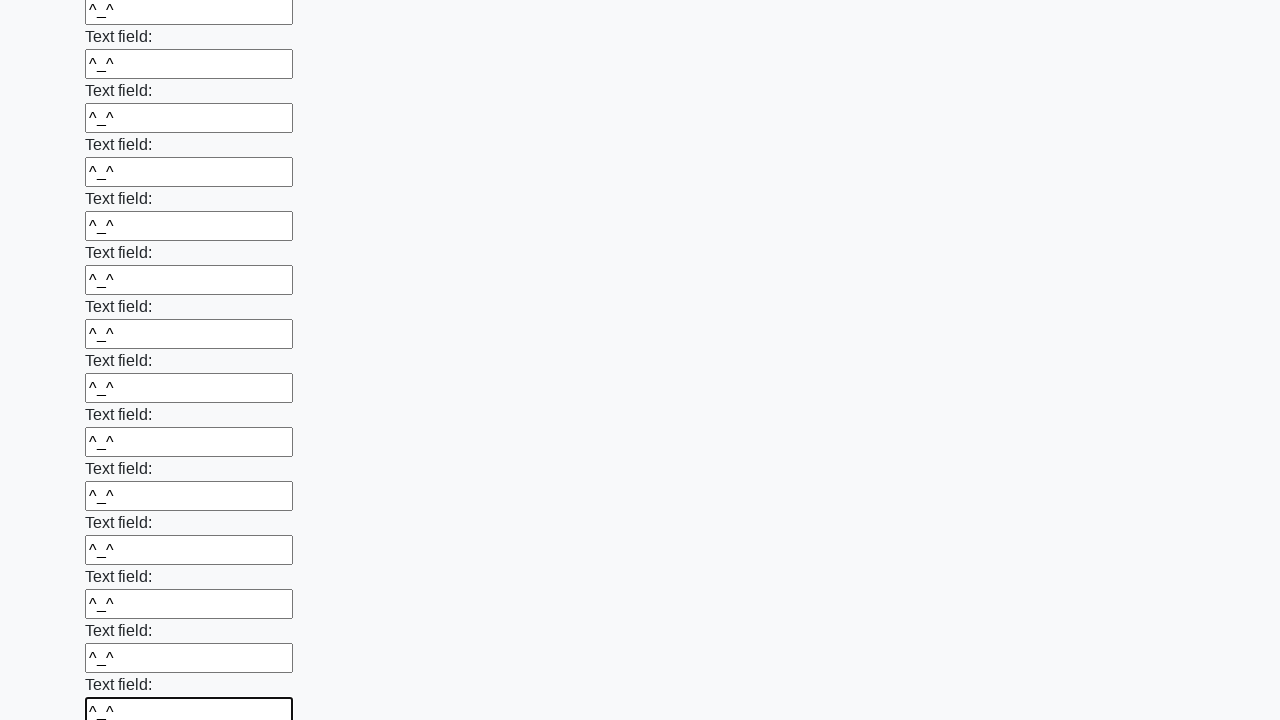

Filled input field with '^_^' on input >> nth=73
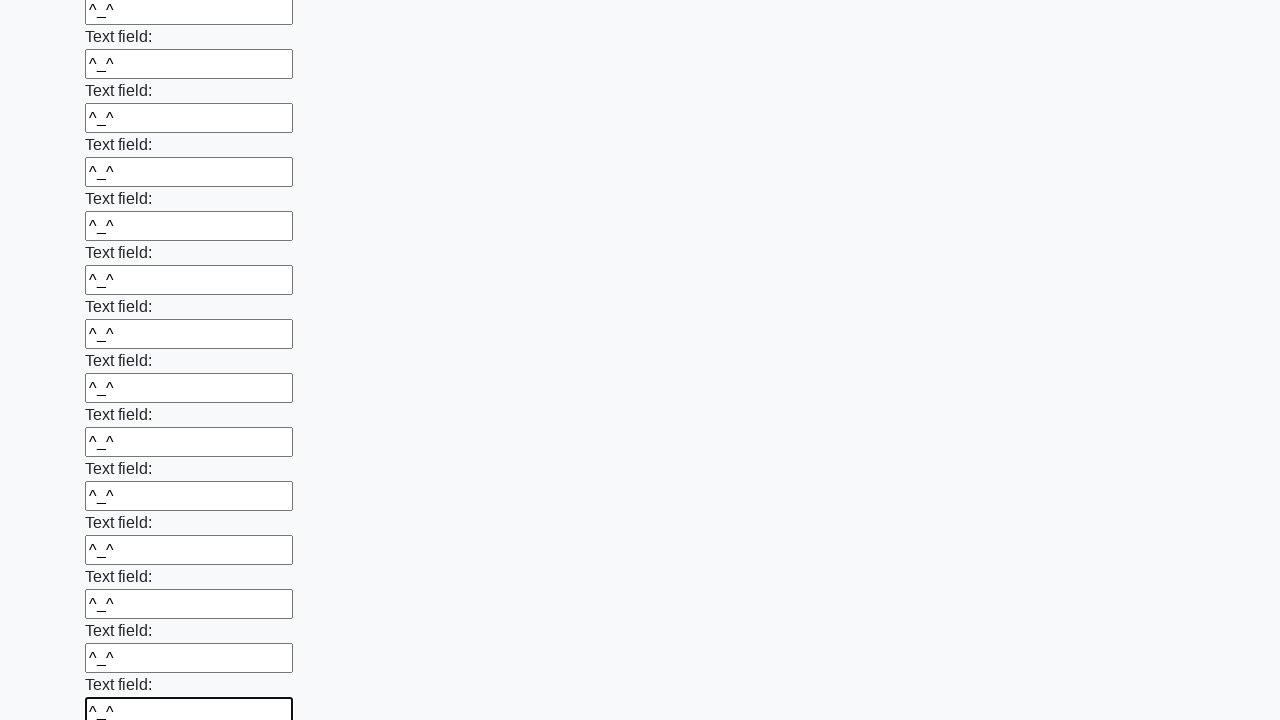

Filled input field with '^_^' on input >> nth=74
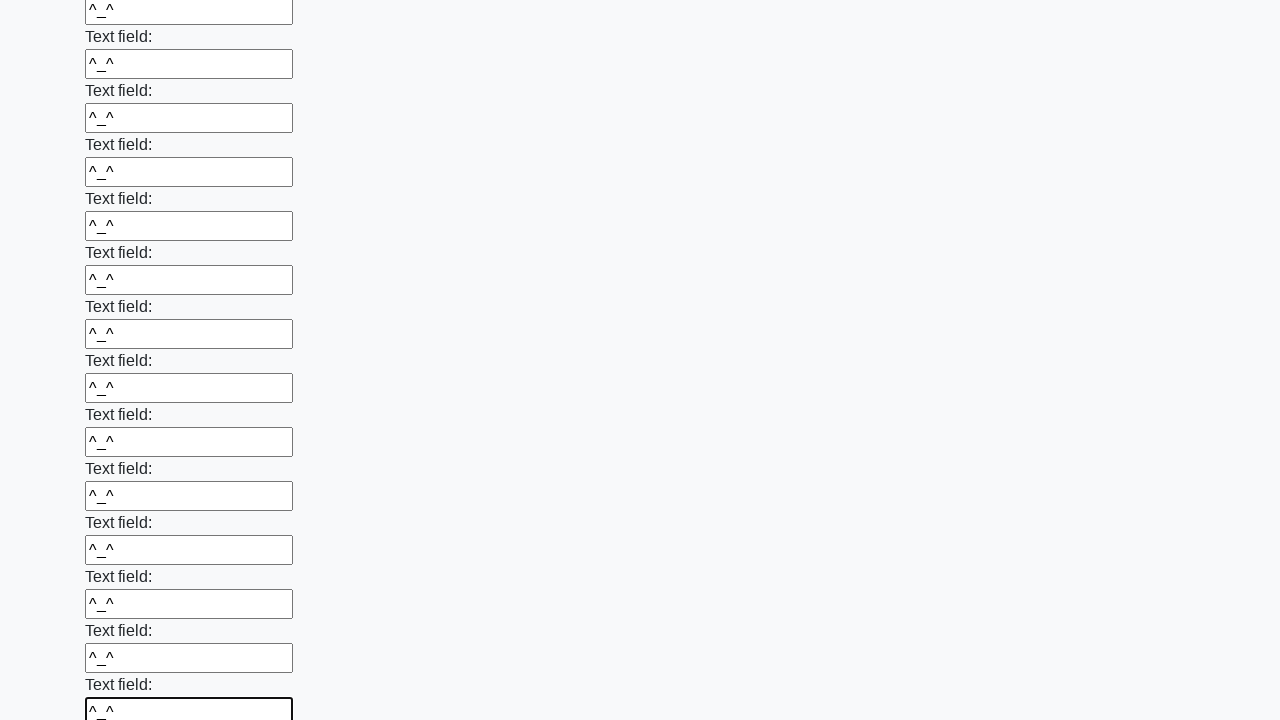

Filled input field with '^_^' on input >> nth=75
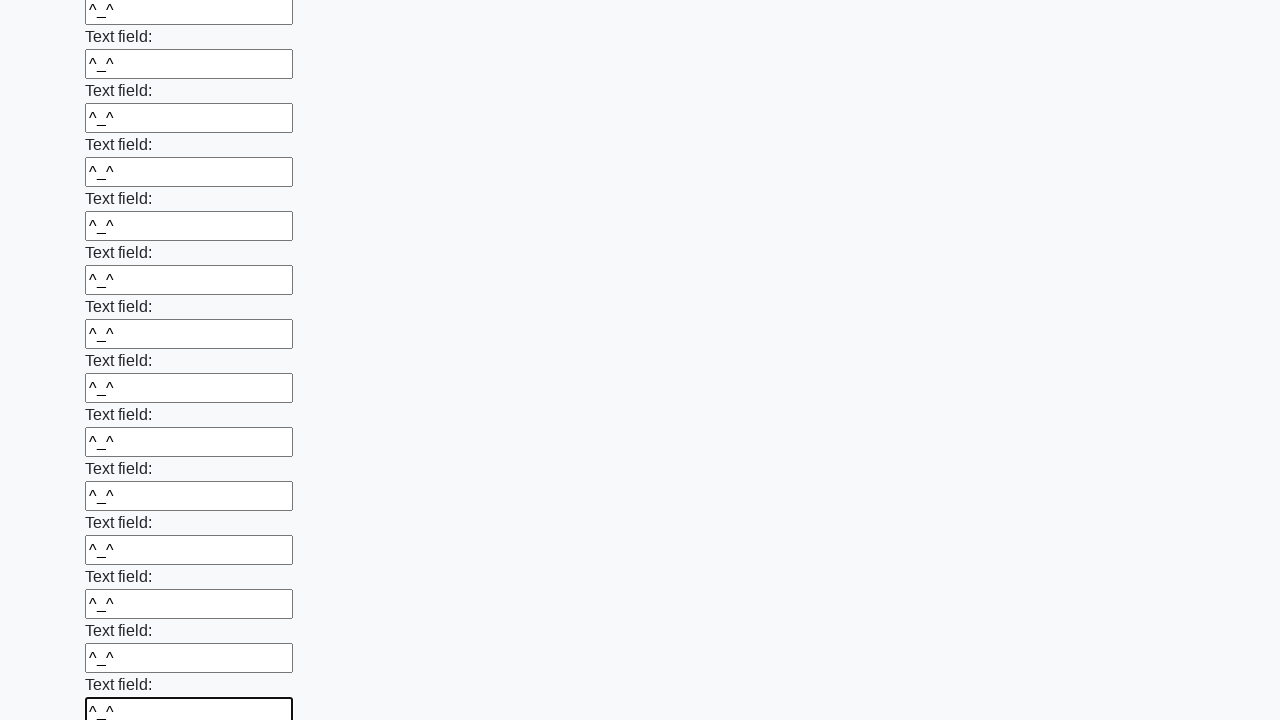

Filled input field with '^_^' on input >> nth=76
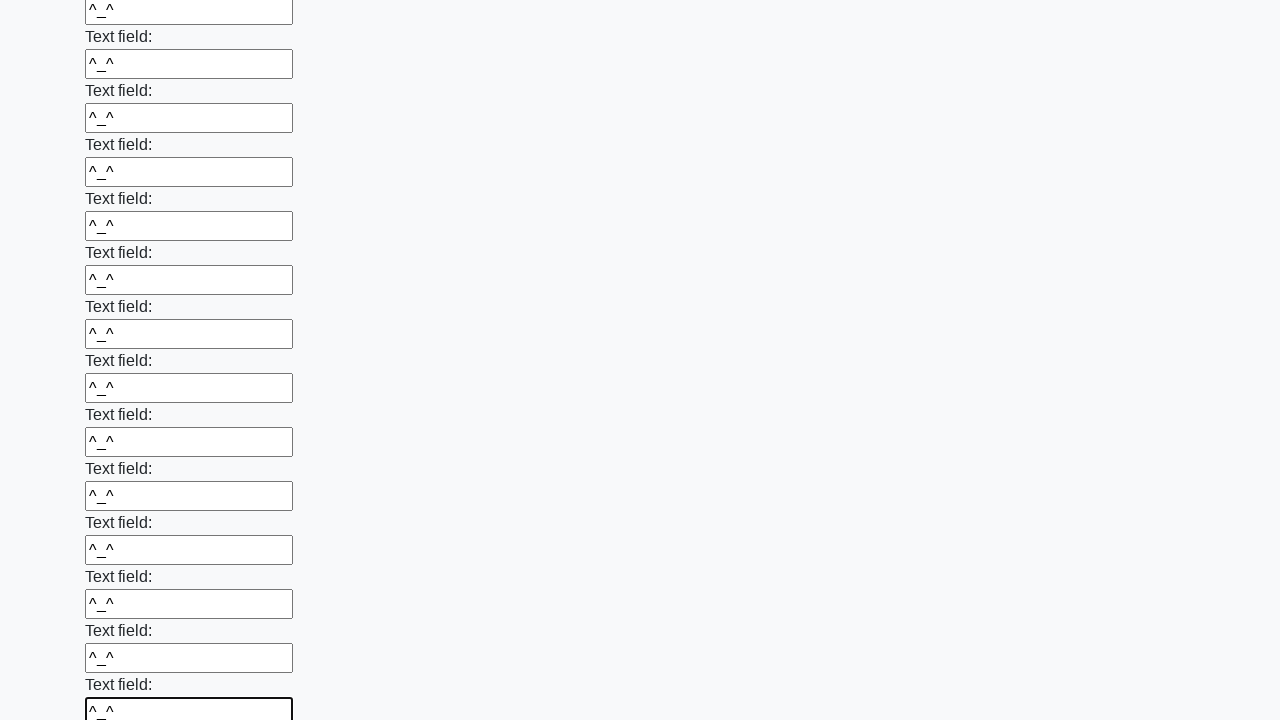

Filled input field with '^_^' on input >> nth=77
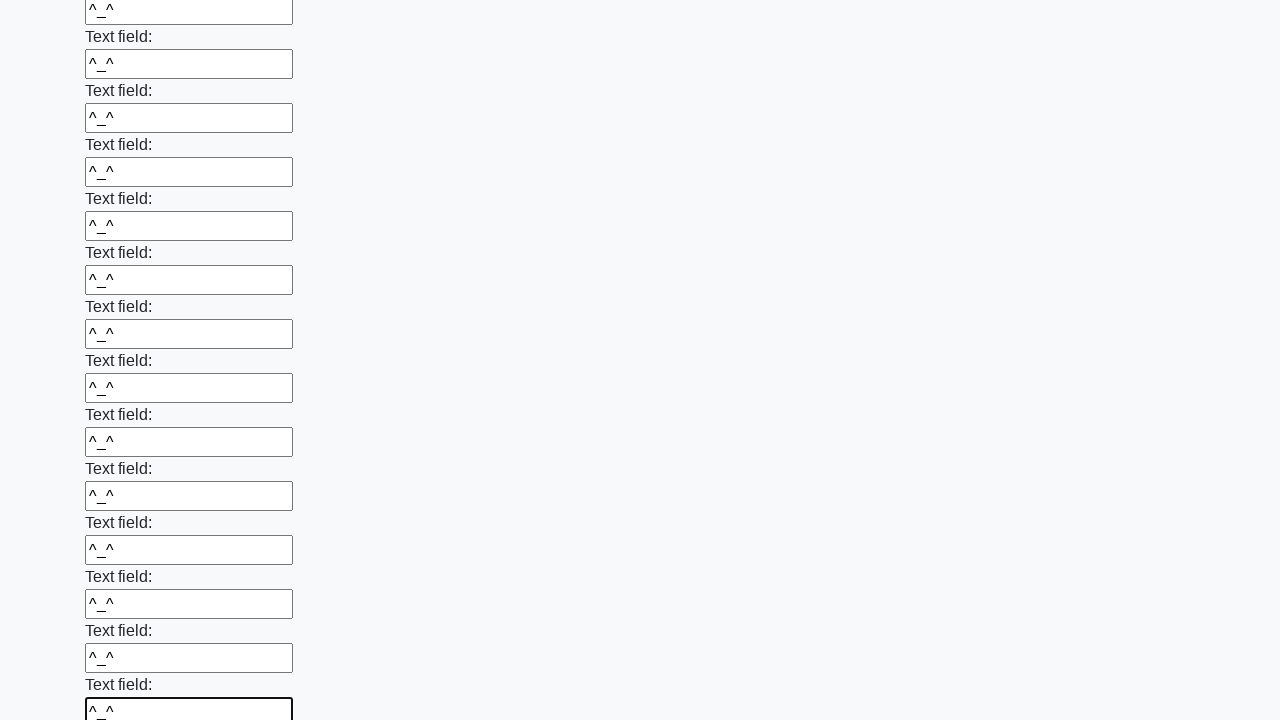

Filled input field with '^_^' on input >> nth=78
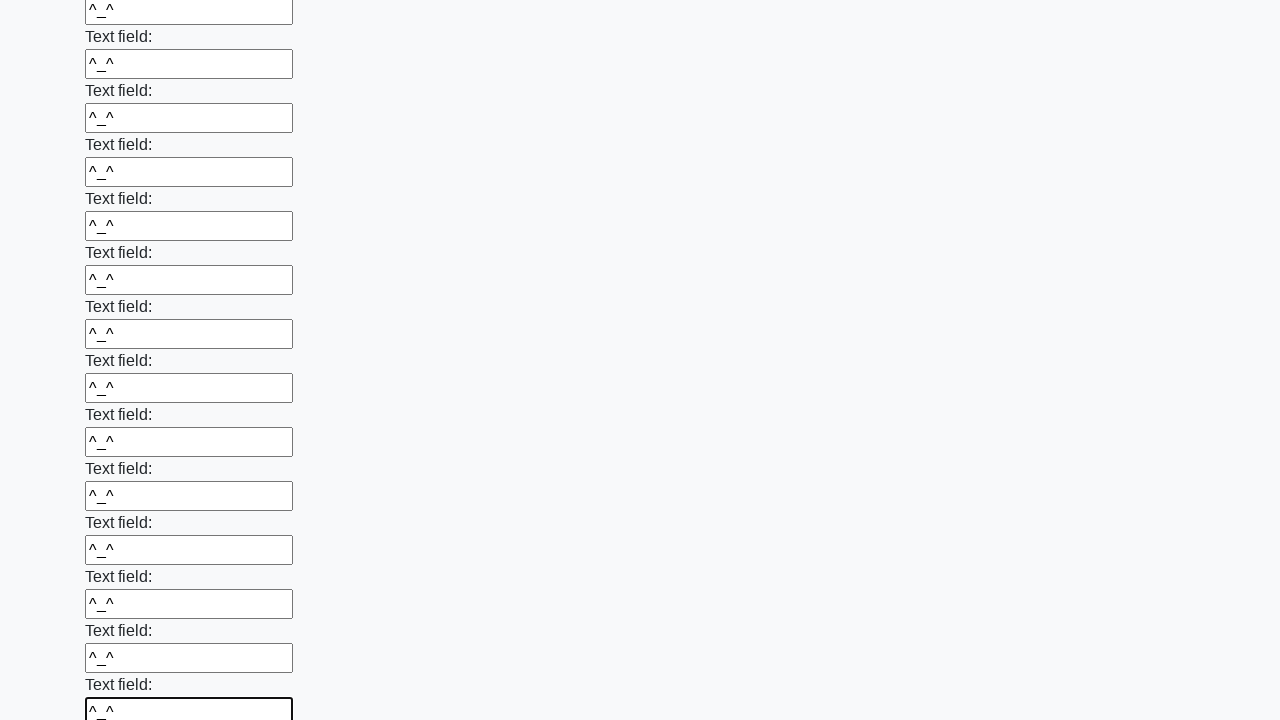

Filled input field with '^_^' on input >> nth=79
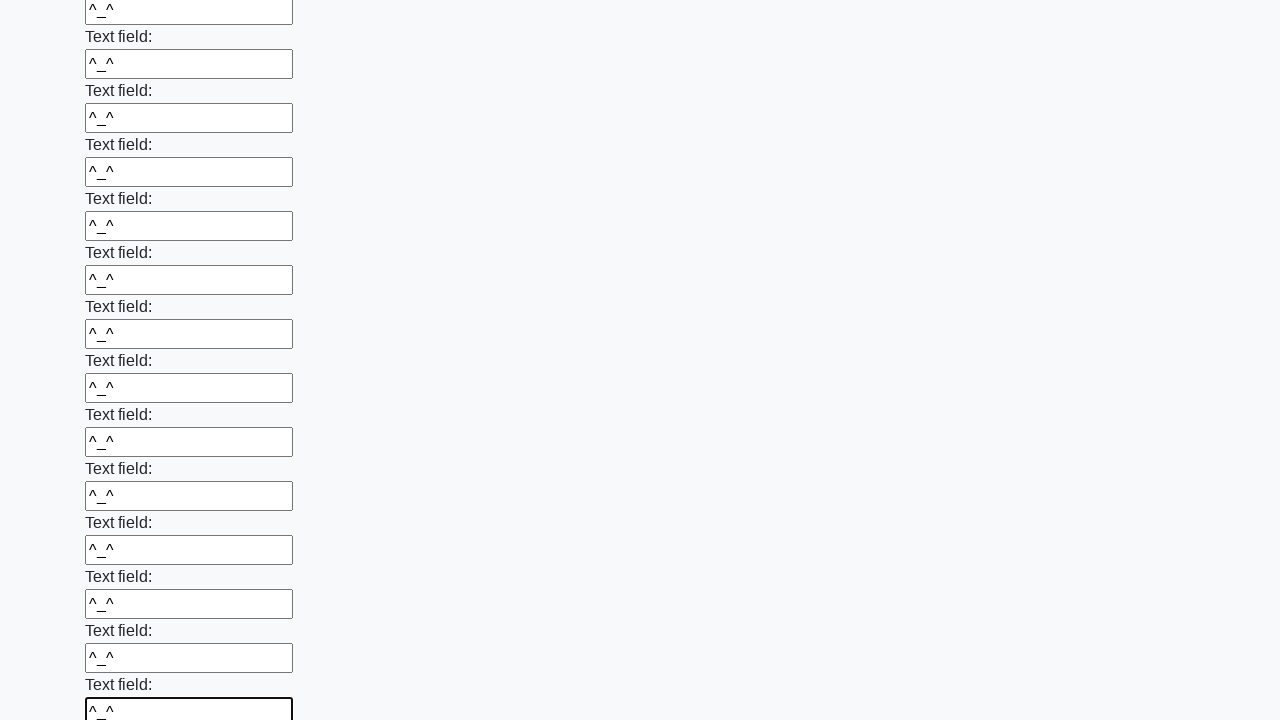

Filled input field with '^_^' on input >> nth=80
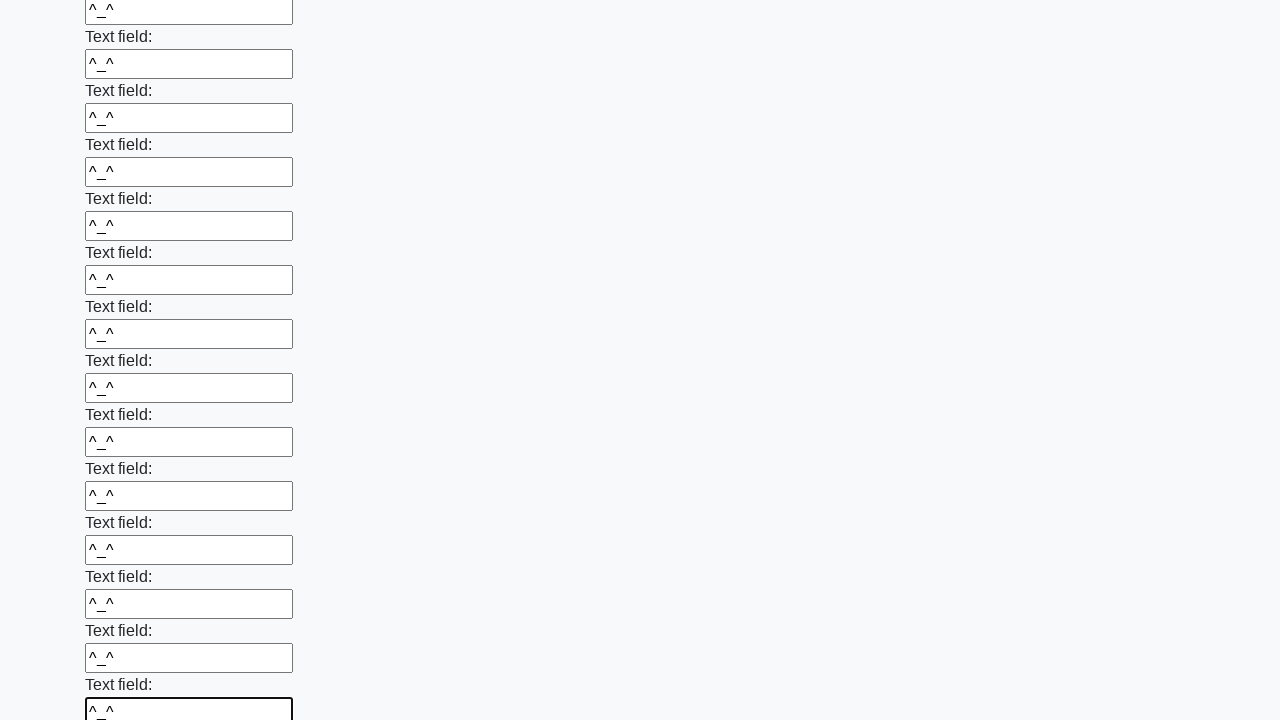

Filled input field with '^_^' on input >> nth=81
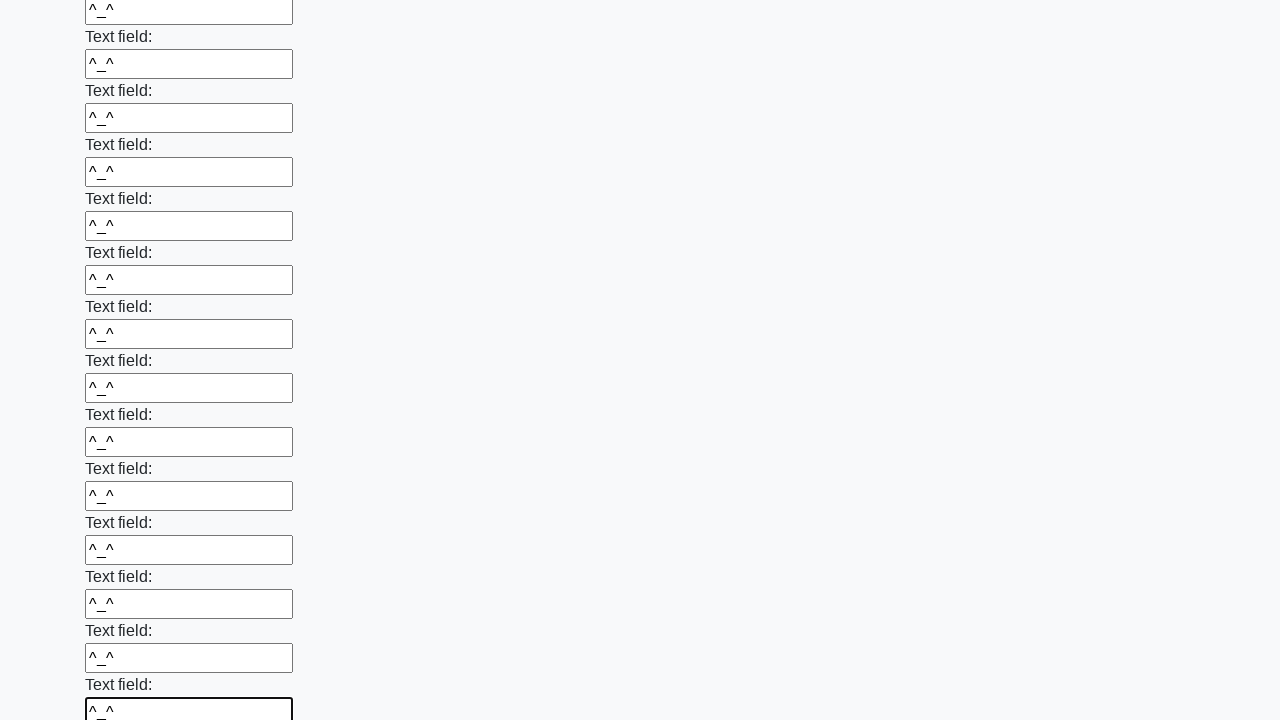

Filled input field with '^_^' on input >> nth=82
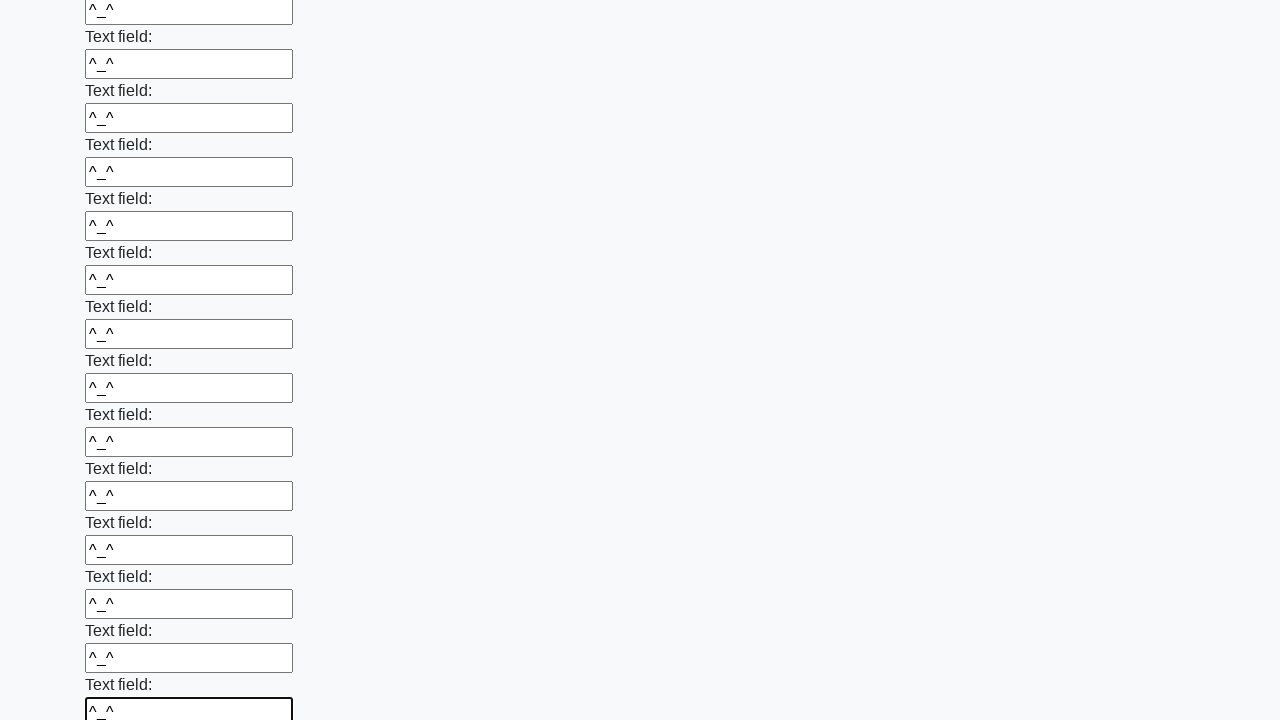

Filled input field with '^_^' on input >> nth=83
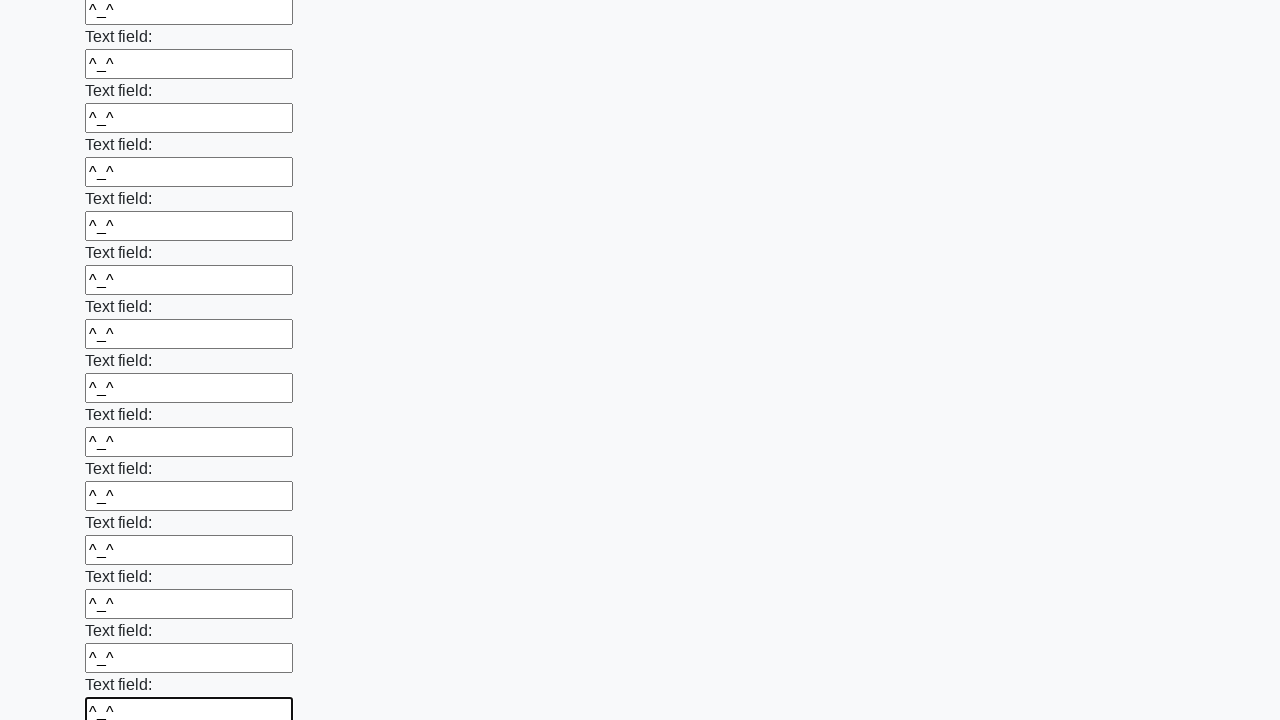

Filled input field with '^_^' on input >> nth=84
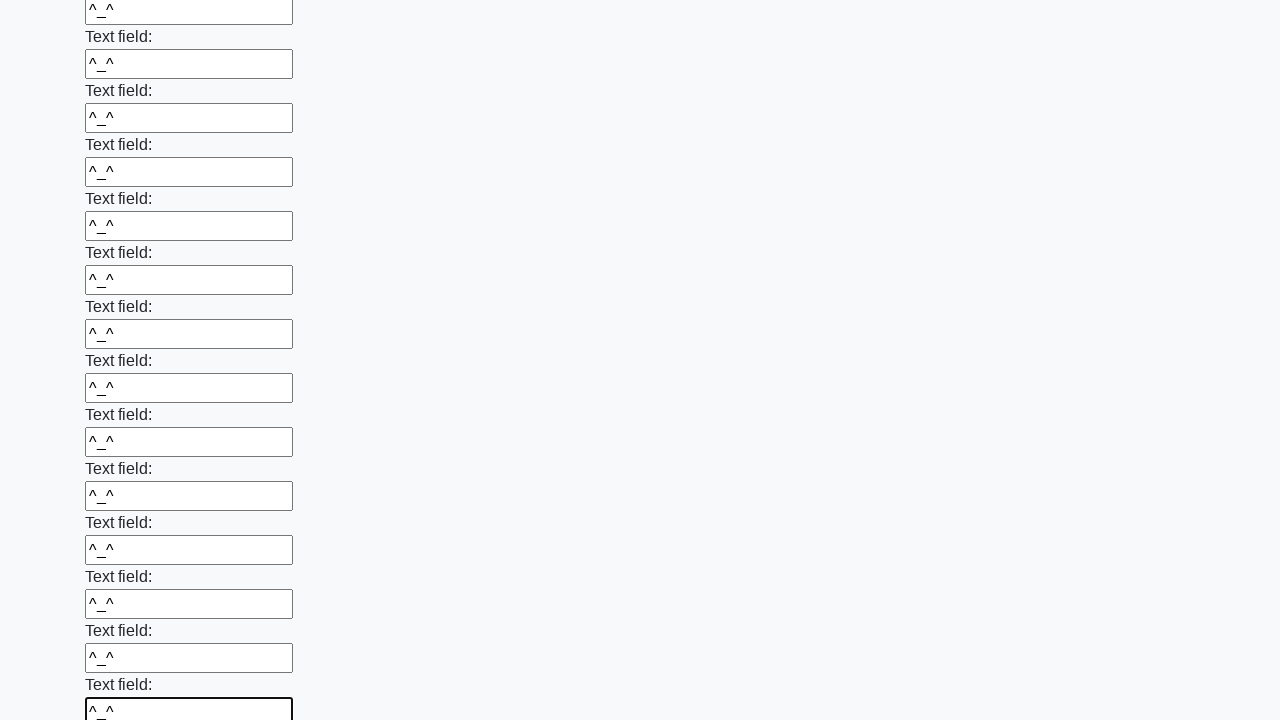

Filled input field with '^_^' on input >> nth=85
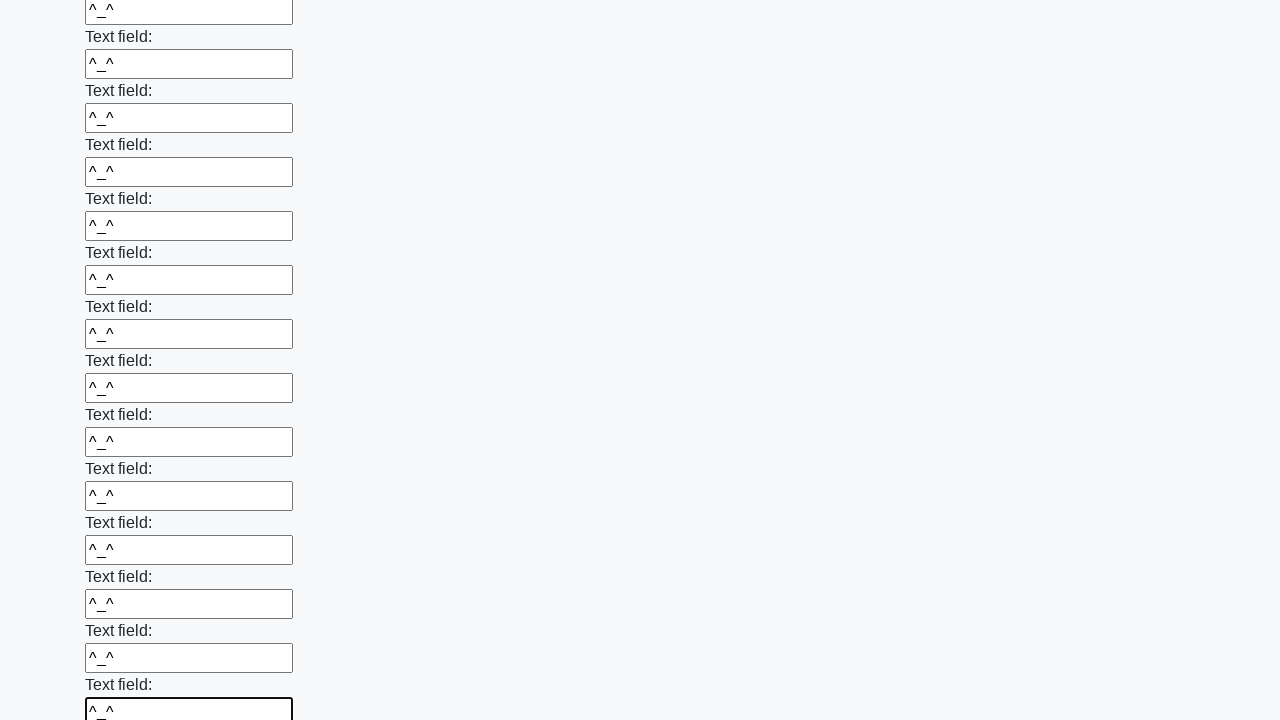

Filled input field with '^_^' on input >> nth=86
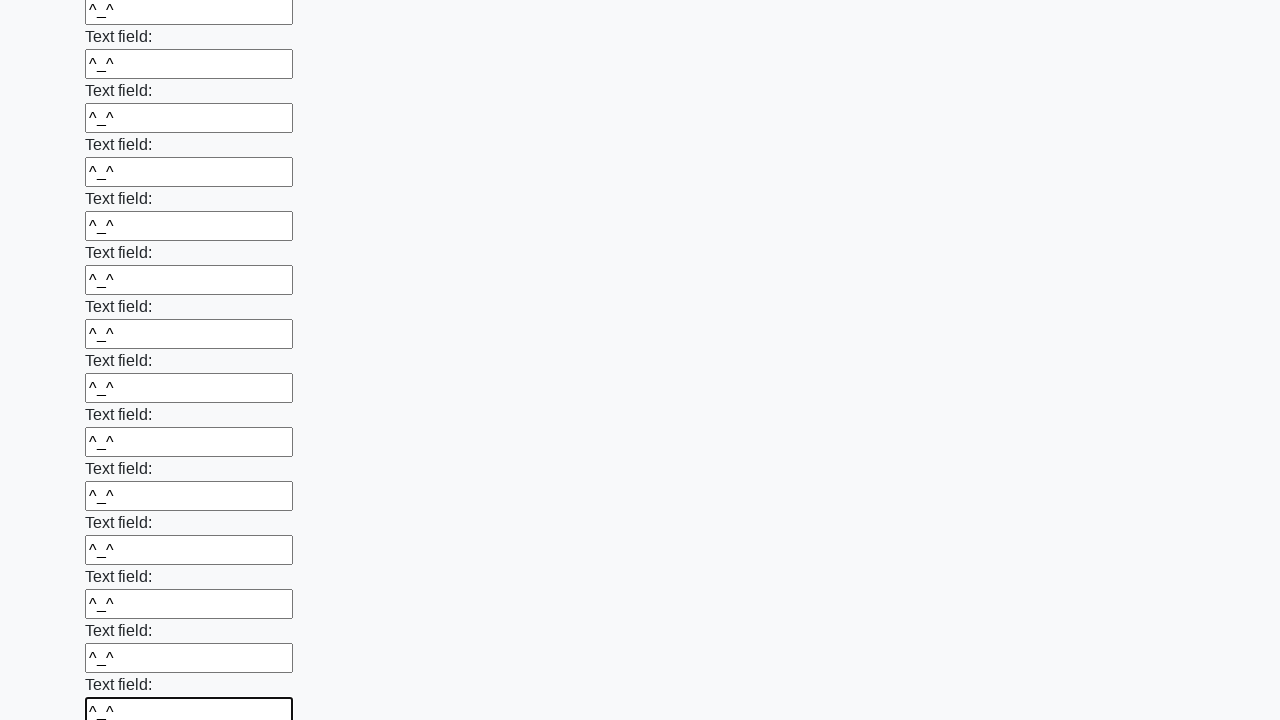

Filled input field with '^_^' on input >> nth=87
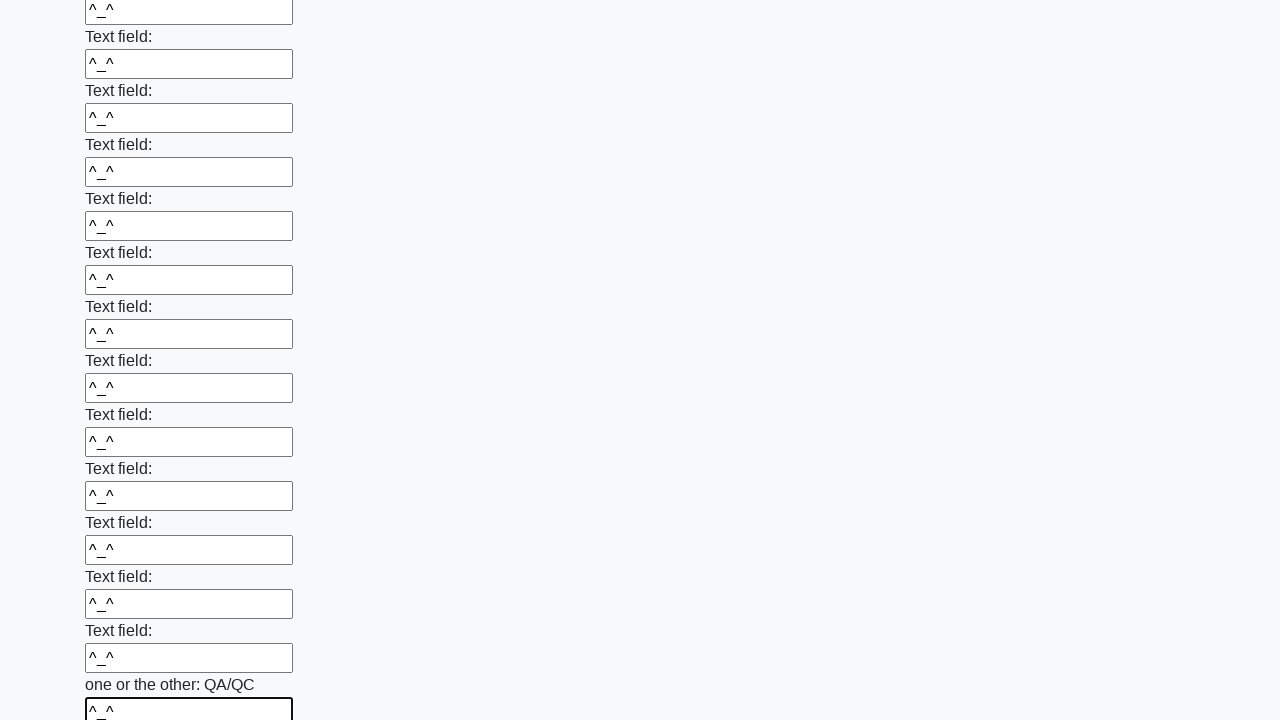

Filled input field with '^_^' on input >> nth=88
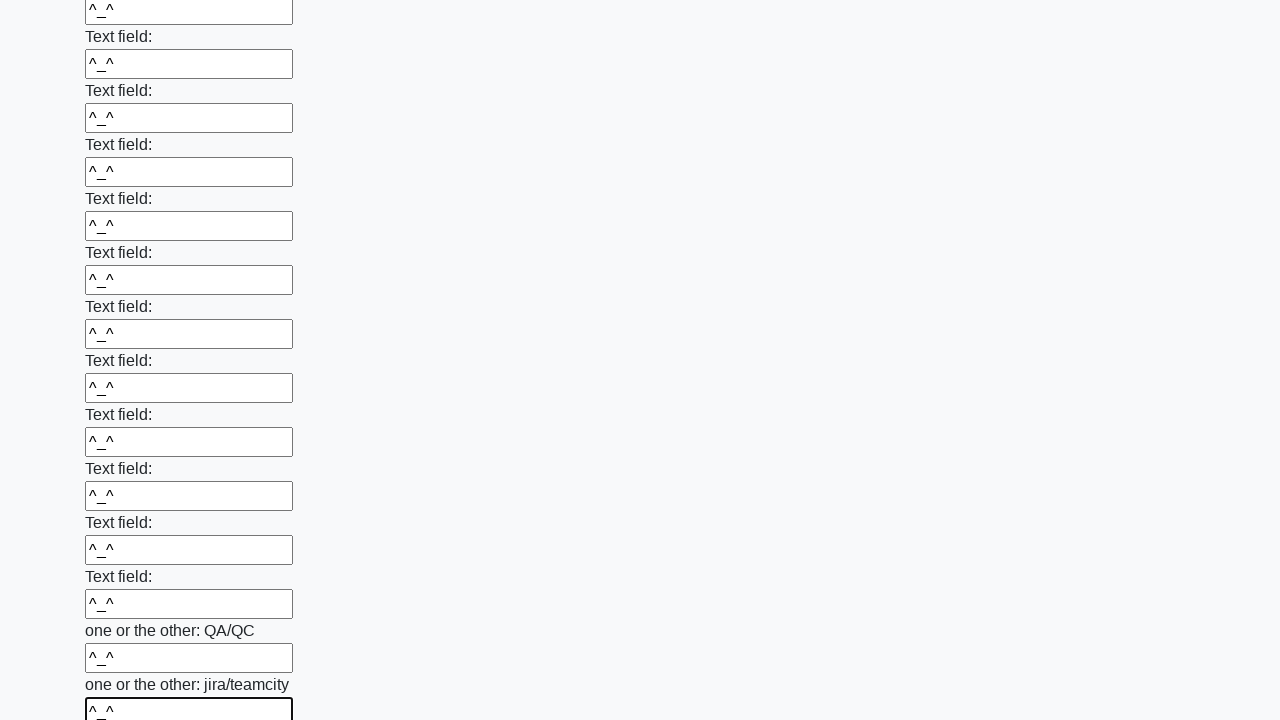

Filled input field with '^_^' on input >> nth=89
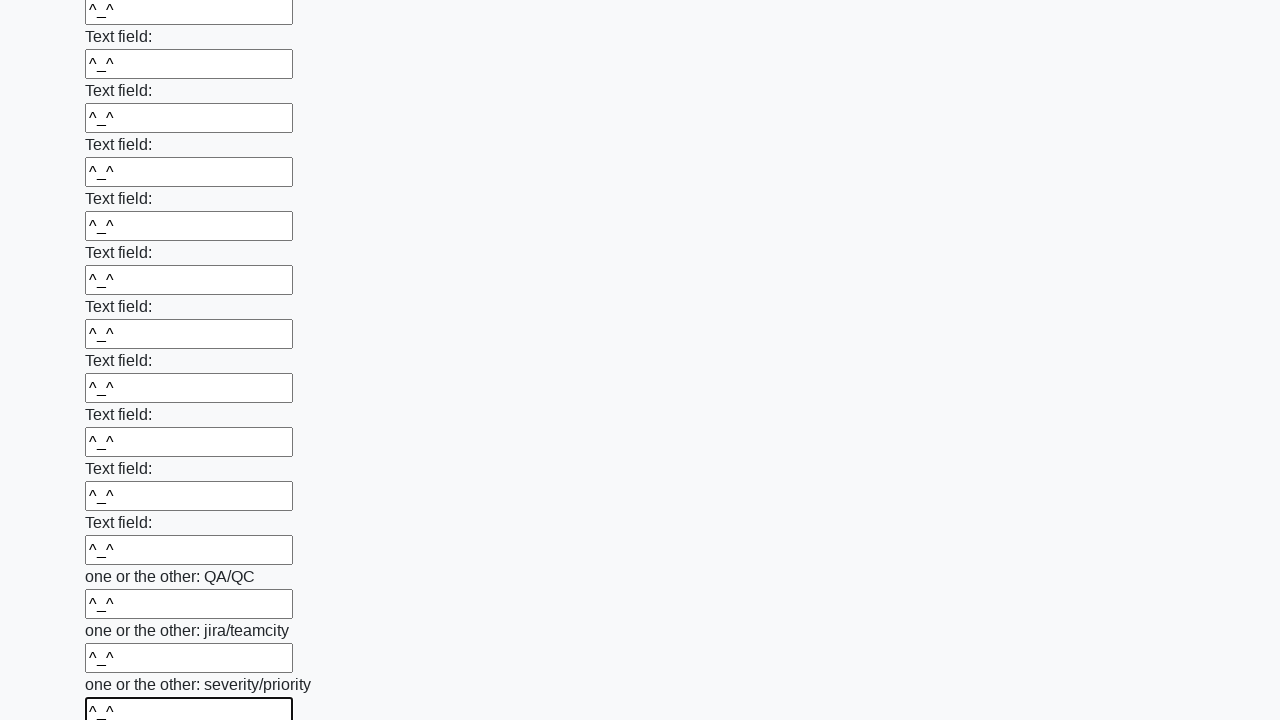

Filled input field with '^_^' on input >> nth=90
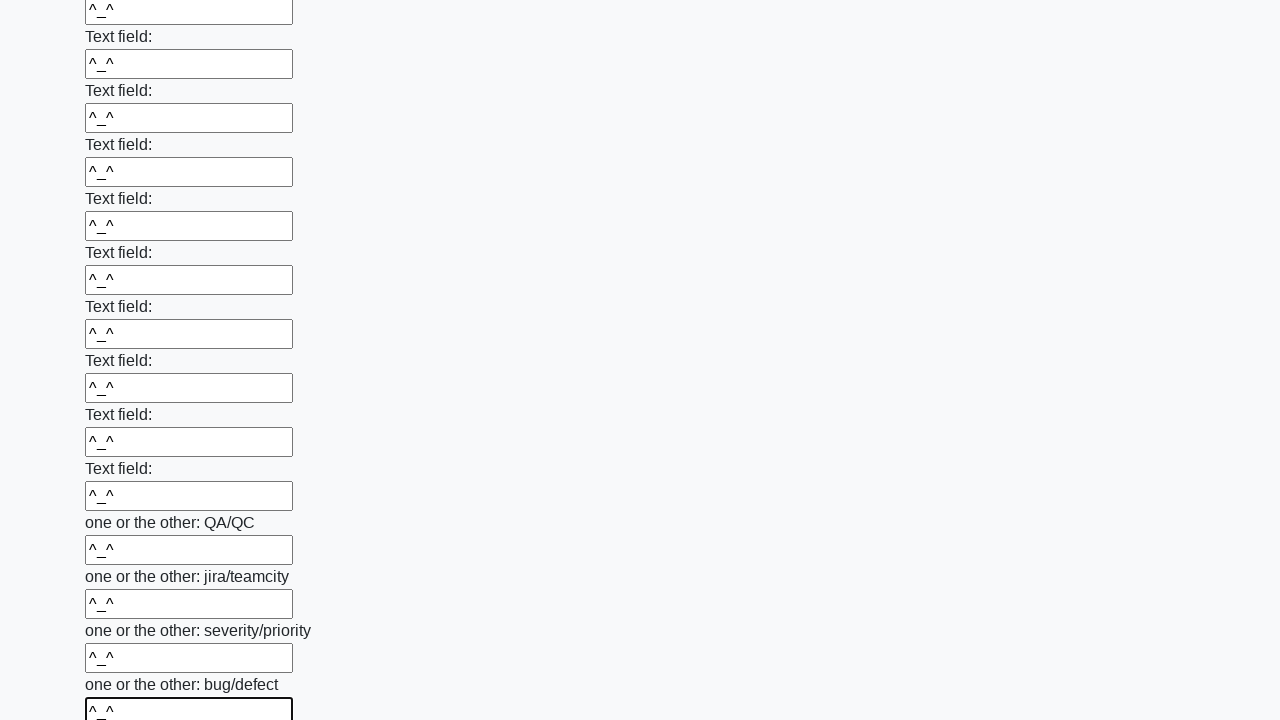

Filled input field with '^_^' on input >> nth=91
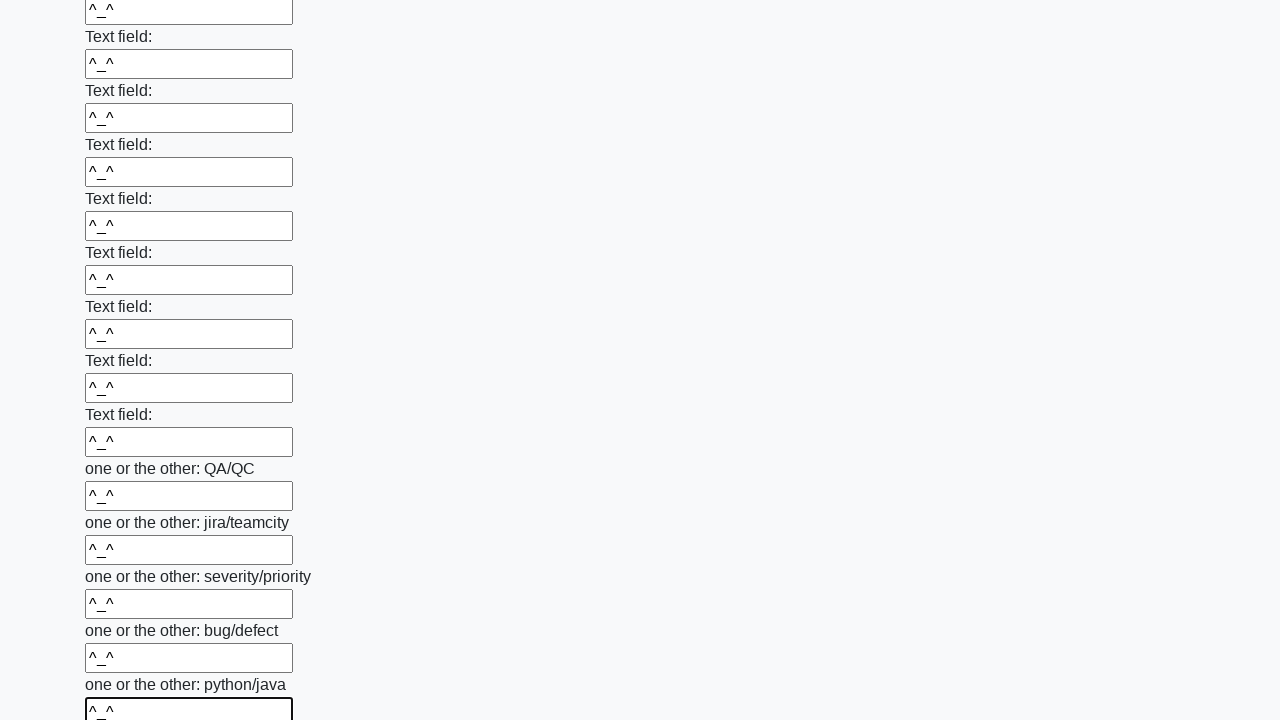

Filled input field with '^_^' on input >> nth=92
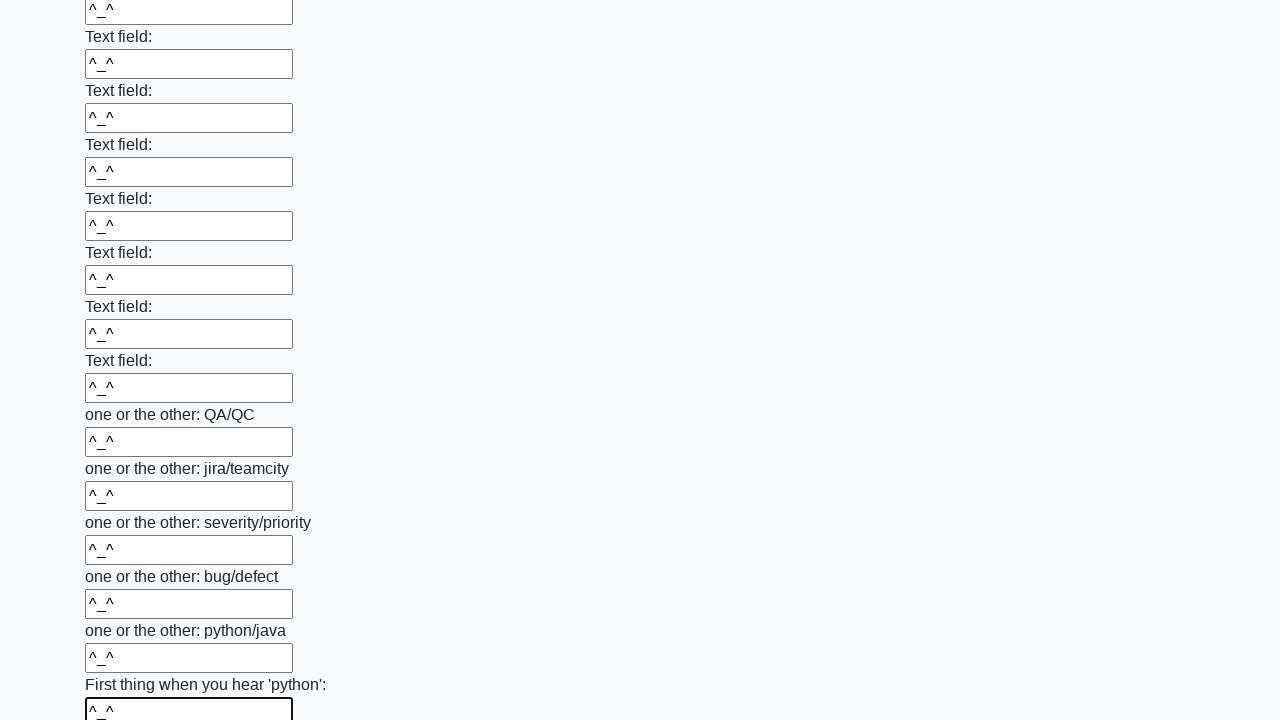

Filled input field with '^_^' on input >> nth=93
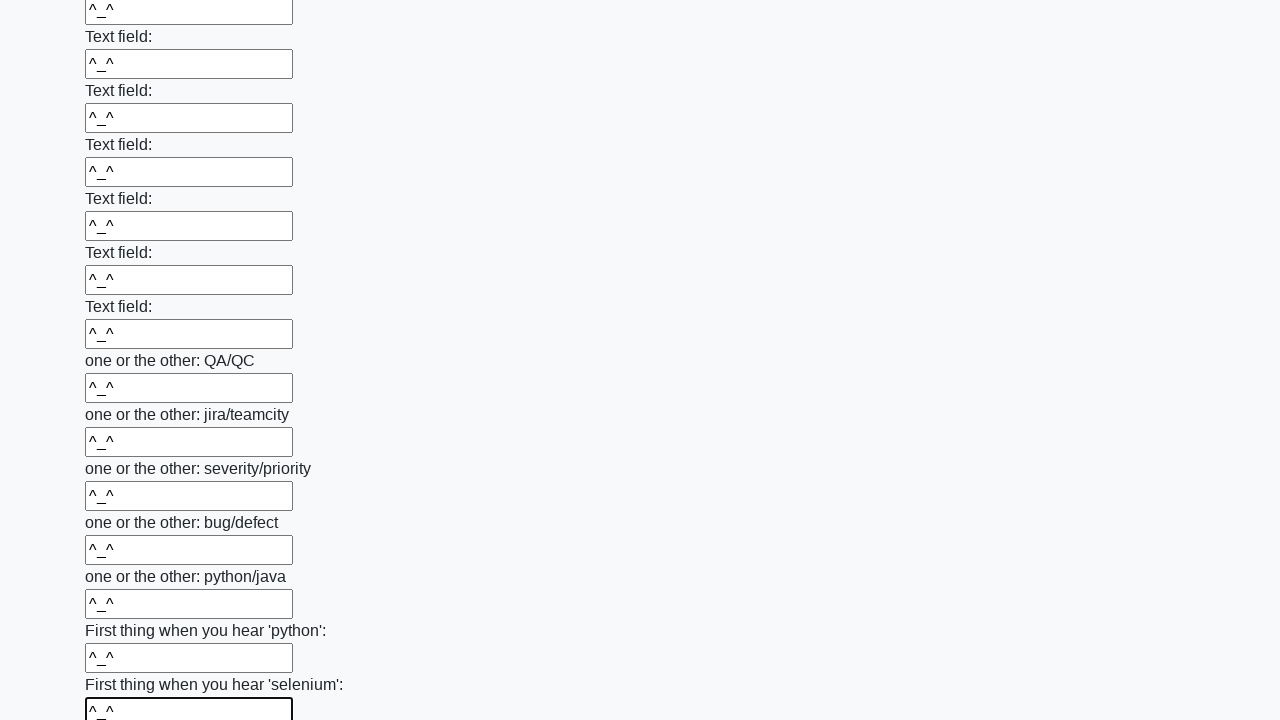

Filled input field with '^_^' on input >> nth=94
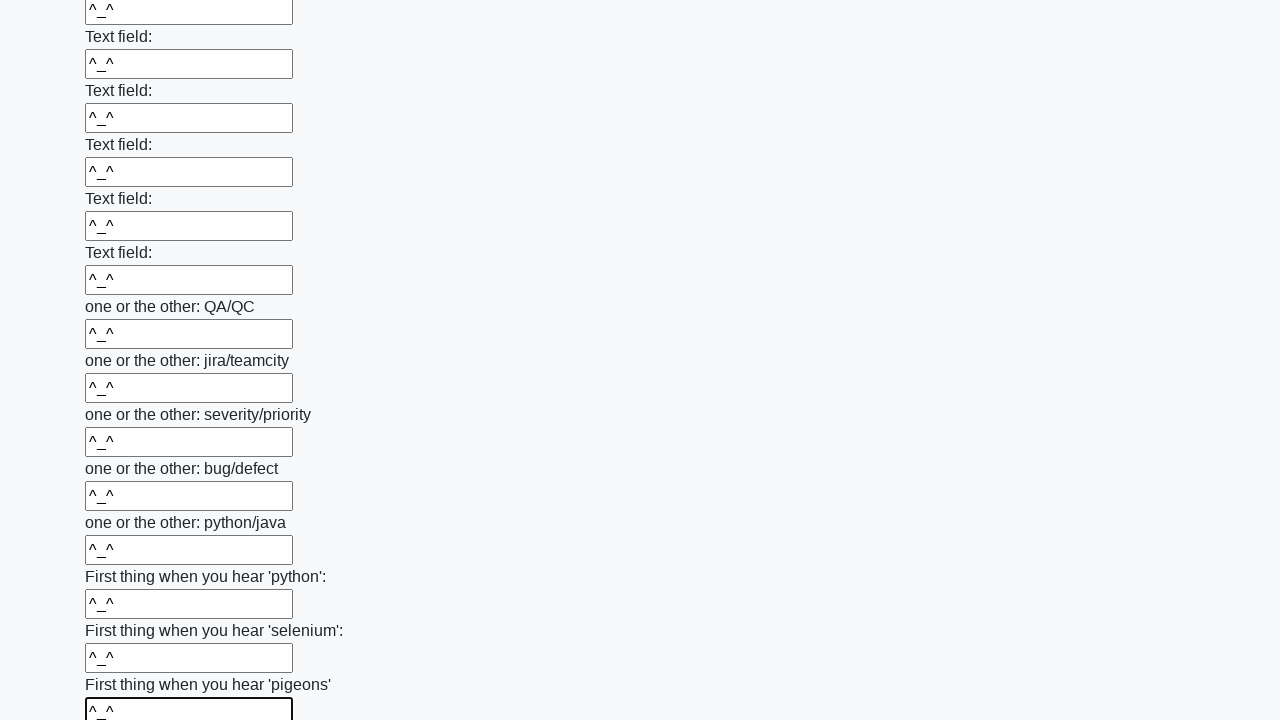

Filled input field with '^_^' on input >> nth=95
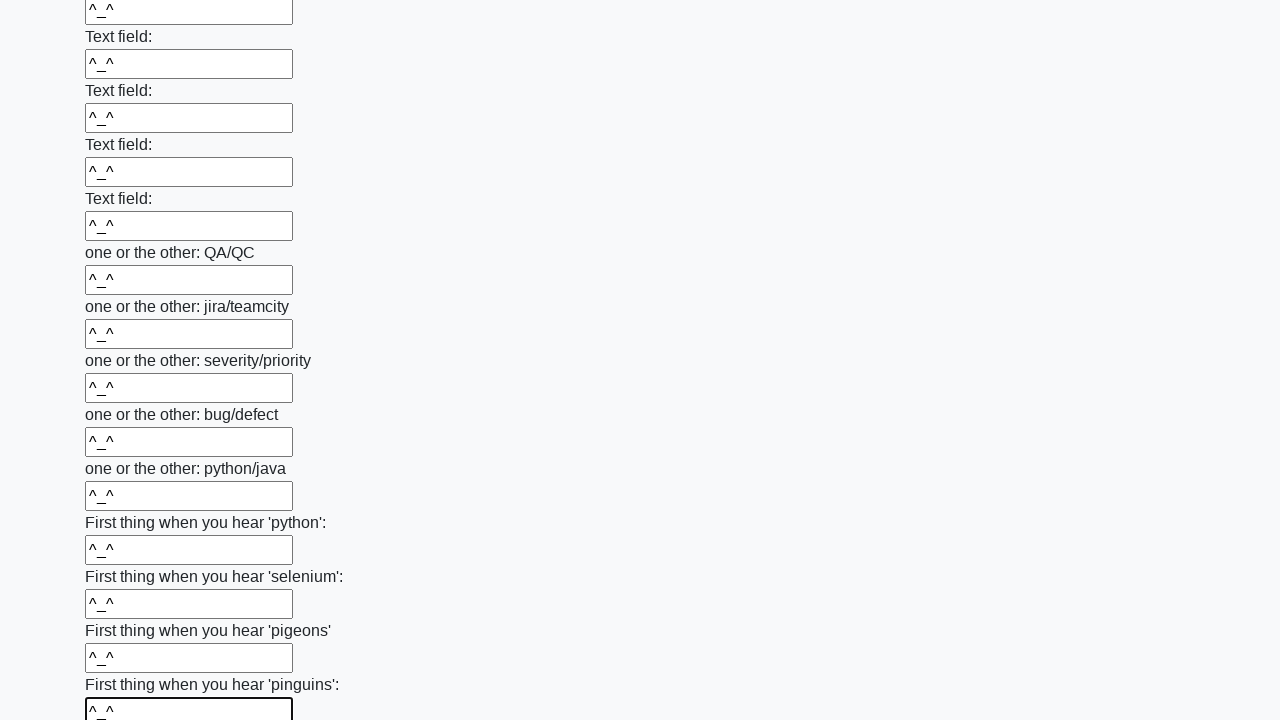

Filled input field with '^_^' on input >> nth=96
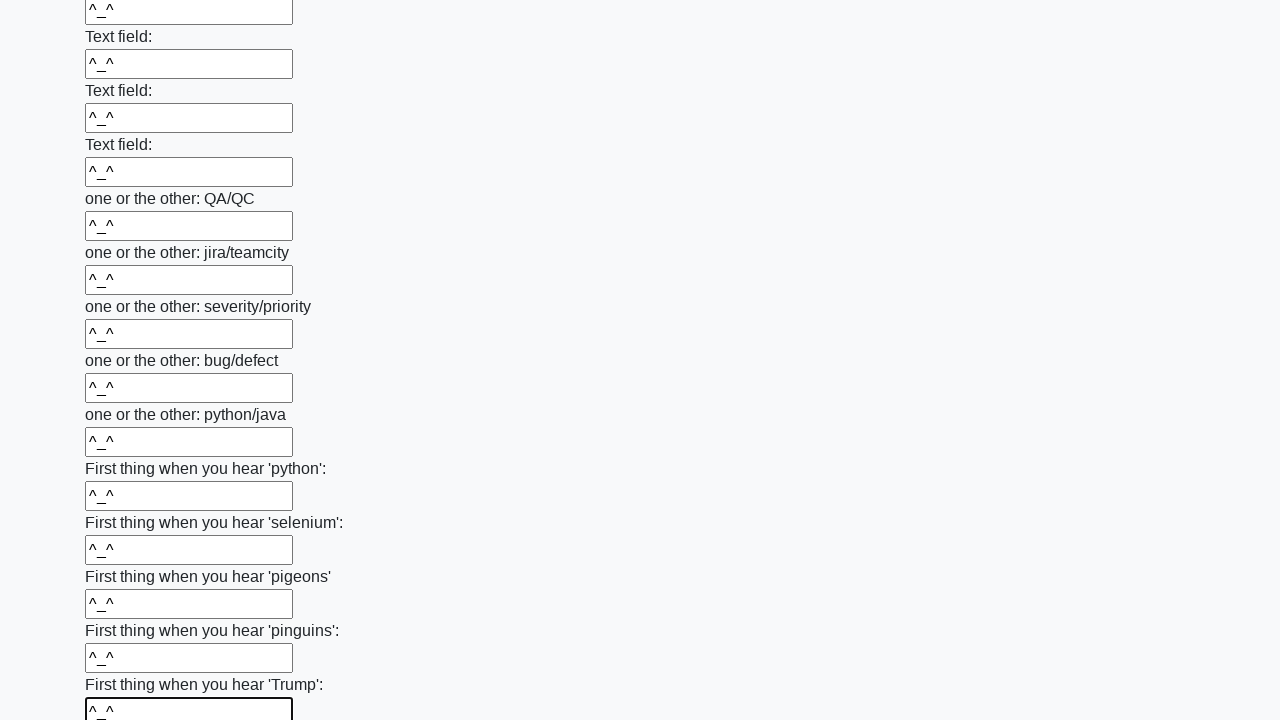

Filled input field with '^_^' on input >> nth=97
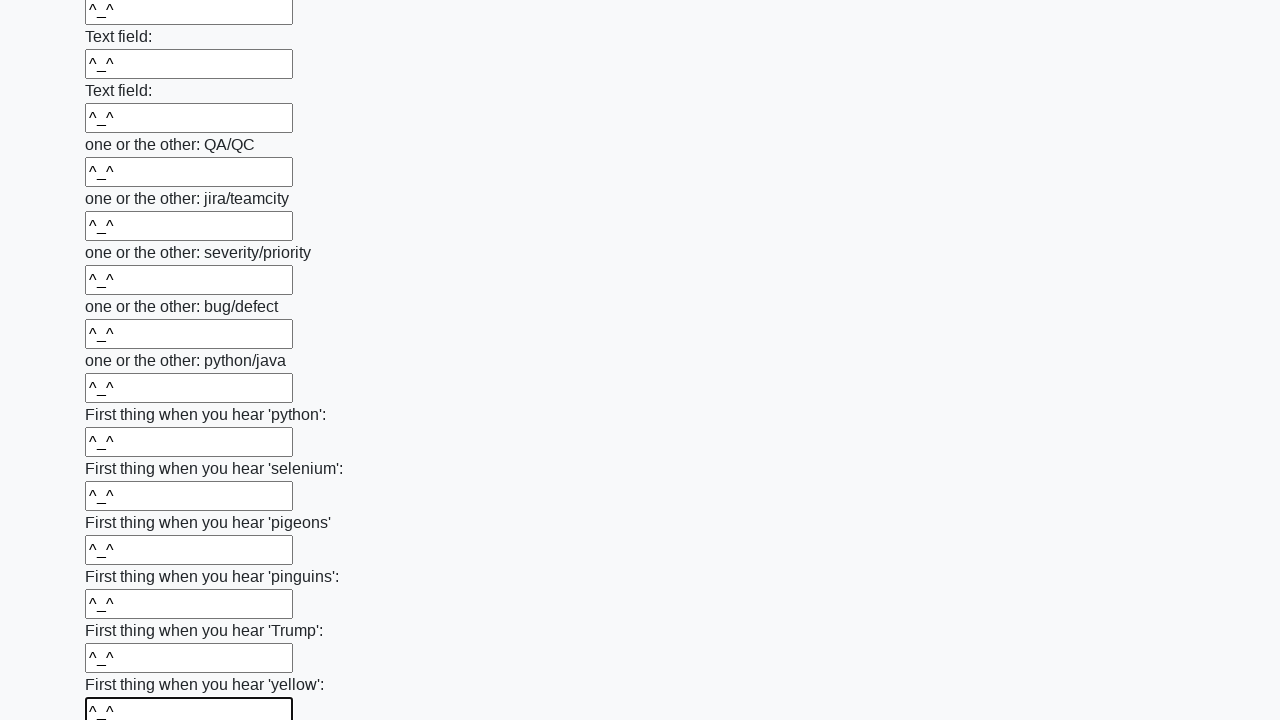

Filled input field with '^_^' on input >> nth=98
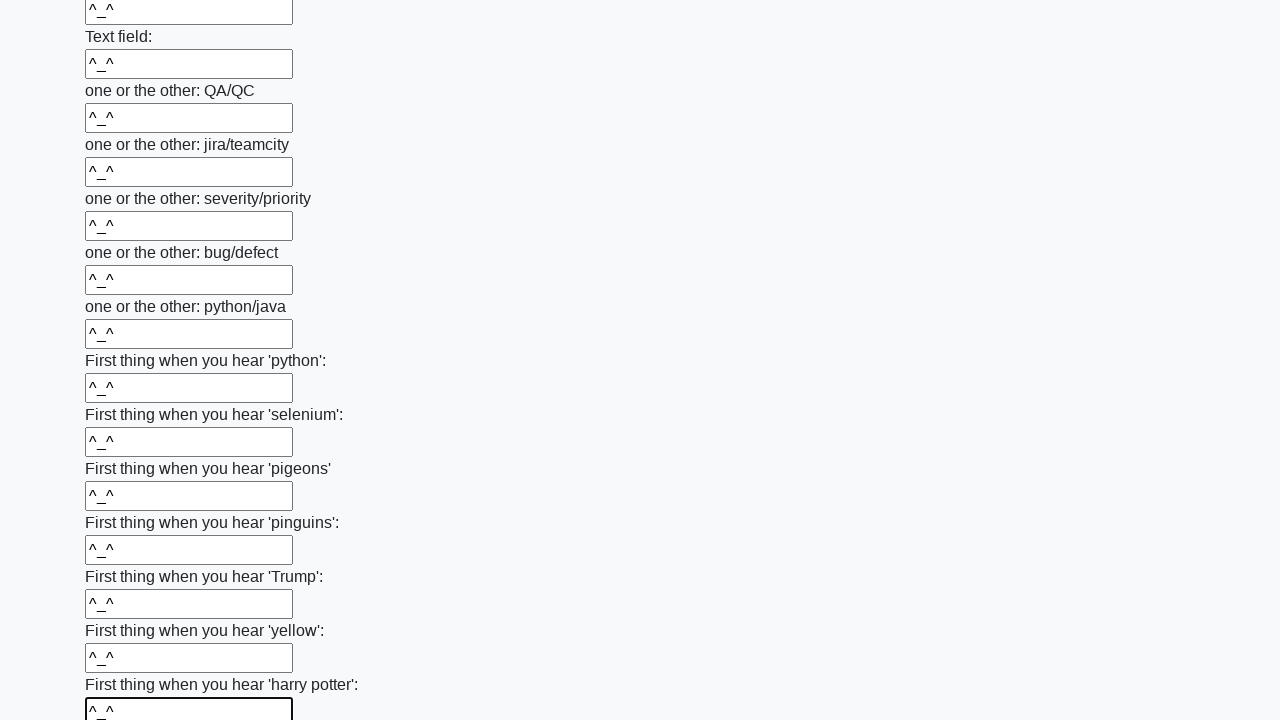

Filled input field with '^_^' on input >> nth=99
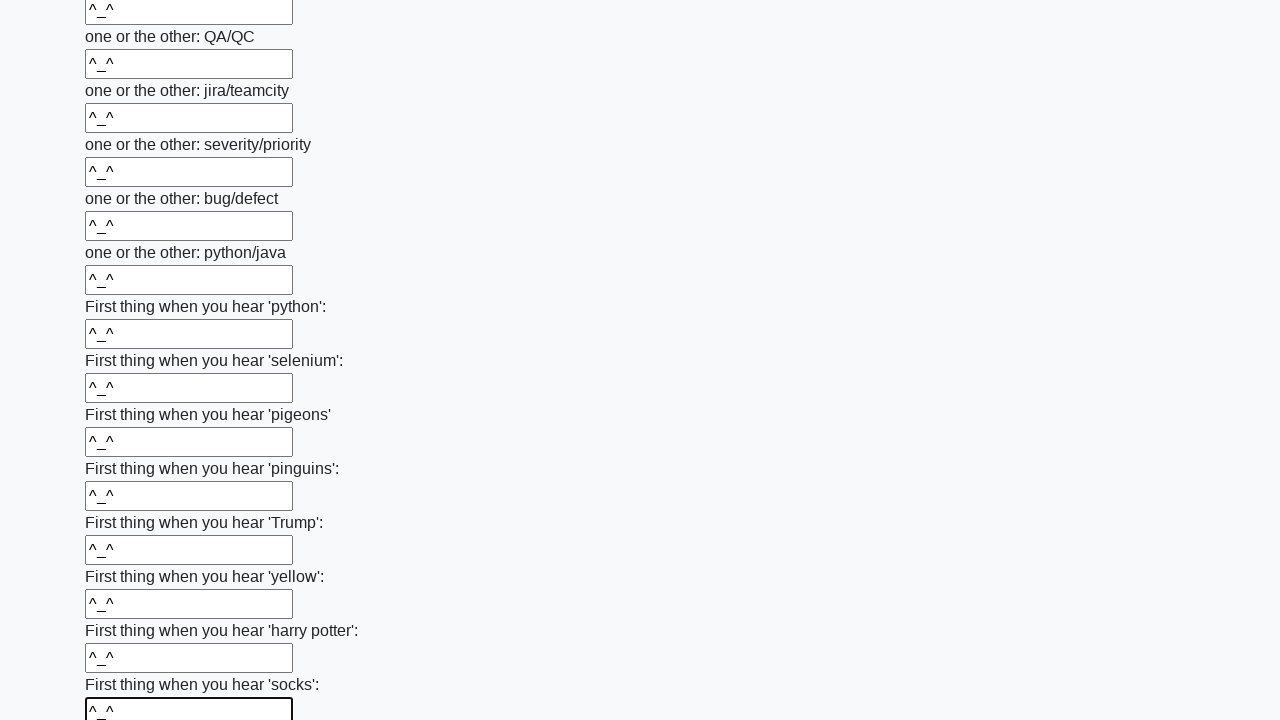

Clicked the submit button to submit the form at (123, 611) on button.btn
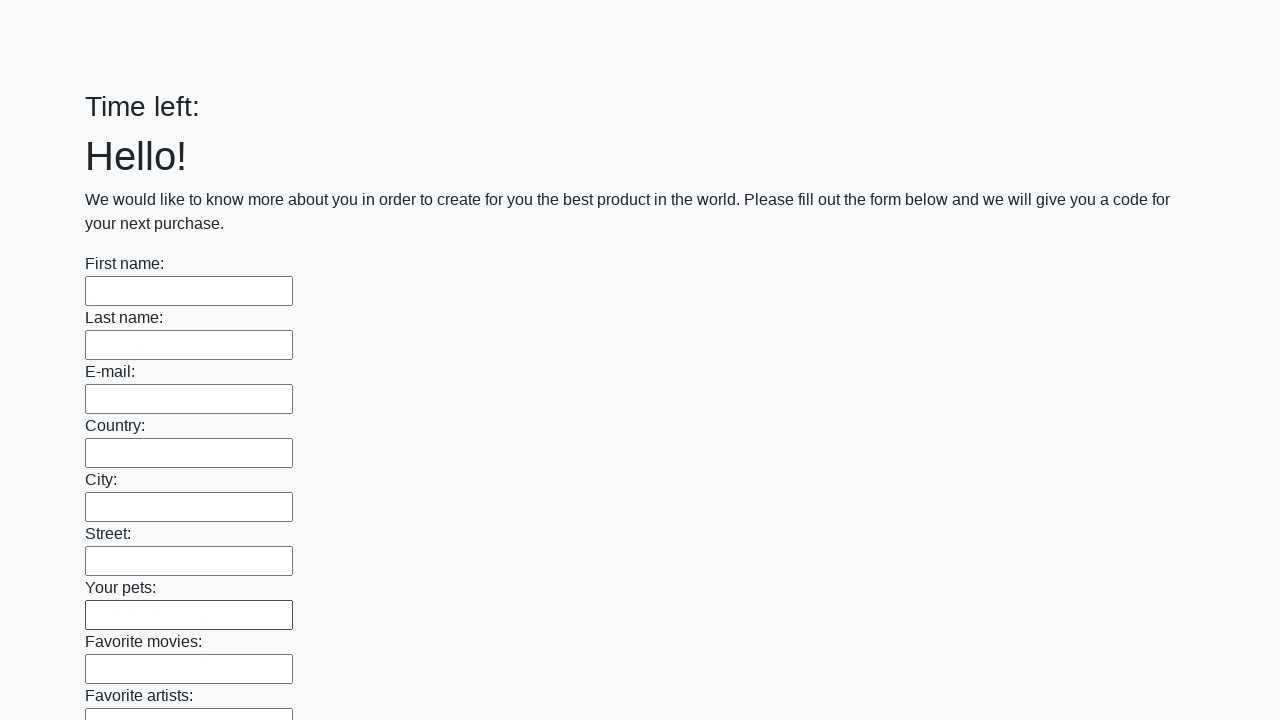

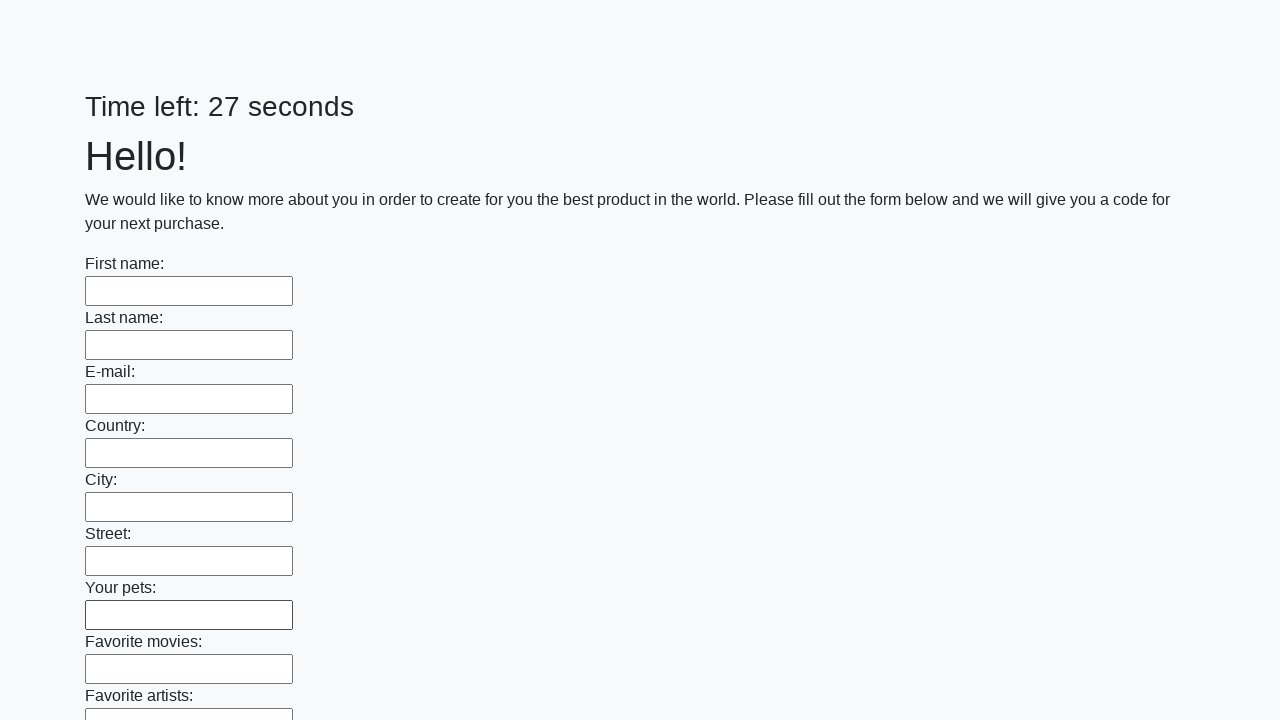